Tests the Add/Remove Elements functionality by clicking the "Add Element" button multiple times and validating that the corresponding number of "Delete" buttons are displayed

Starting URL: http://the-internet.herokuapp.com/add_remove_elements/

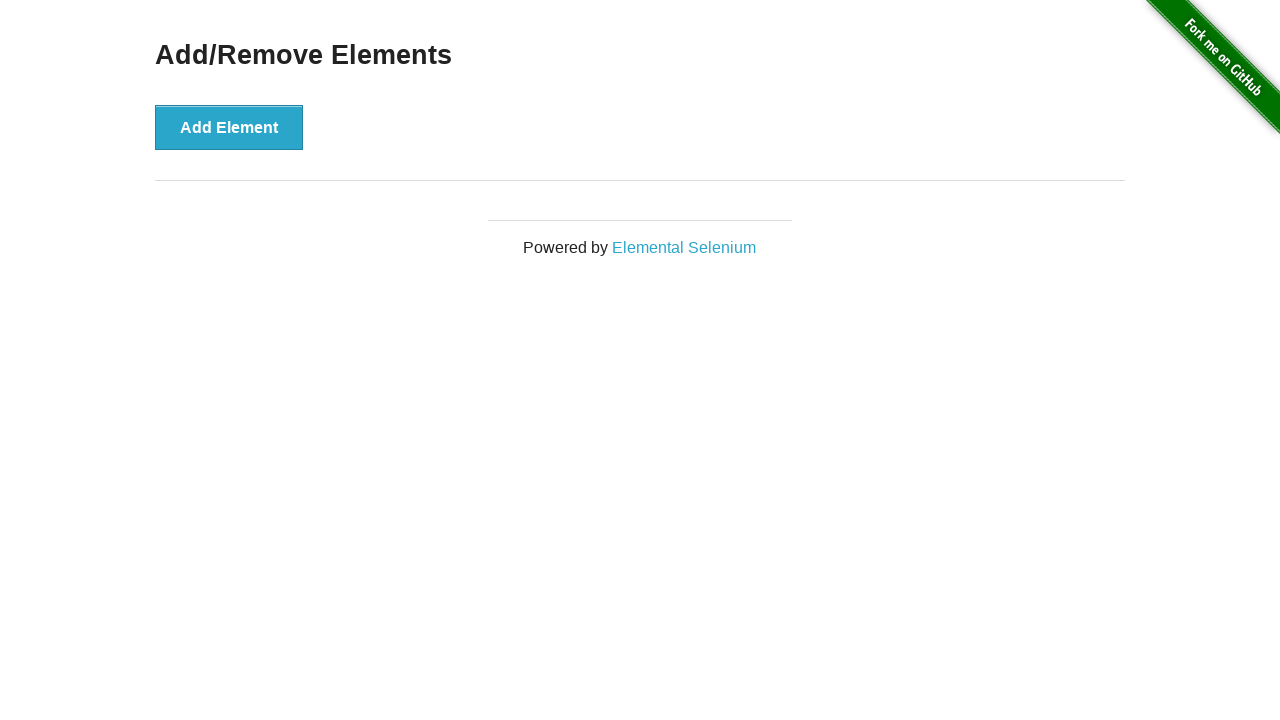

Navigated to Add/Remove Elements page
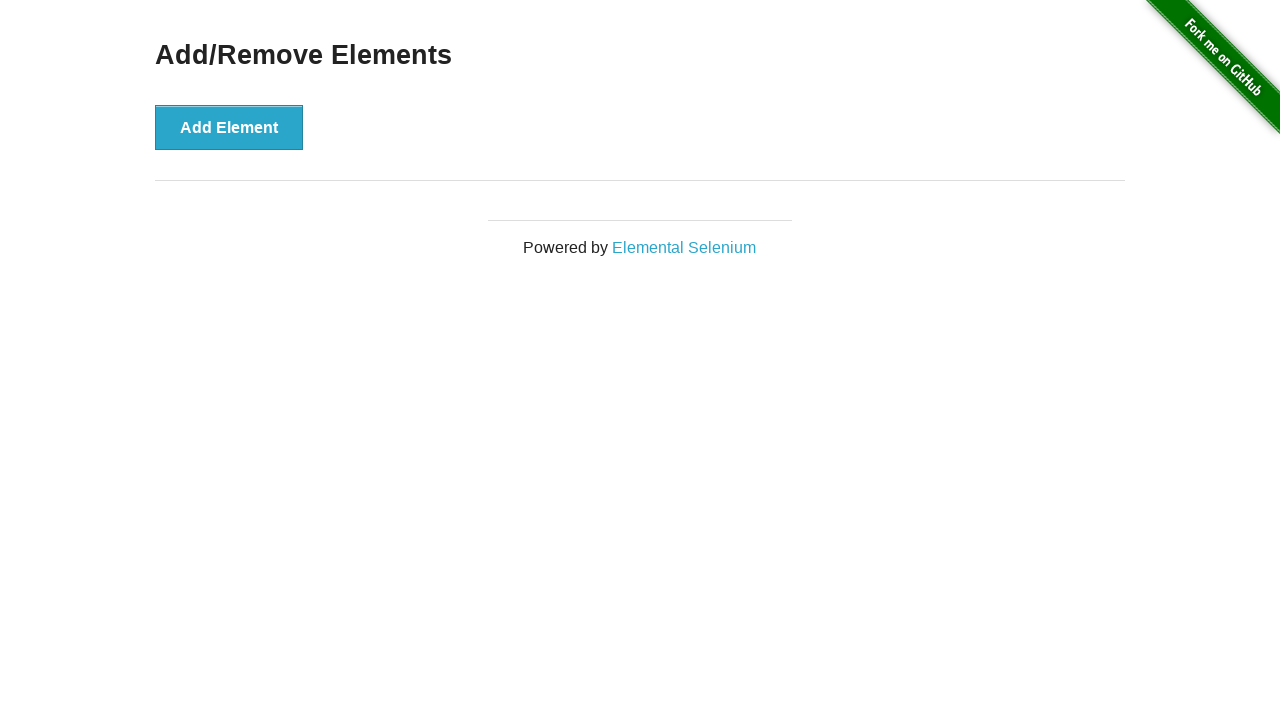

Clicked 'Add Element' button (iteration 1/100) at (229, 127) on xpath=//*[@onclick='addElement()']
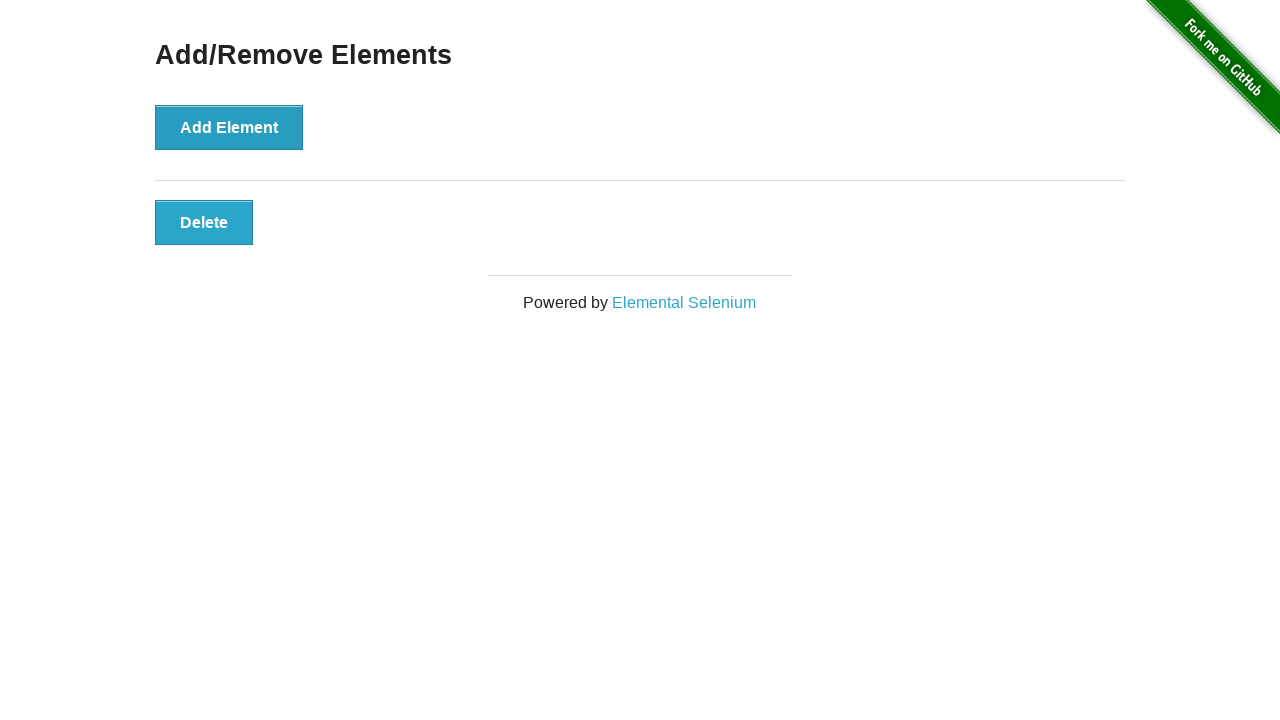

Clicked 'Add Element' button (iteration 2/100) at (229, 127) on xpath=//*[@onclick='addElement()']
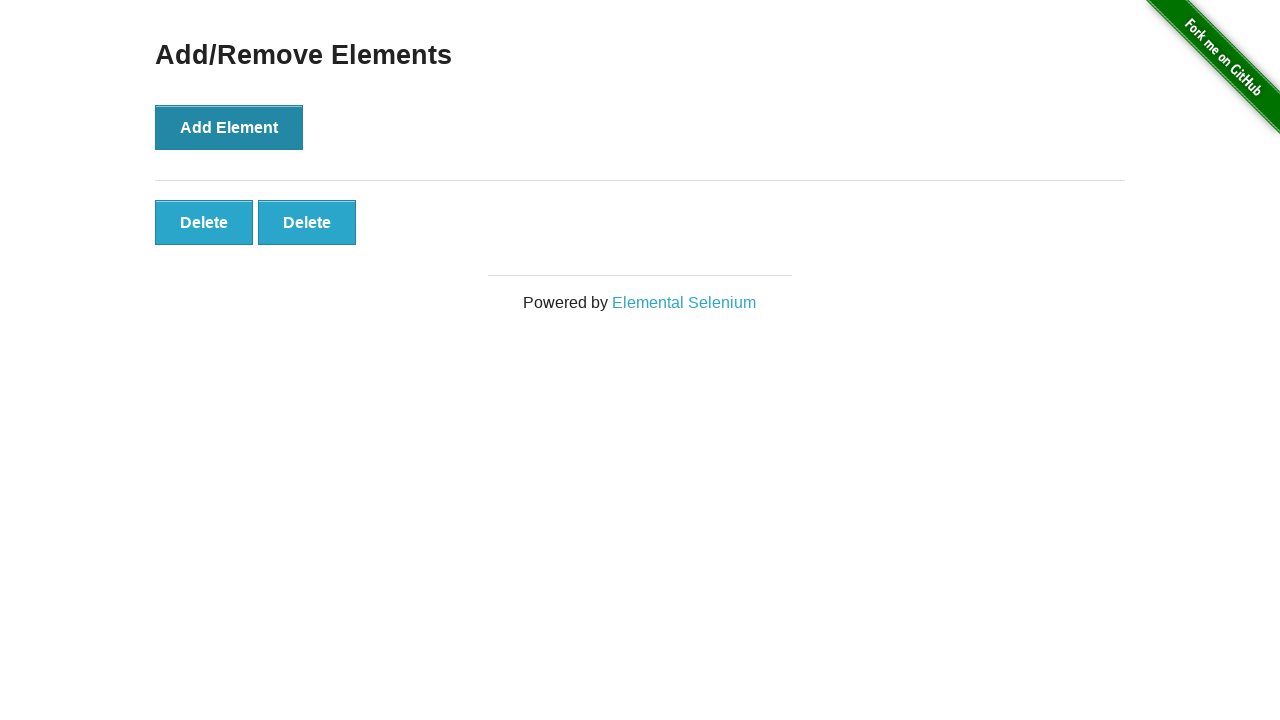

Clicked 'Add Element' button (iteration 3/100) at (229, 127) on xpath=//*[@onclick='addElement()']
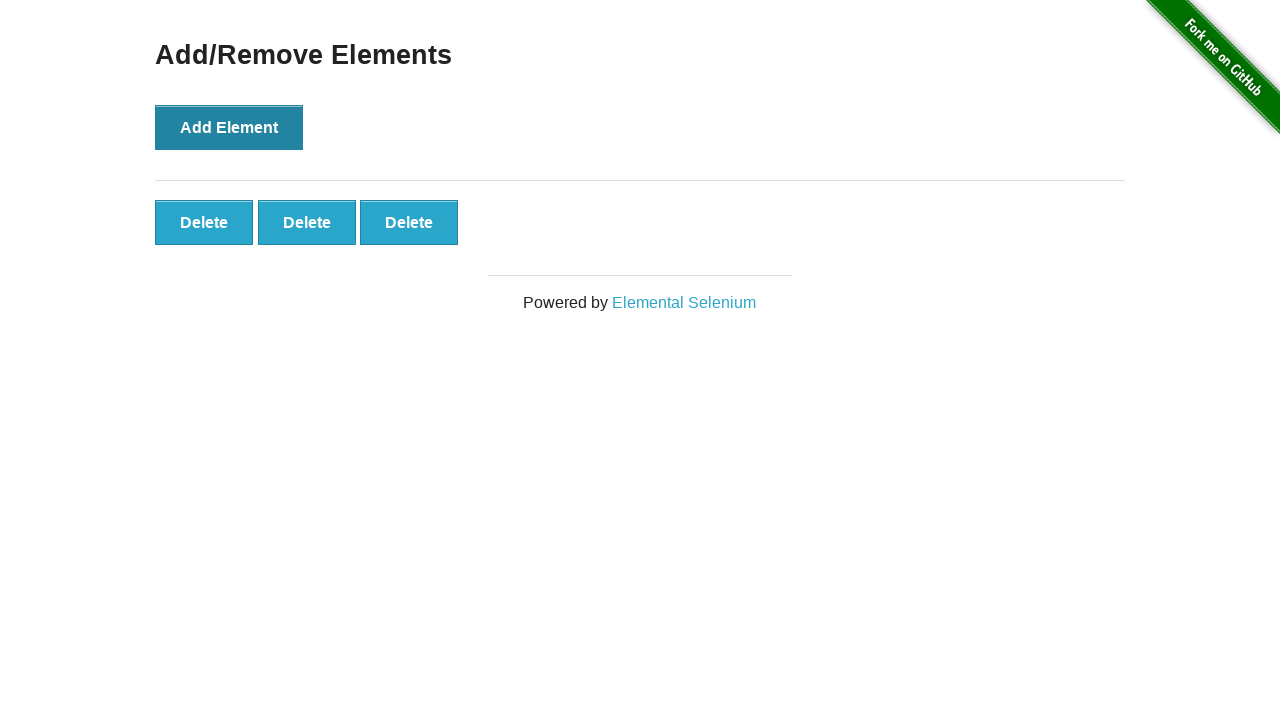

Clicked 'Add Element' button (iteration 4/100) at (229, 127) on xpath=//*[@onclick='addElement()']
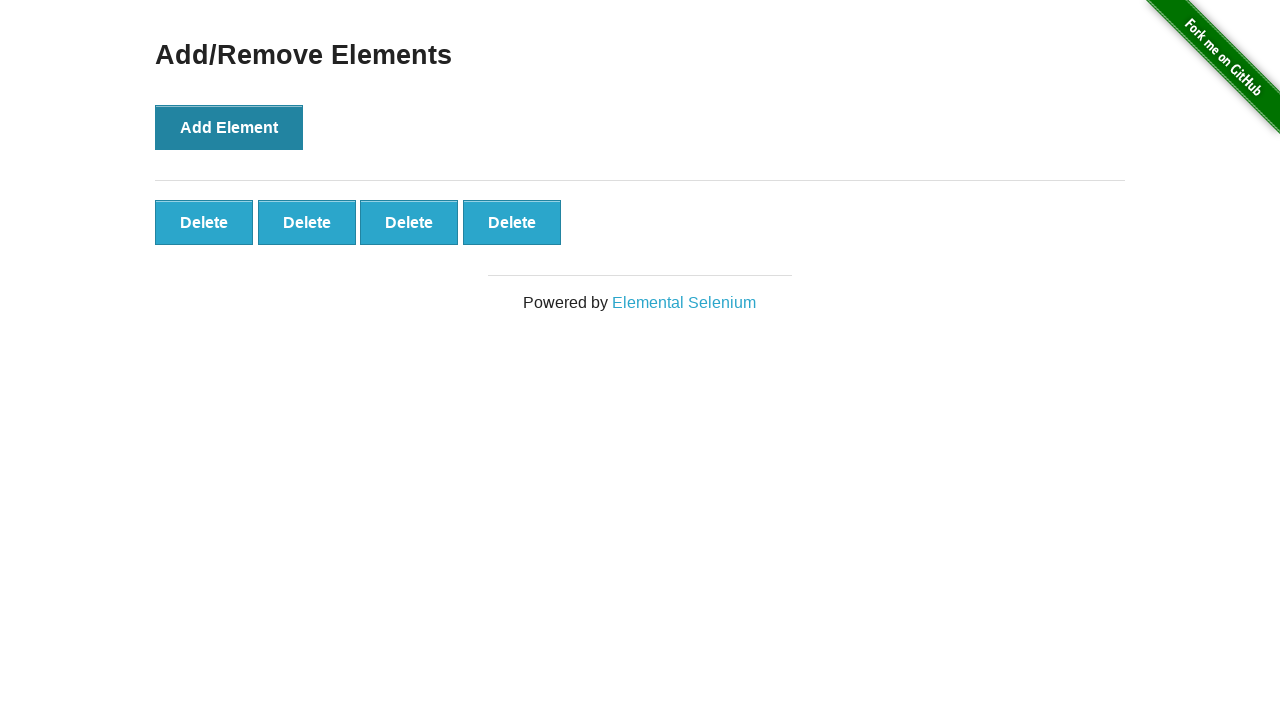

Clicked 'Add Element' button (iteration 5/100) at (229, 127) on xpath=//*[@onclick='addElement()']
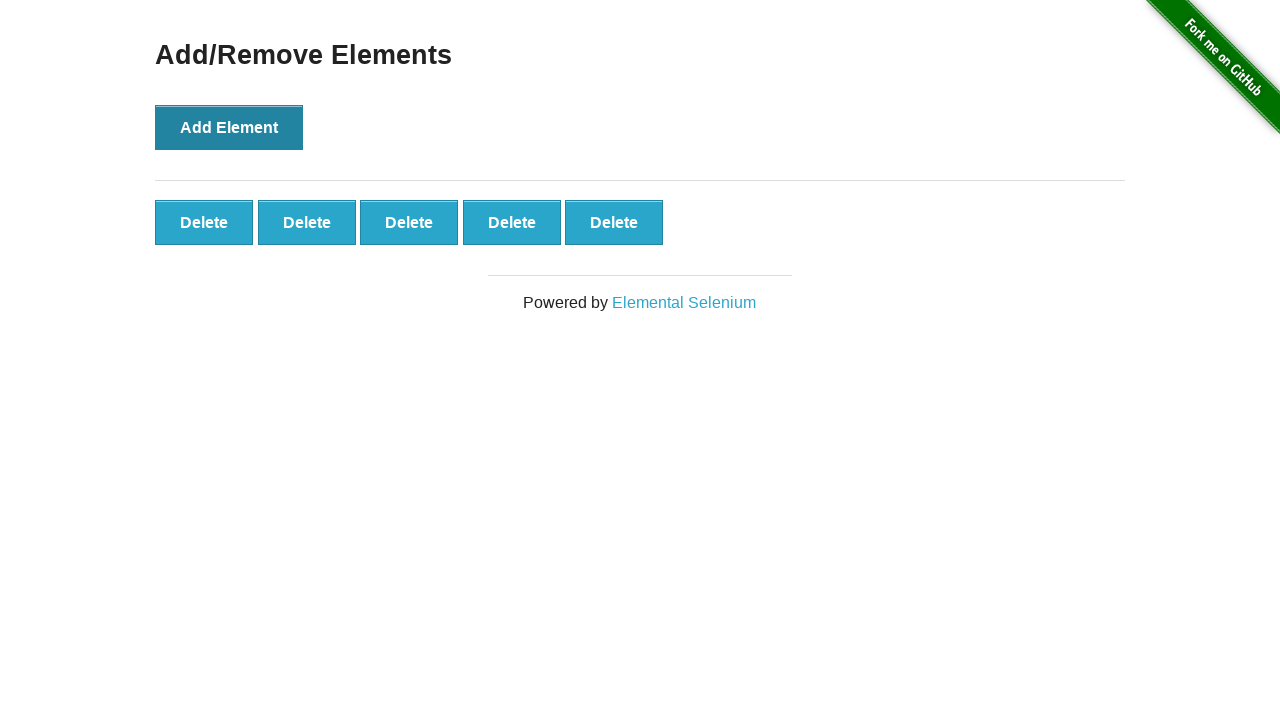

Clicked 'Add Element' button (iteration 6/100) at (229, 127) on xpath=//*[@onclick='addElement()']
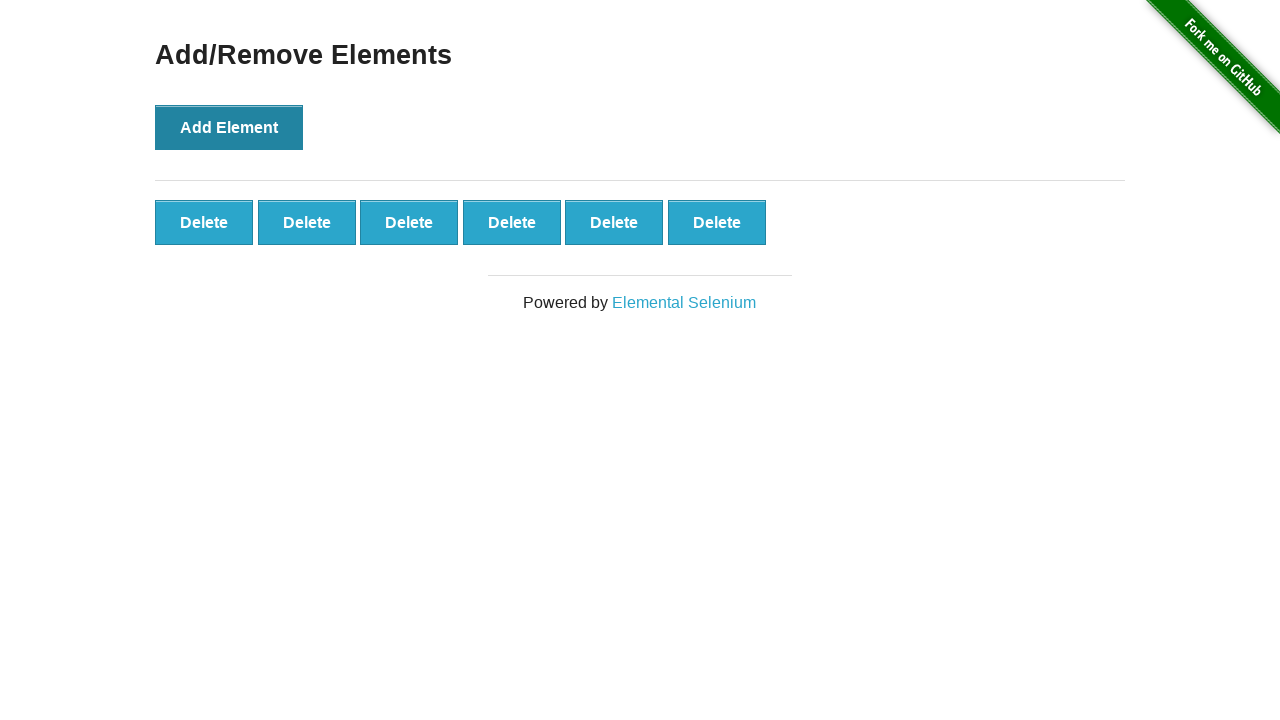

Clicked 'Add Element' button (iteration 7/100) at (229, 127) on xpath=//*[@onclick='addElement()']
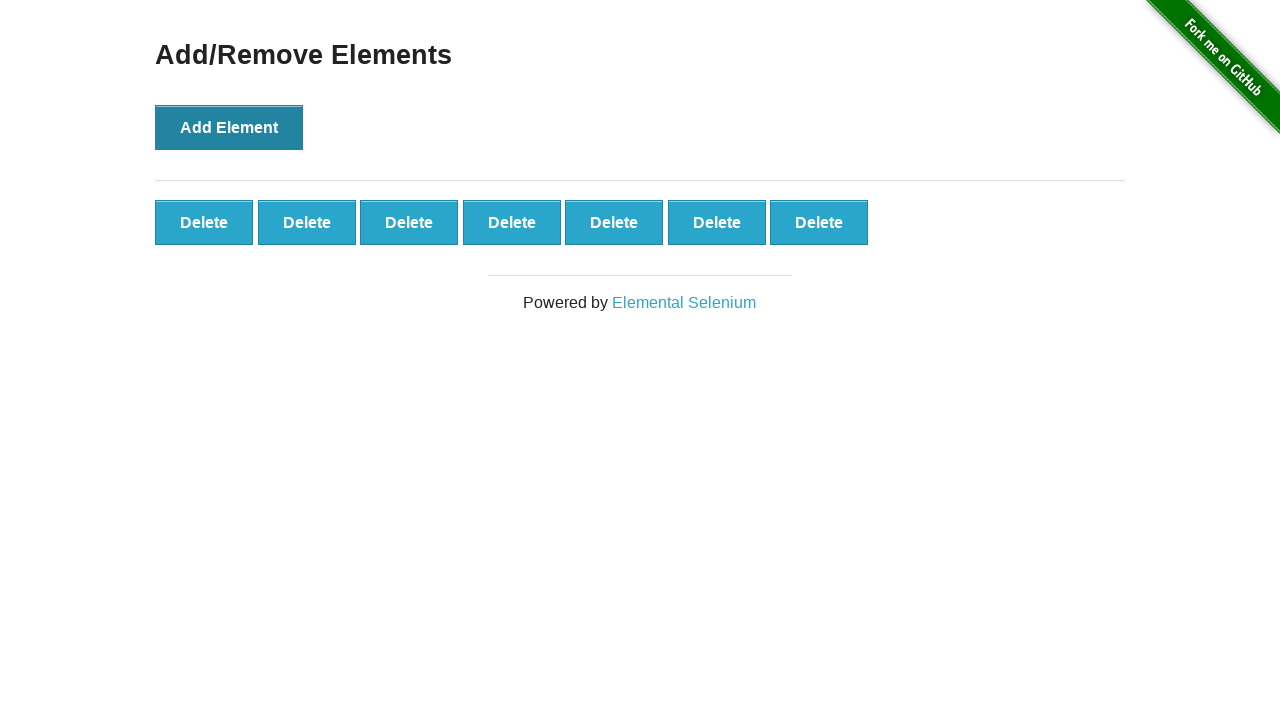

Clicked 'Add Element' button (iteration 8/100) at (229, 127) on xpath=//*[@onclick='addElement()']
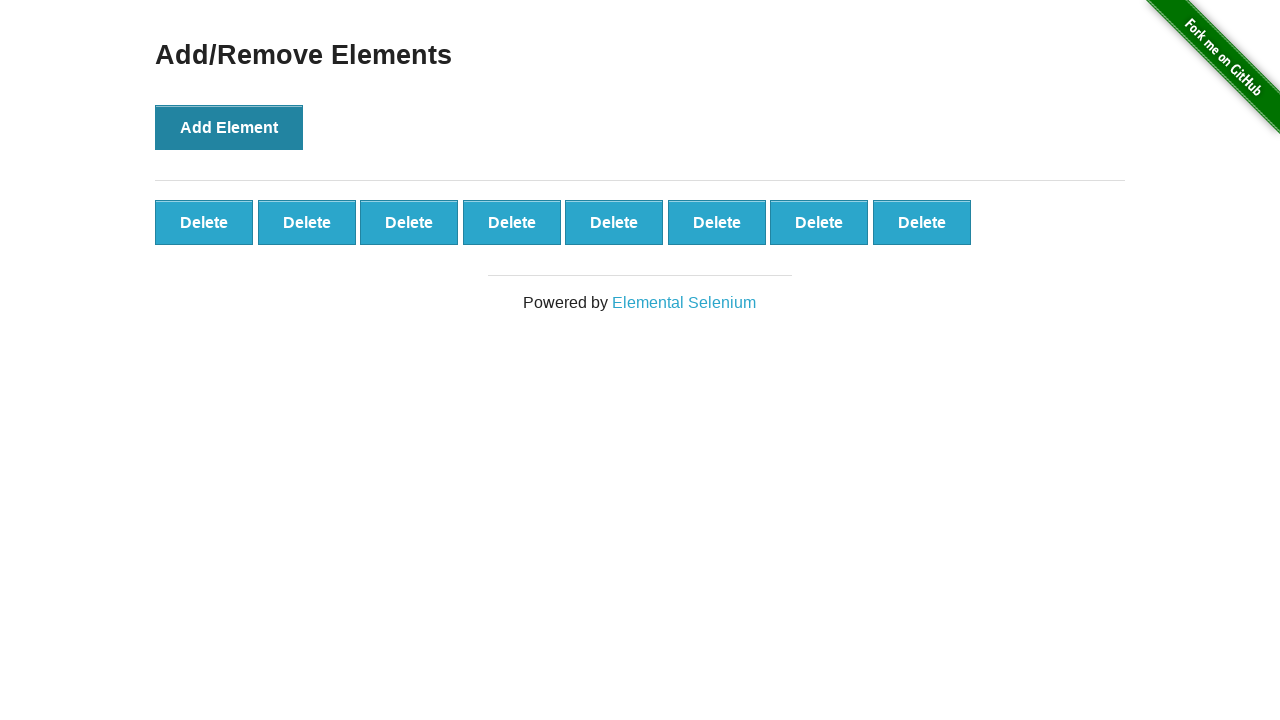

Clicked 'Add Element' button (iteration 9/100) at (229, 127) on xpath=//*[@onclick='addElement()']
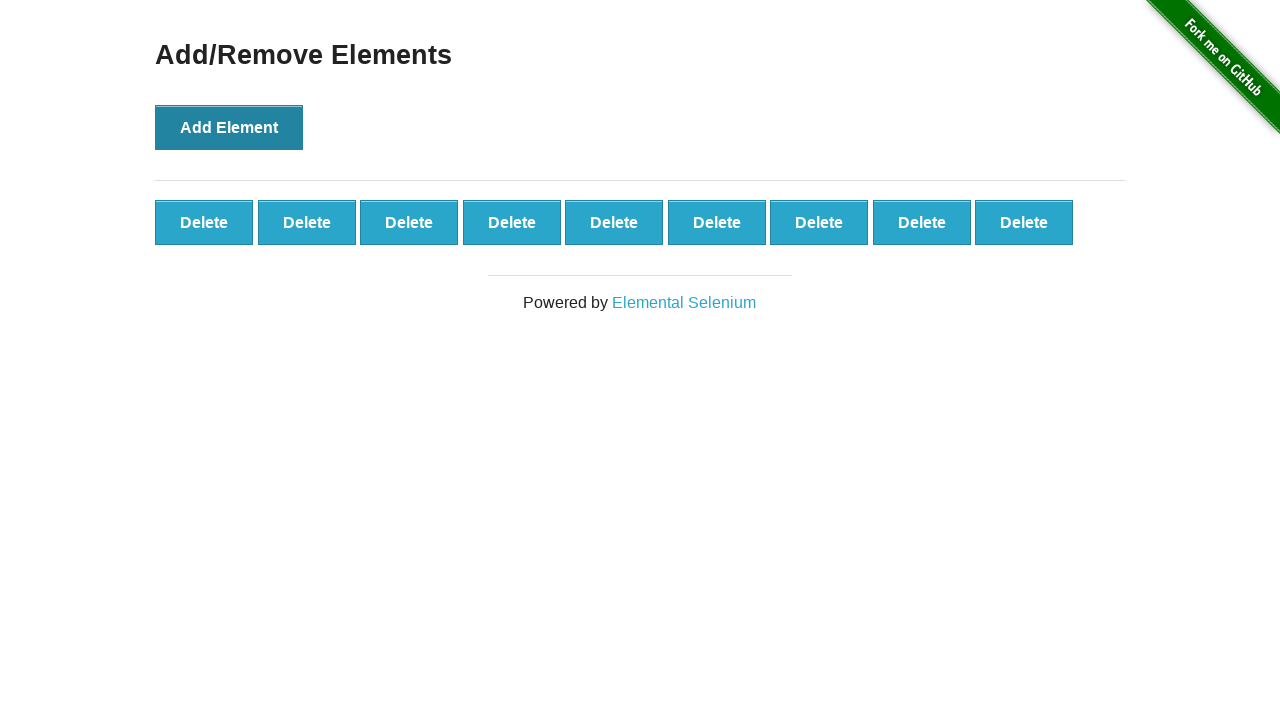

Clicked 'Add Element' button (iteration 10/100) at (229, 127) on xpath=//*[@onclick='addElement()']
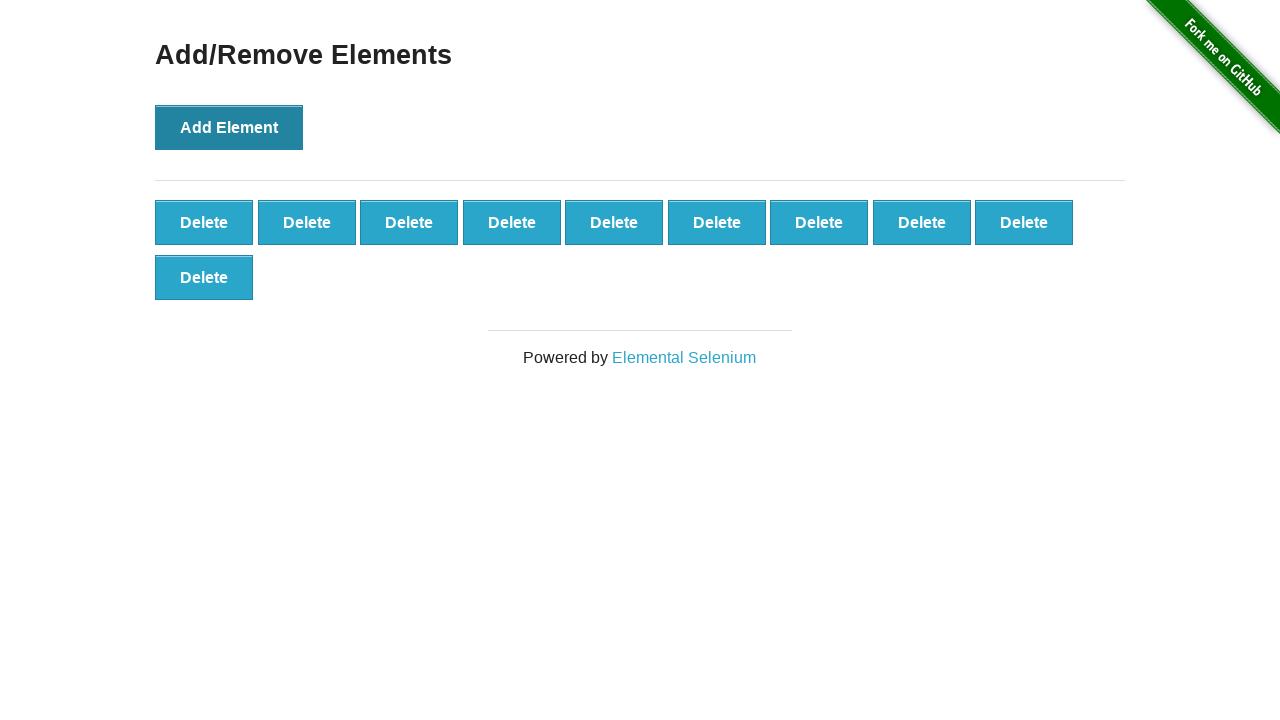

Clicked 'Add Element' button (iteration 11/100) at (229, 127) on xpath=//*[@onclick='addElement()']
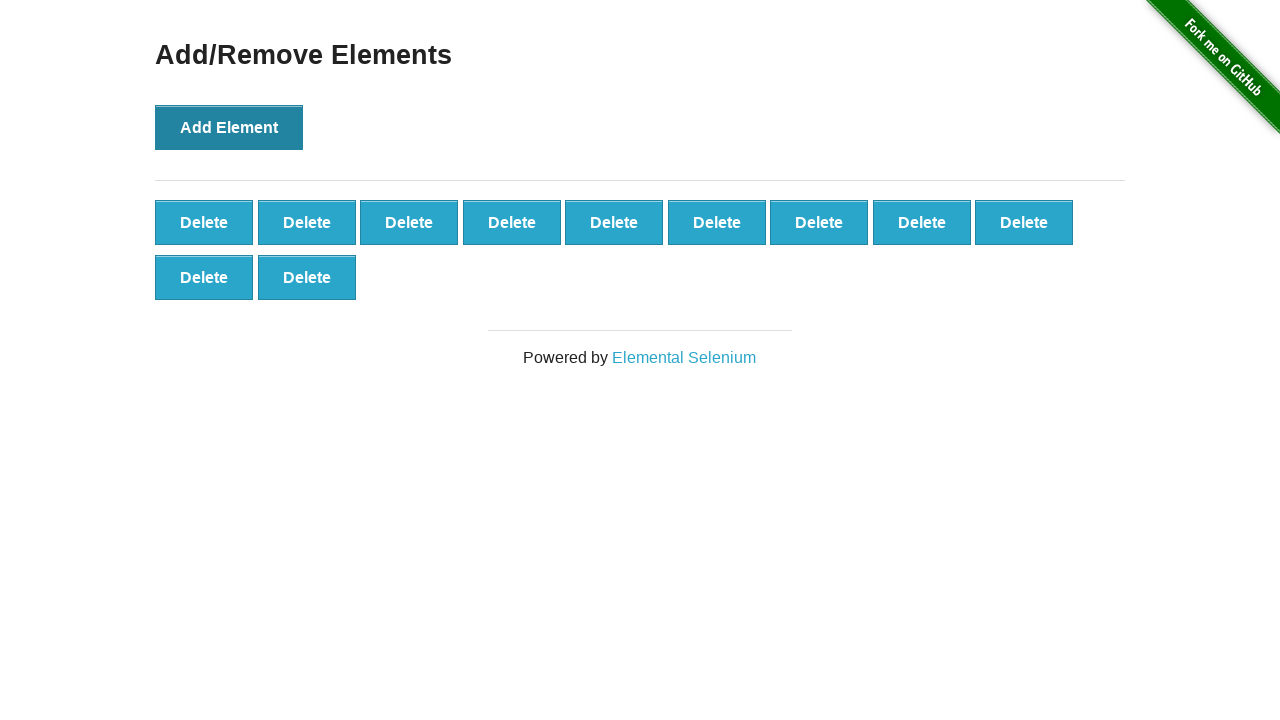

Clicked 'Add Element' button (iteration 12/100) at (229, 127) on xpath=//*[@onclick='addElement()']
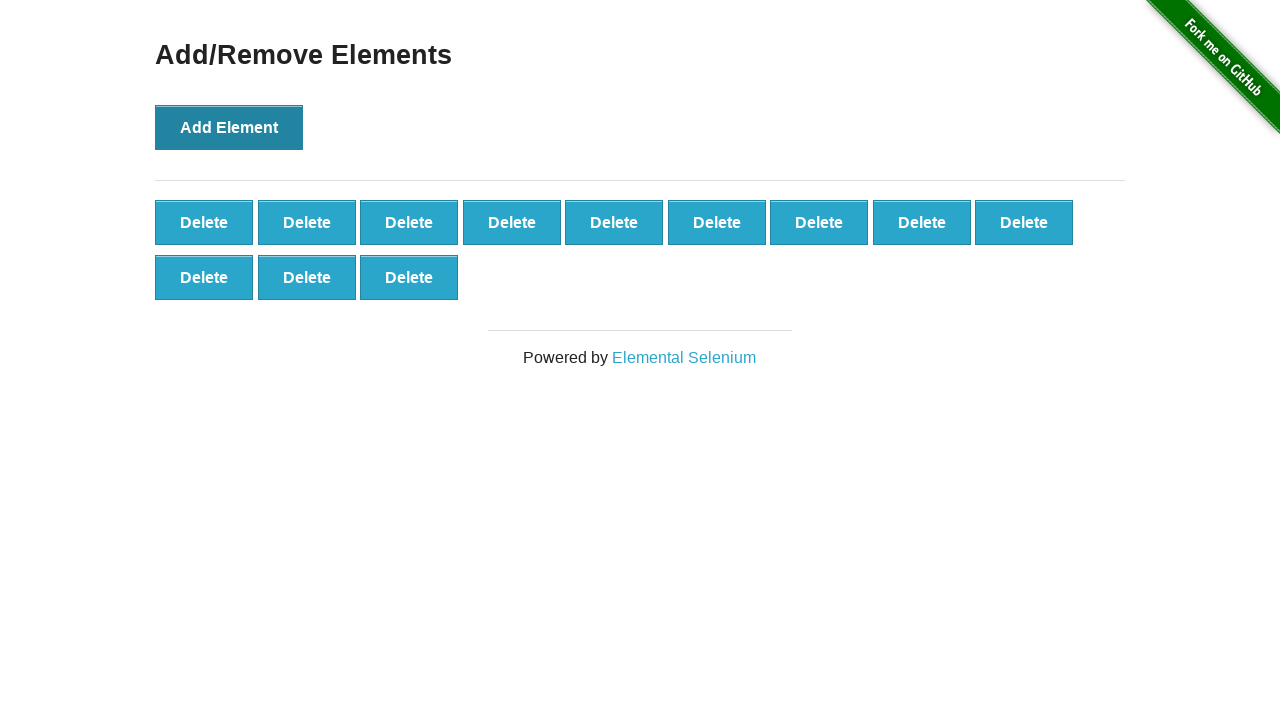

Clicked 'Add Element' button (iteration 13/100) at (229, 127) on xpath=//*[@onclick='addElement()']
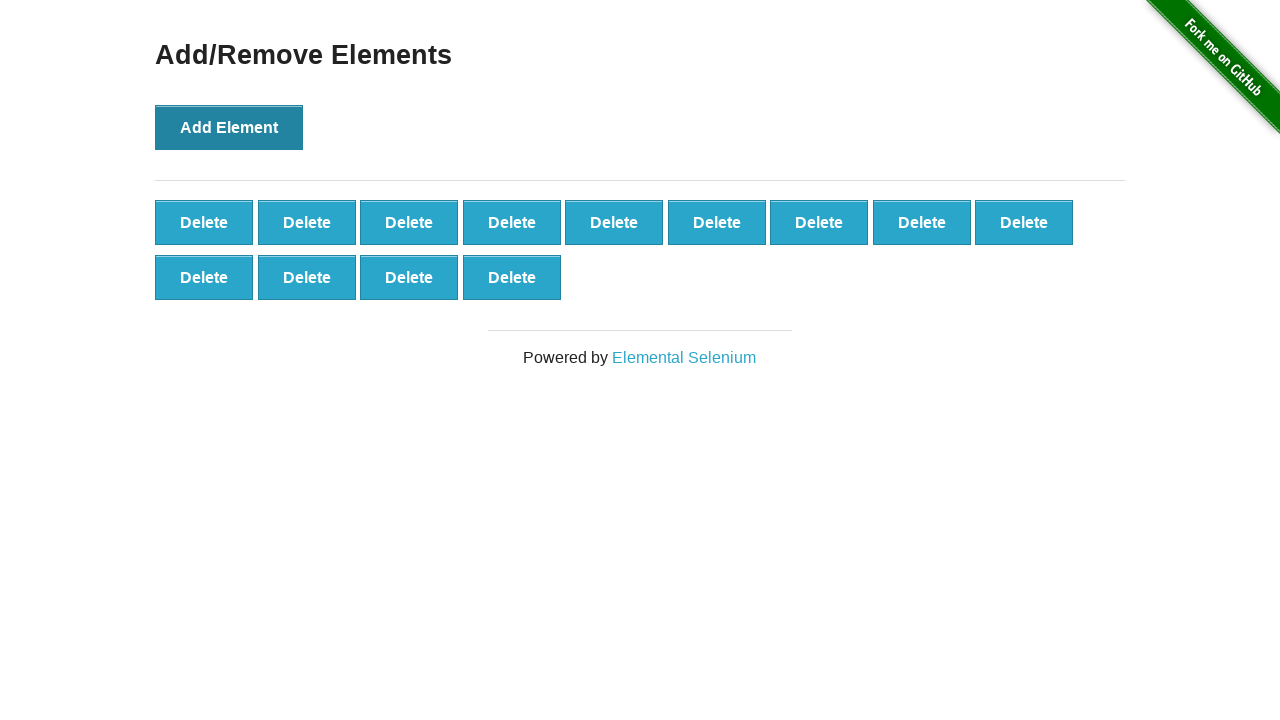

Clicked 'Add Element' button (iteration 14/100) at (229, 127) on xpath=//*[@onclick='addElement()']
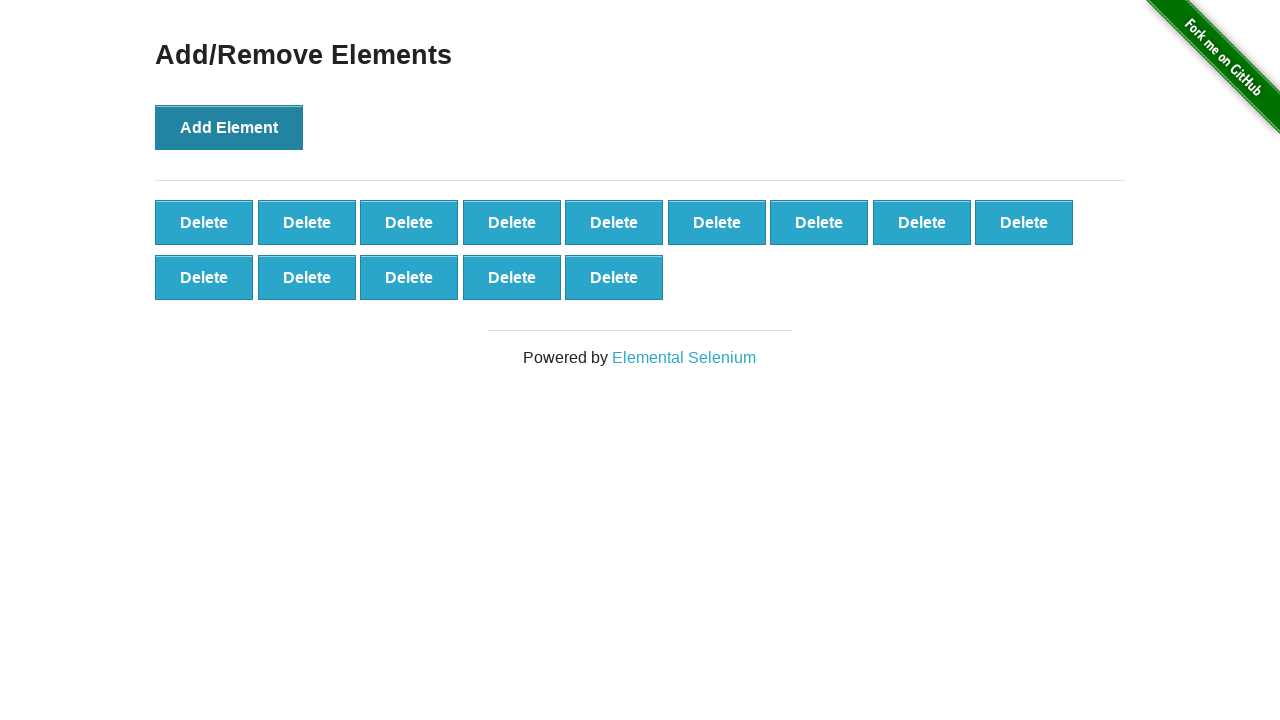

Clicked 'Add Element' button (iteration 15/100) at (229, 127) on xpath=//*[@onclick='addElement()']
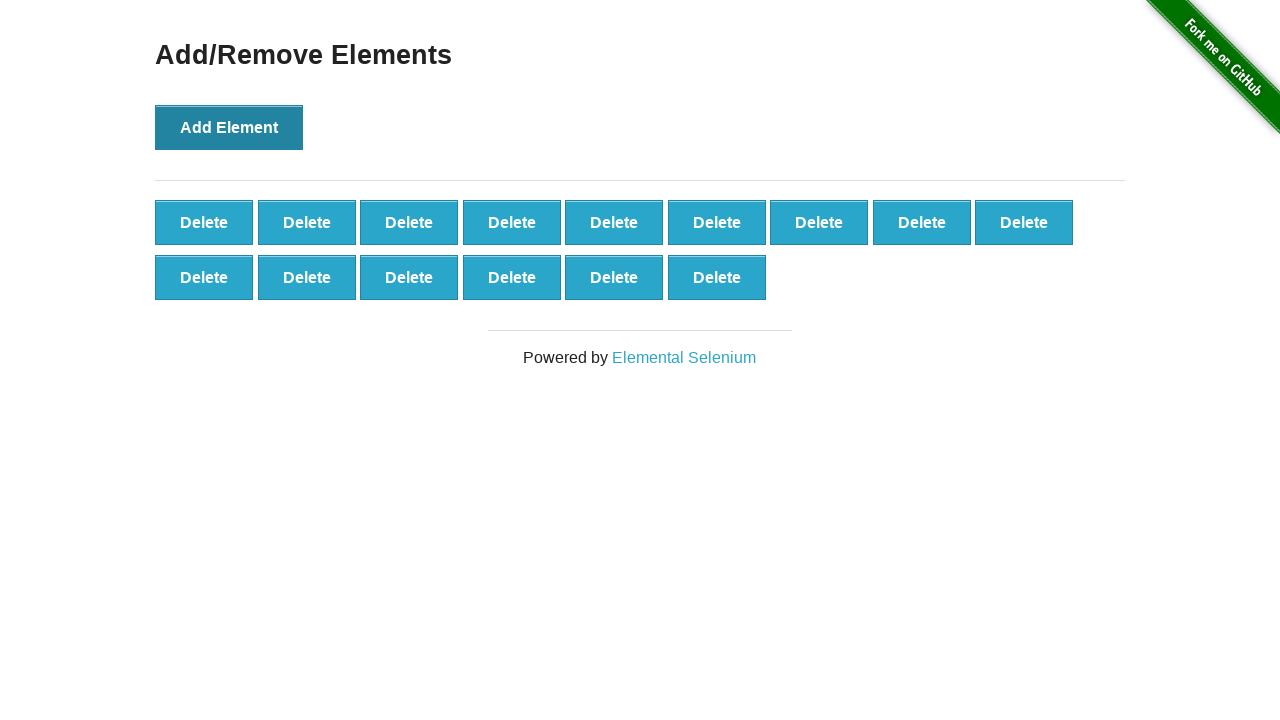

Clicked 'Add Element' button (iteration 16/100) at (229, 127) on xpath=//*[@onclick='addElement()']
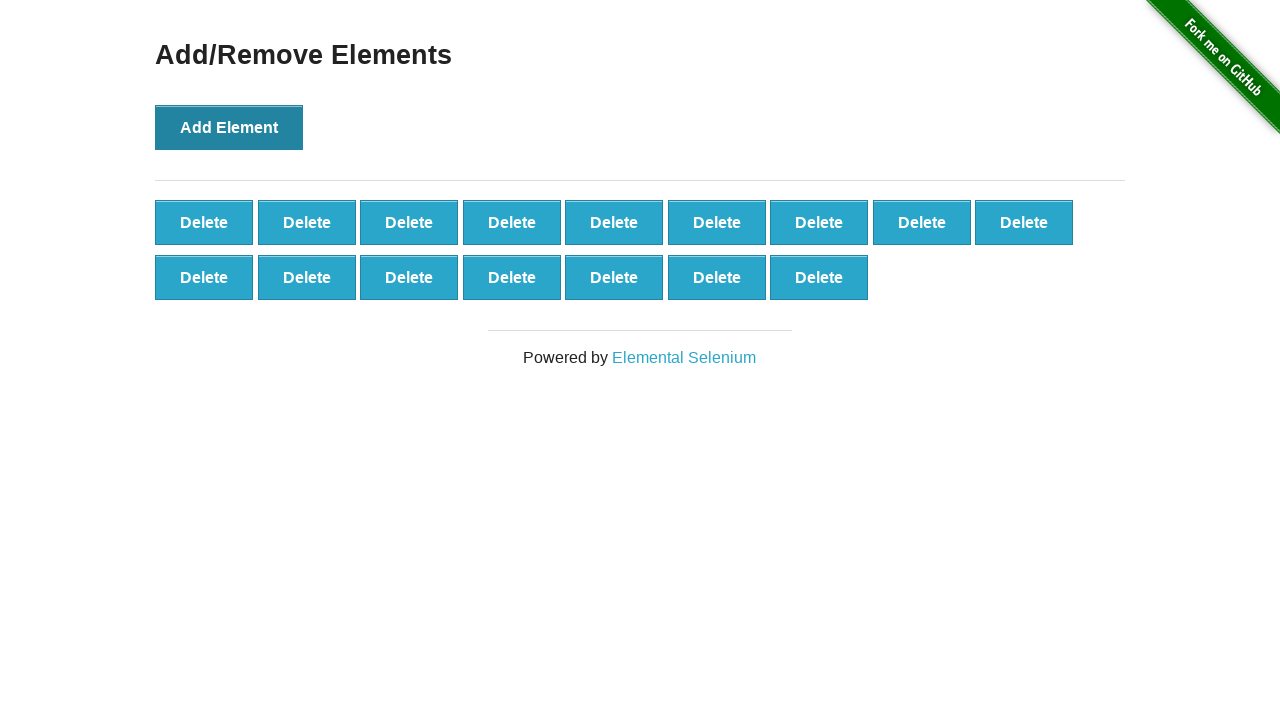

Clicked 'Add Element' button (iteration 17/100) at (229, 127) on xpath=//*[@onclick='addElement()']
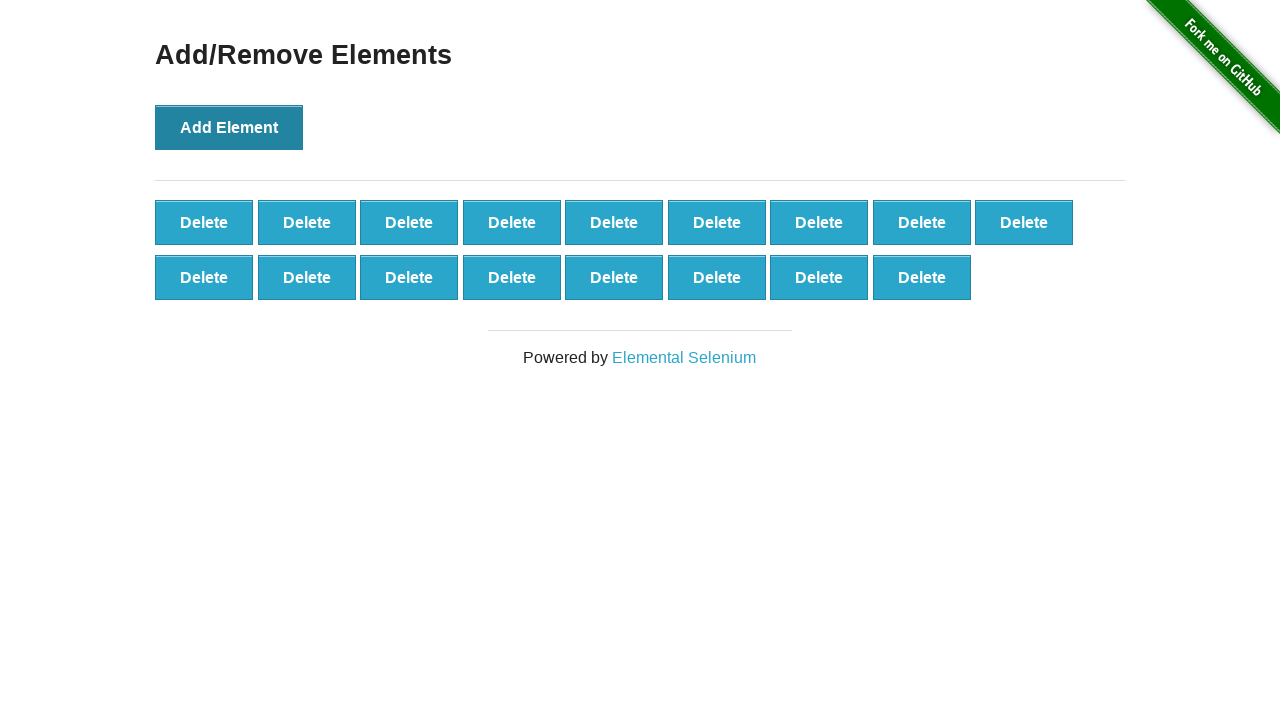

Clicked 'Add Element' button (iteration 18/100) at (229, 127) on xpath=//*[@onclick='addElement()']
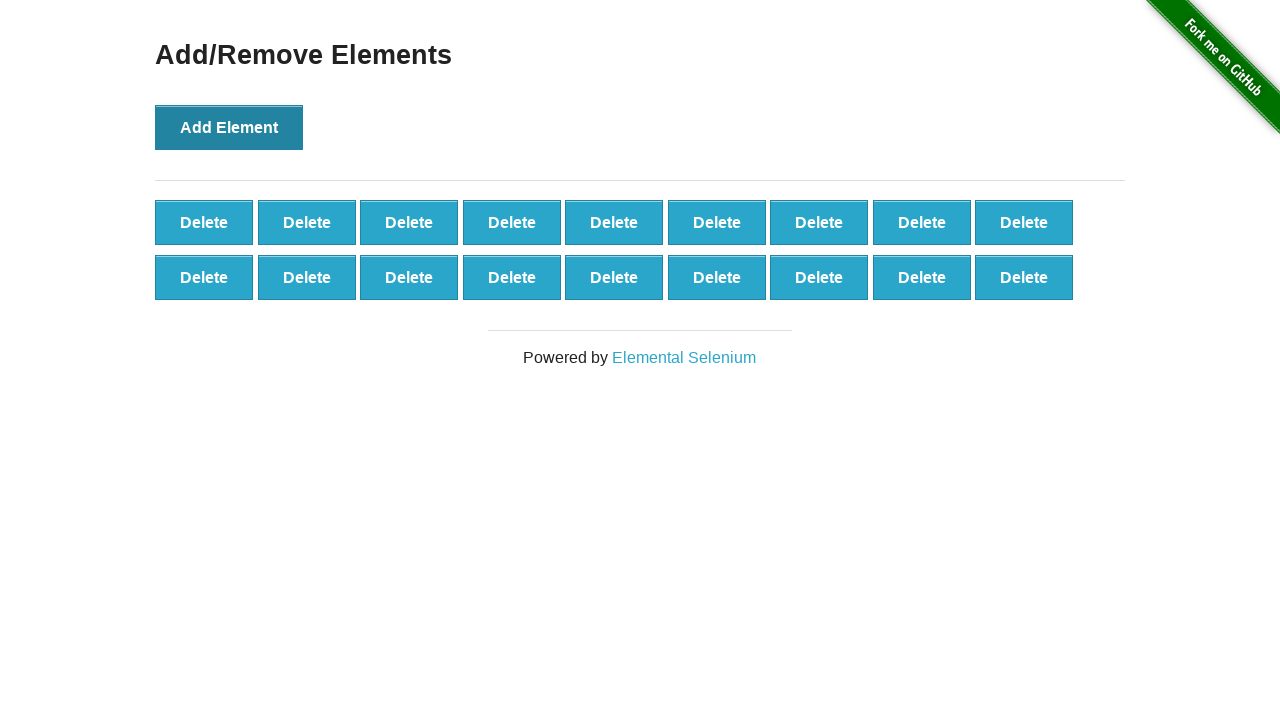

Clicked 'Add Element' button (iteration 19/100) at (229, 127) on xpath=//*[@onclick='addElement()']
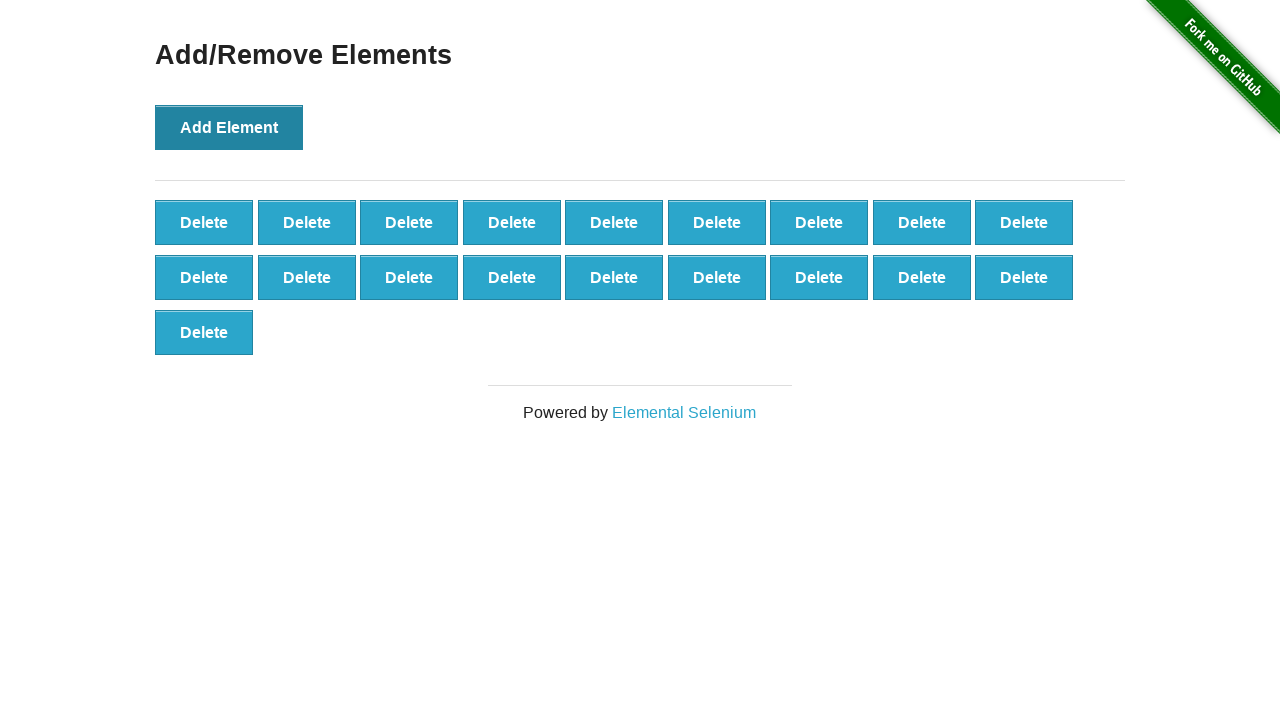

Clicked 'Add Element' button (iteration 20/100) at (229, 127) on xpath=//*[@onclick='addElement()']
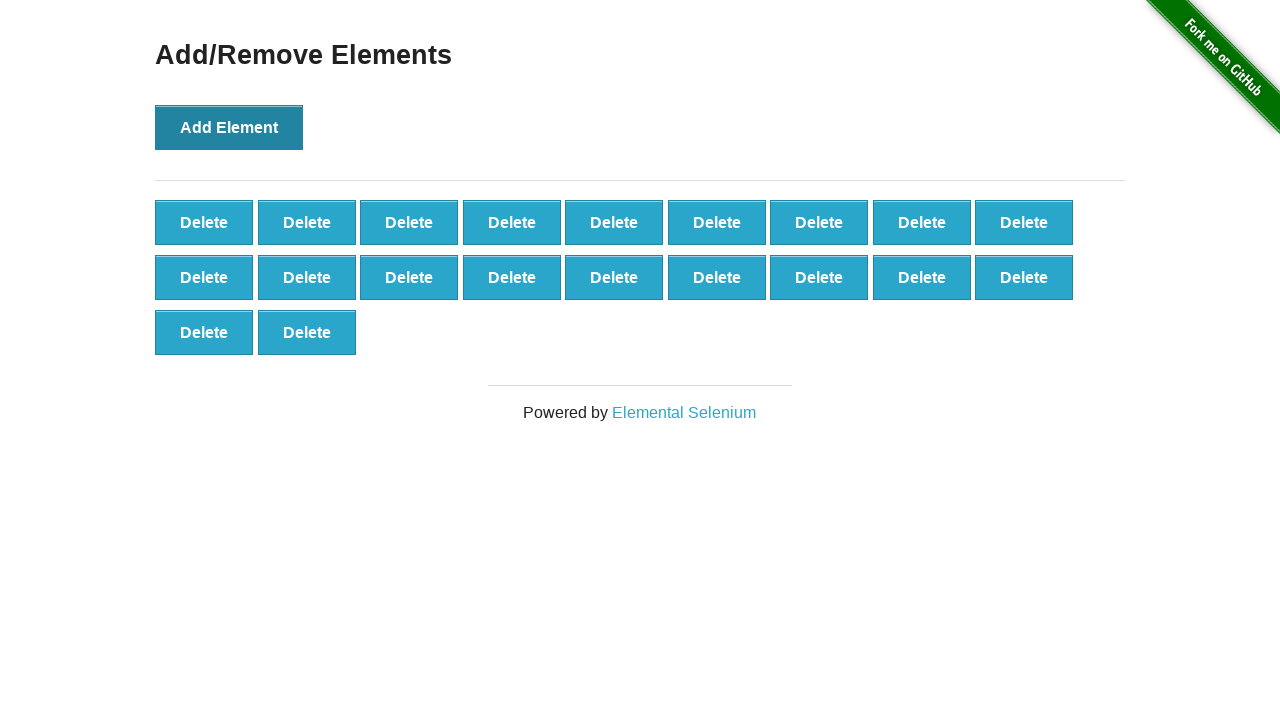

Clicked 'Add Element' button (iteration 21/100) at (229, 127) on xpath=//*[@onclick='addElement()']
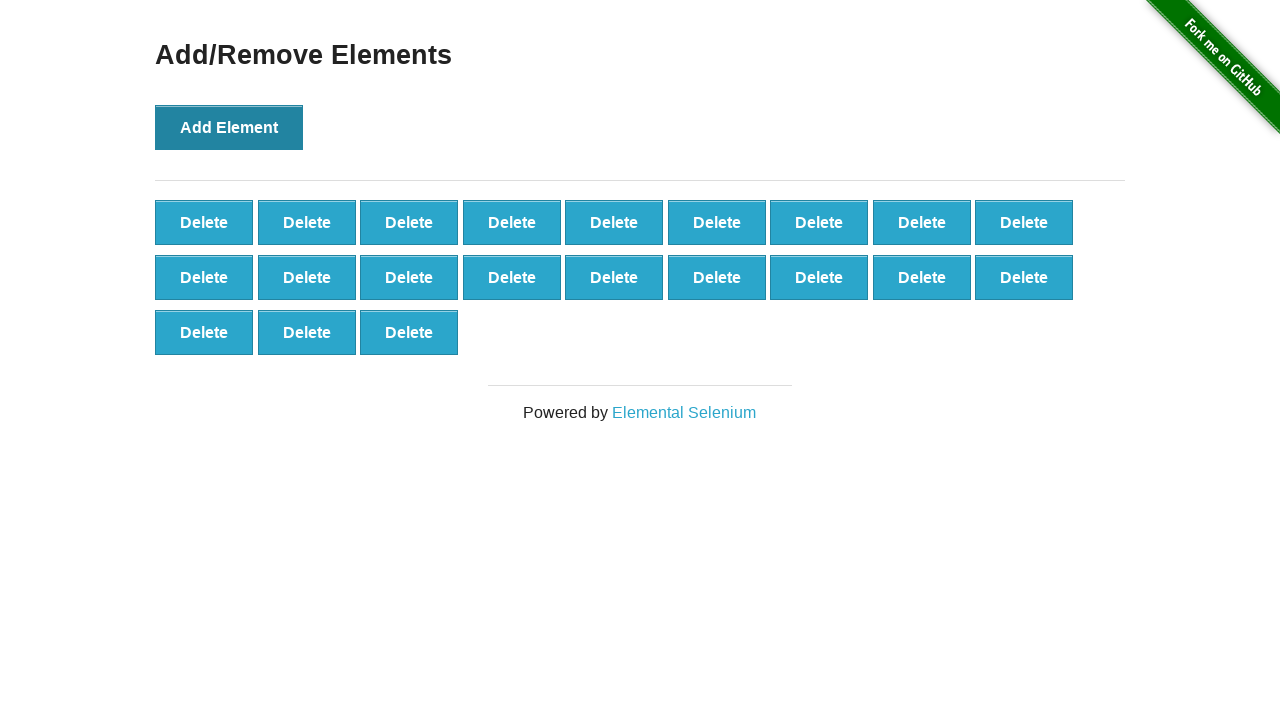

Clicked 'Add Element' button (iteration 22/100) at (229, 127) on xpath=//*[@onclick='addElement()']
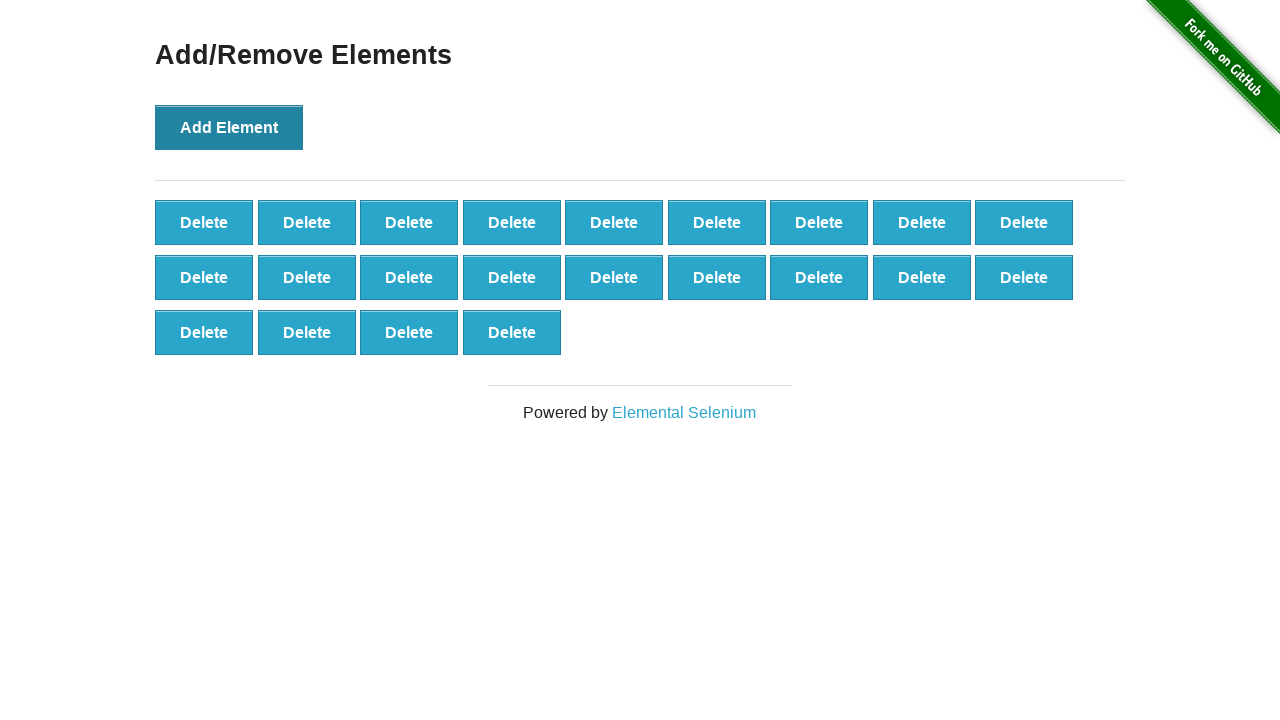

Clicked 'Add Element' button (iteration 23/100) at (229, 127) on xpath=//*[@onclick='addElement()']
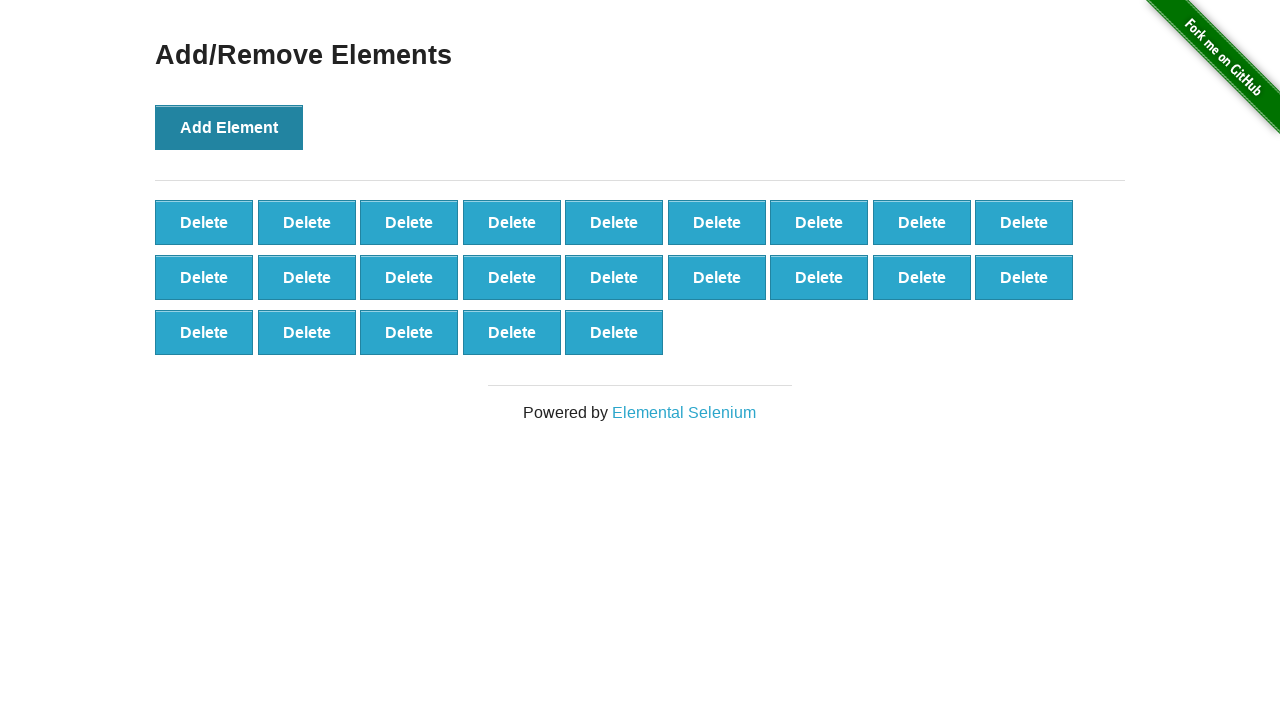

Clicked 'Add Element' button (iteration 24/100) at (229, 127) on xpath=//*[@onclick='addElement()']
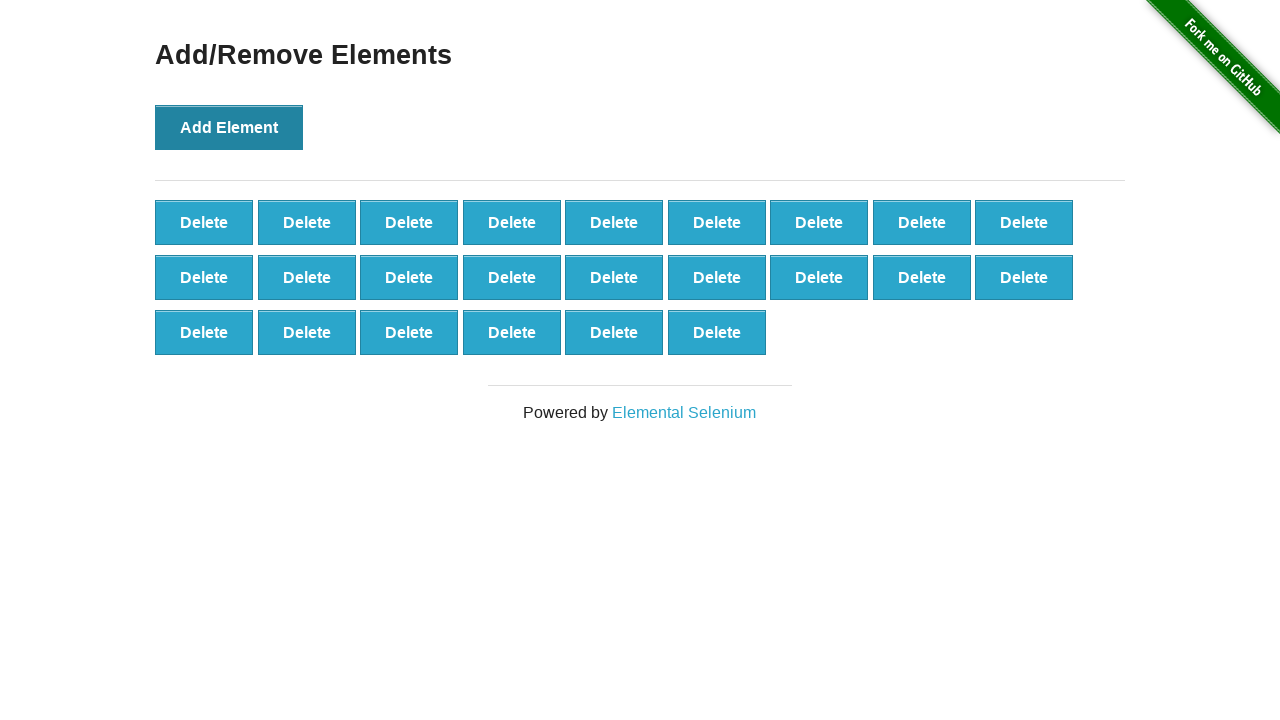

Clicked 'Add Element' button (iteration 25/100) at (229, 127) on xpath=//*[@onclick='addElement()']
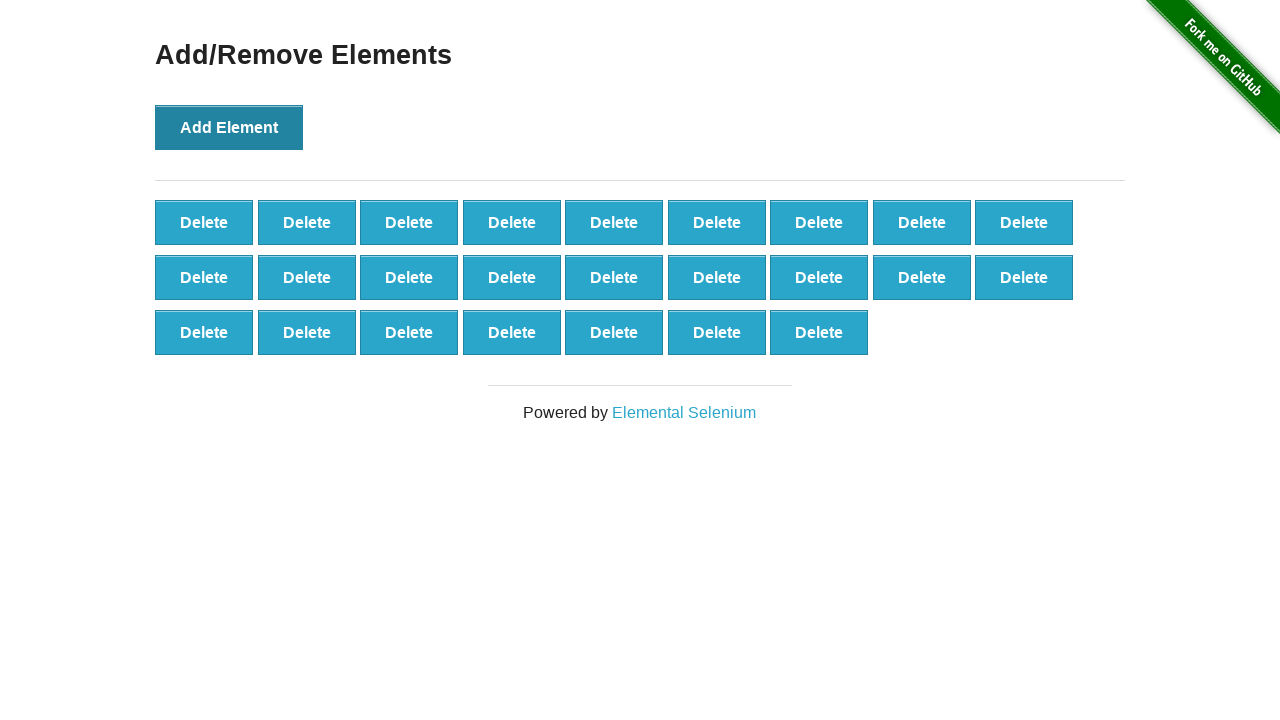

Clicked 'Add Element' button (iteration 26/100) at (229, 127) on xpath=//*[@onclick='addElement()']
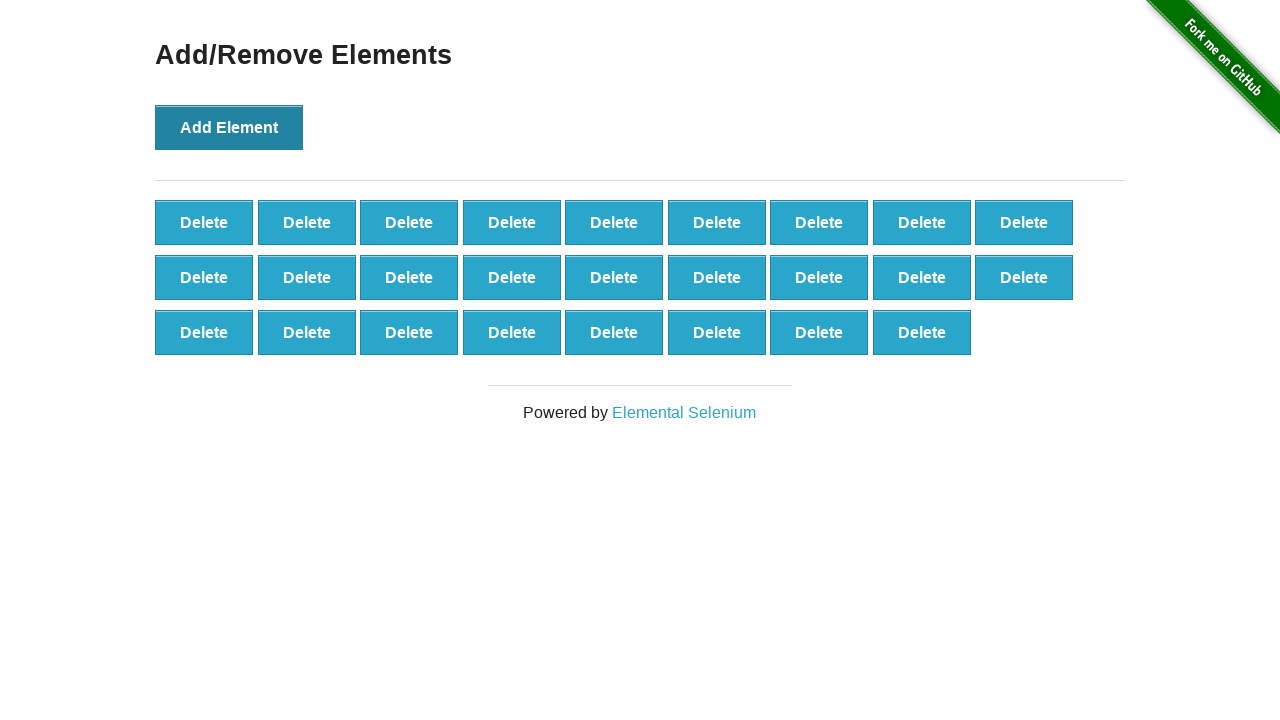

Clicked 'Add Element' button (iteration 27/100) at (229, 127) on xpath=//*[@onclick='addElement()']
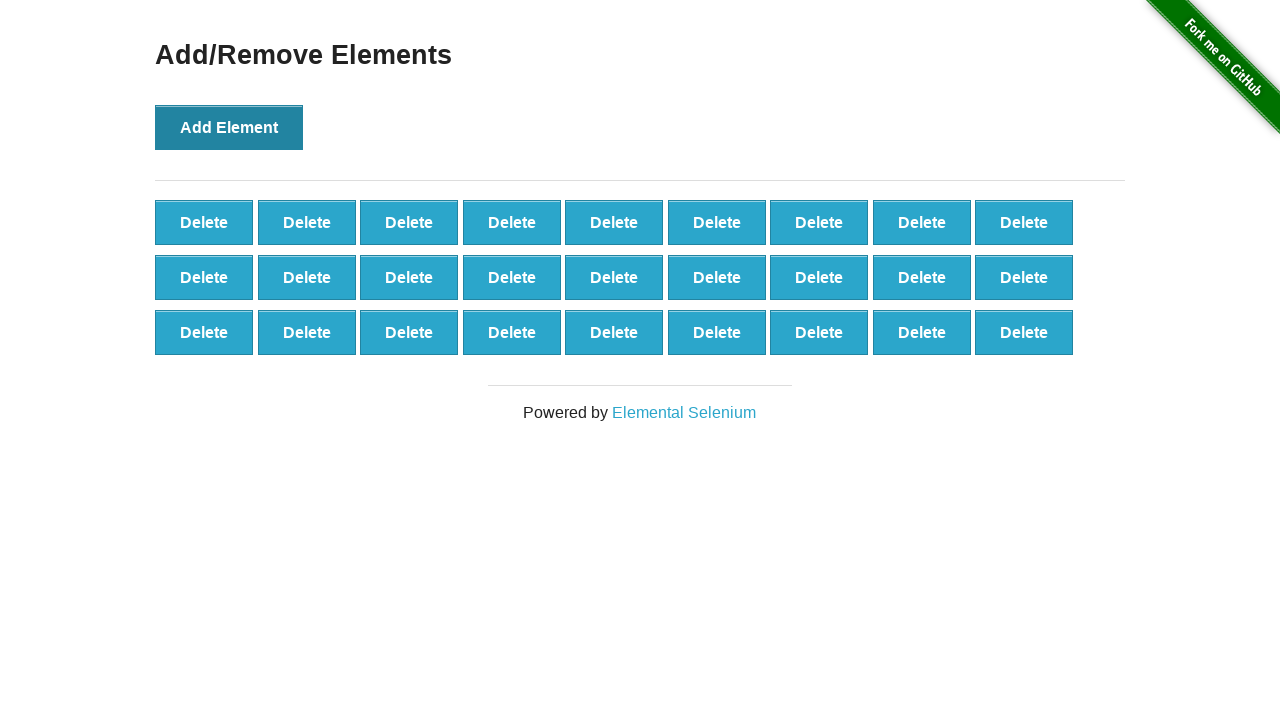

Clicked 'Add Element' button (iteration 28/100) at (229, 127) on xpath=//*[@onclick='addElement()']
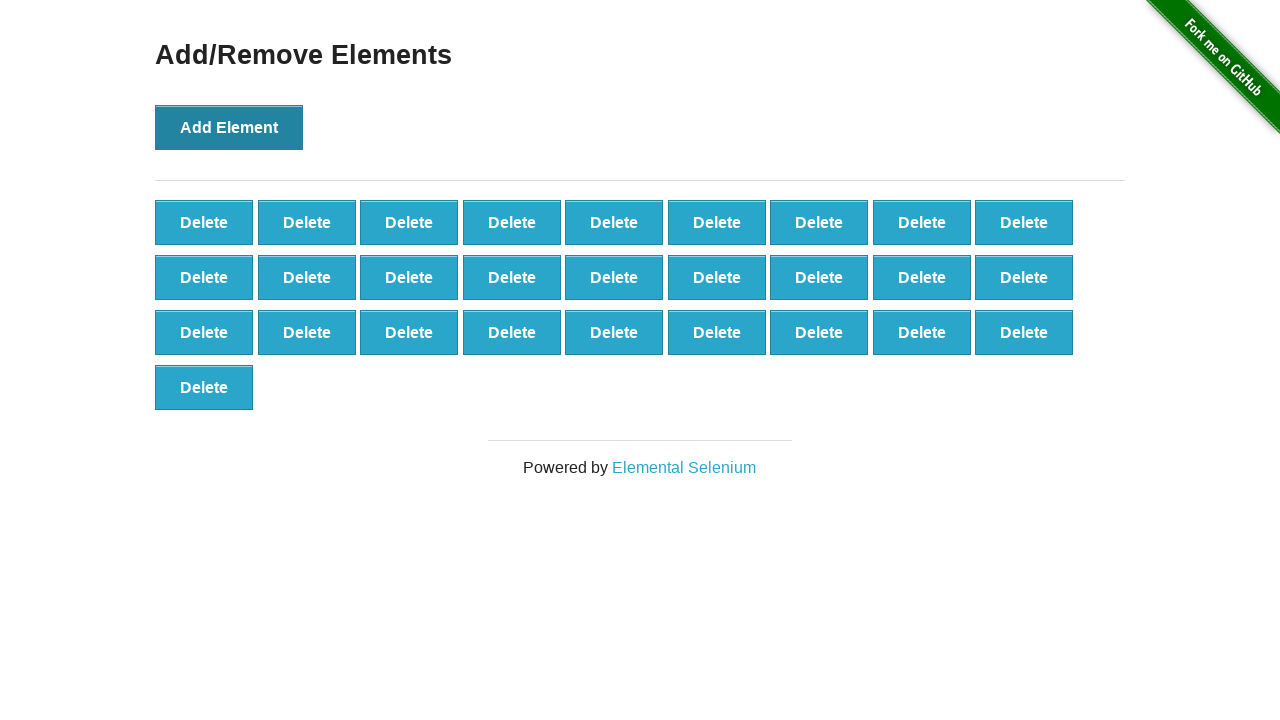

Clicked 'Add Element' button (iteration 29/100) at (229, 127) on xpath=//*[@onclick='addElement()']
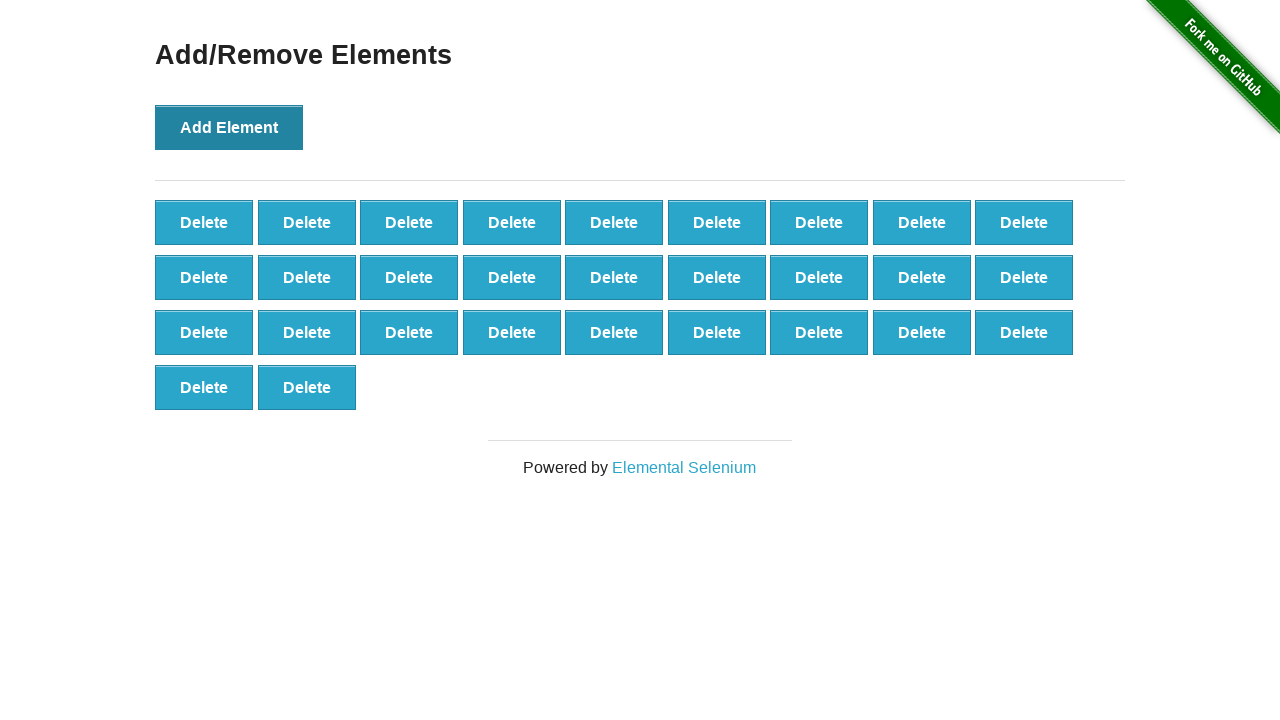

Clicked 'Add Element' button (iteration 30/100) at (229, 127) on xpath=//*[@onclick='addElement()']
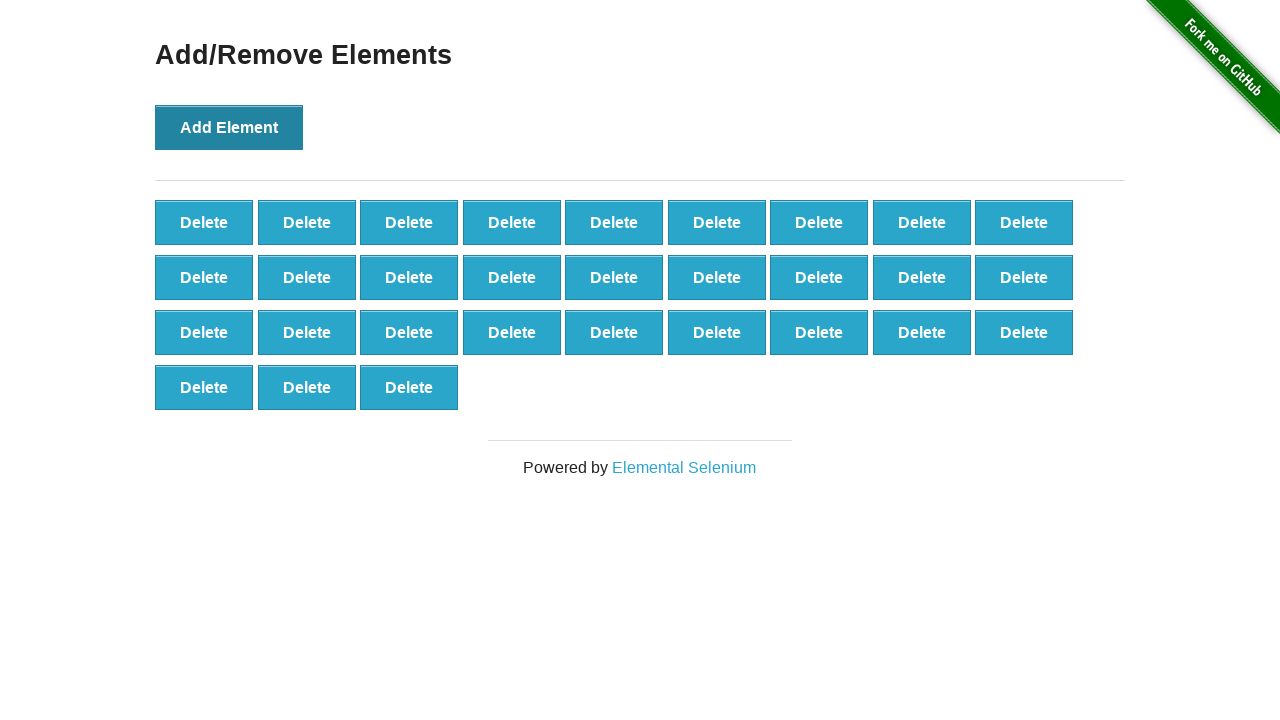

Clicked 'Add Element' button (iteration 31/100) at (229, 127) on xpath=//*[@onclick='addElement()']
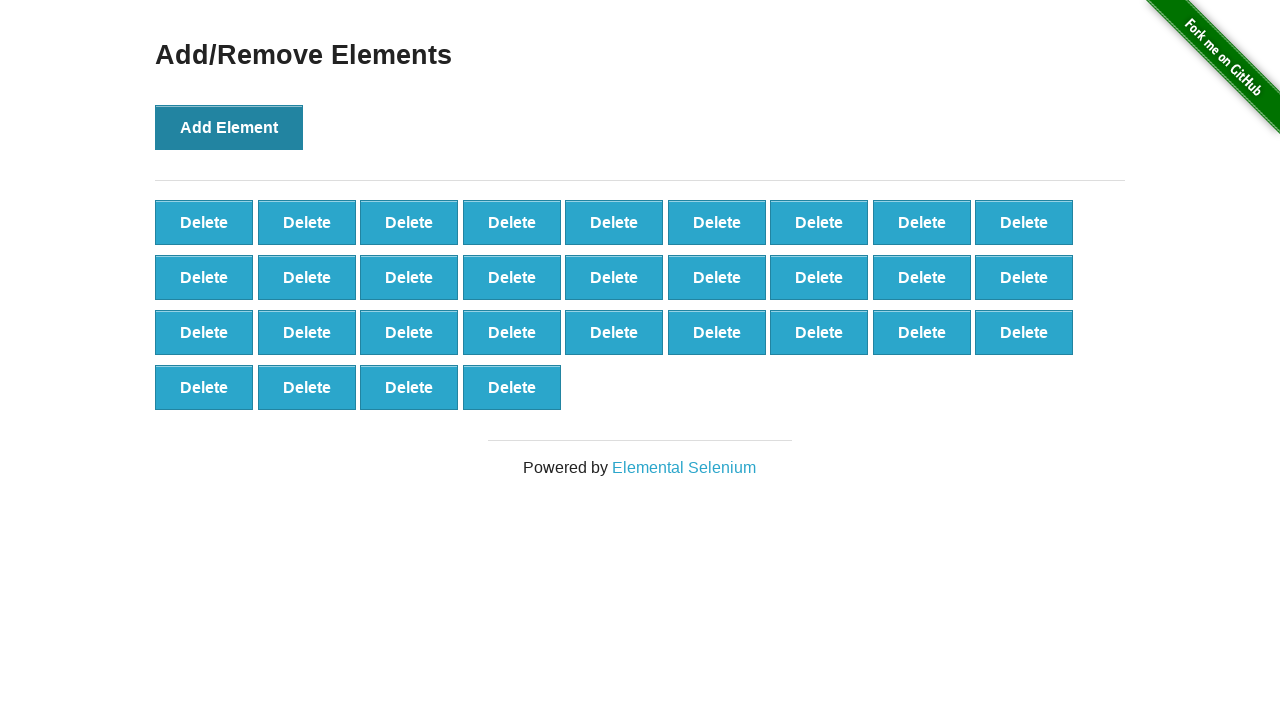

Clicked 'Add Element' button (iteration 32/100) at (229, 127) on xpath=//*[@onclick='addElement()']
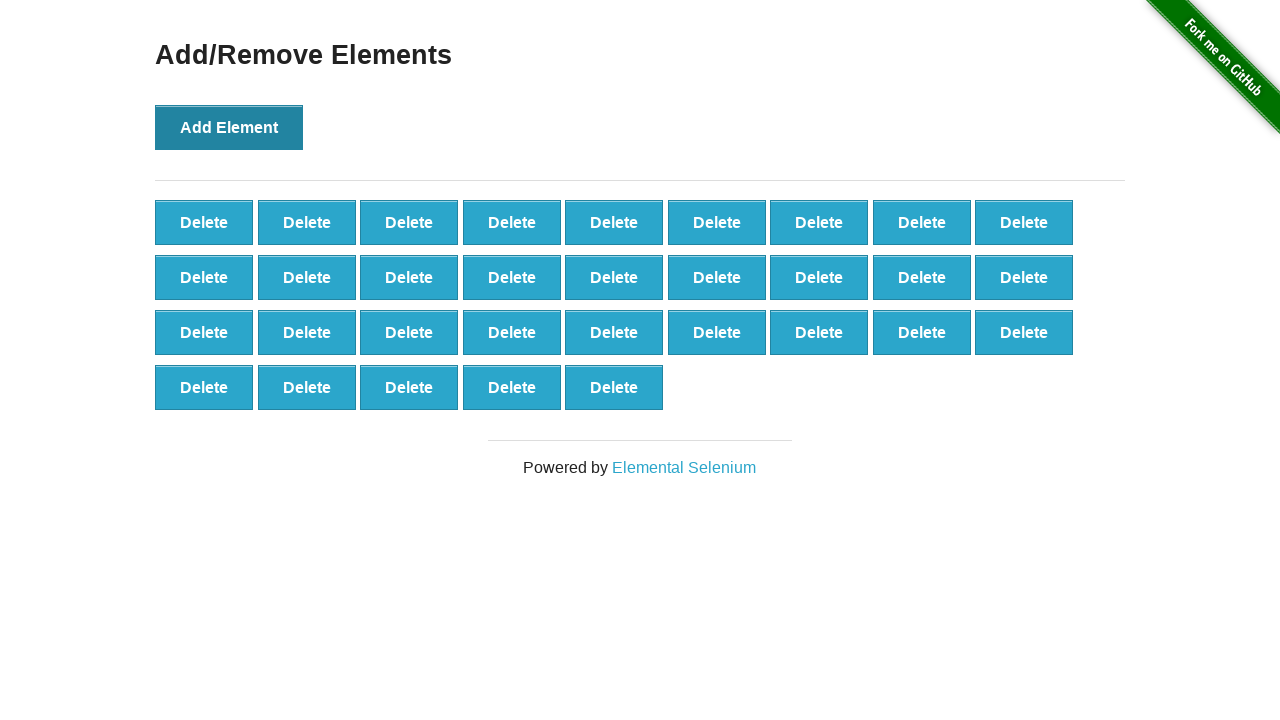

Clicked 'Add Element' button (iteration 33/100) at (229, 127) on xpath=//*[@onclick='addElement()']
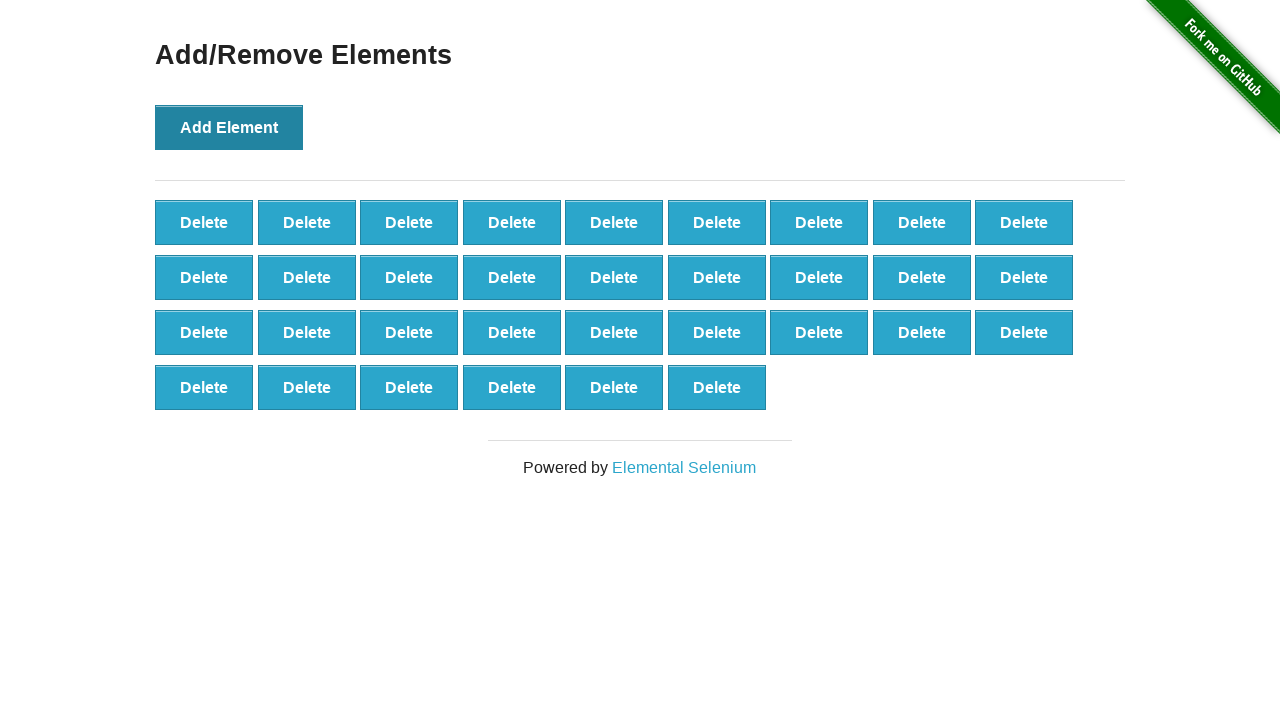

Clicked 'Add Element' button (iteration 34/100) at (229, 127) on xpath=//*[@onclick='addElement()']
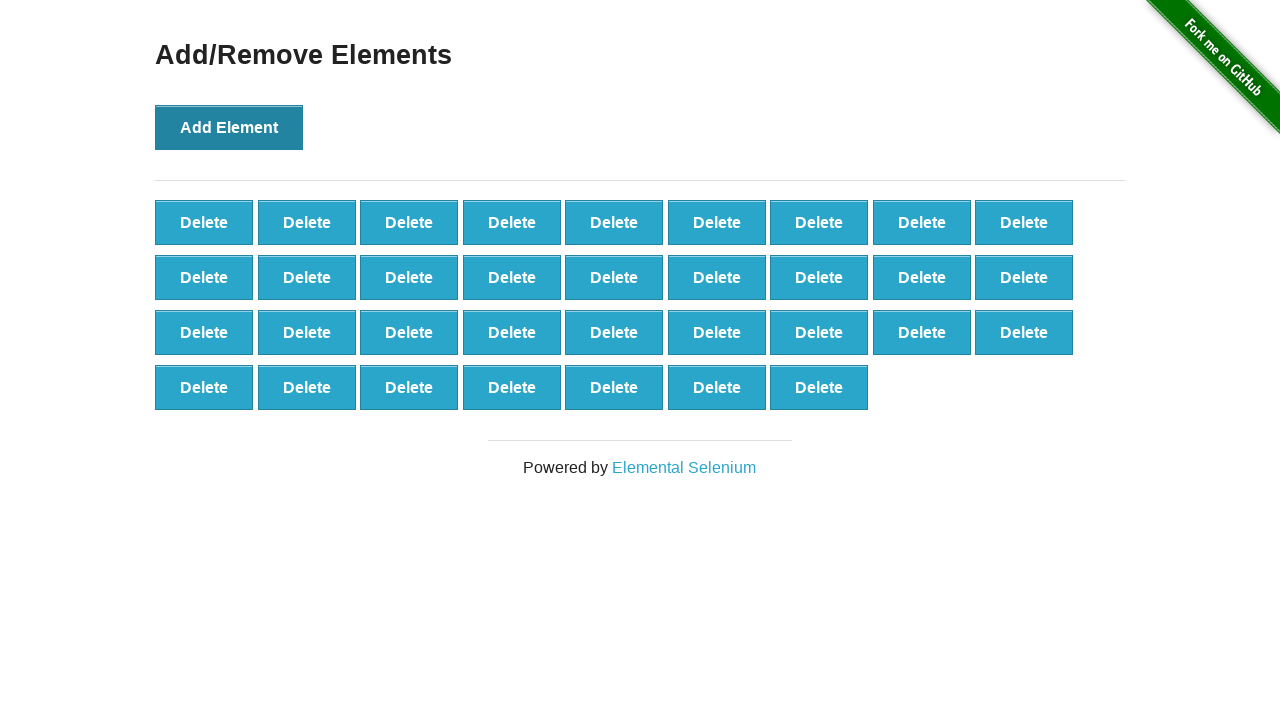

Clicked 'Add Element' button (iteration 35/100) at (229, 127) on xpath=//*[@onclick='addElement()']
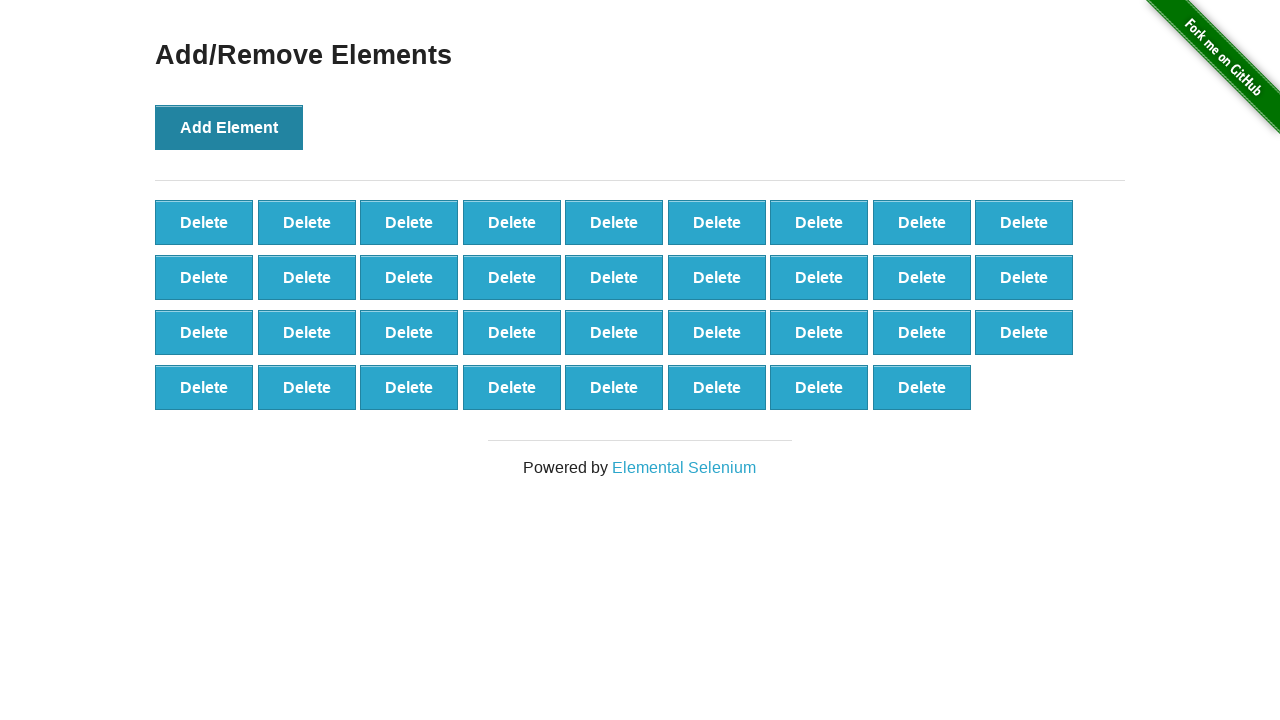

Clicked 'Add Element' button (iteration 36/100) at (229, 127) on xpath=//*[@onclick='addElement()']
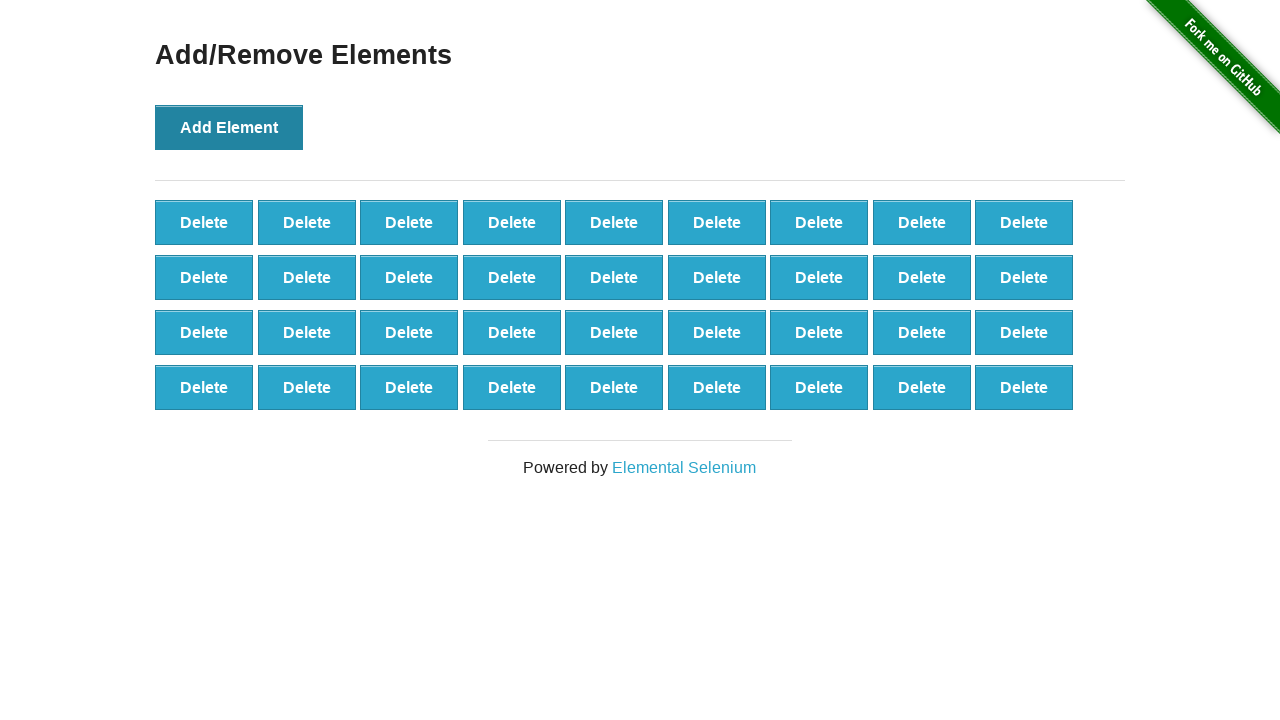

Clicked 'Add Element' button (iteration 37/100) at (229, 127) on xpath=//*[@onclick='addElement()']
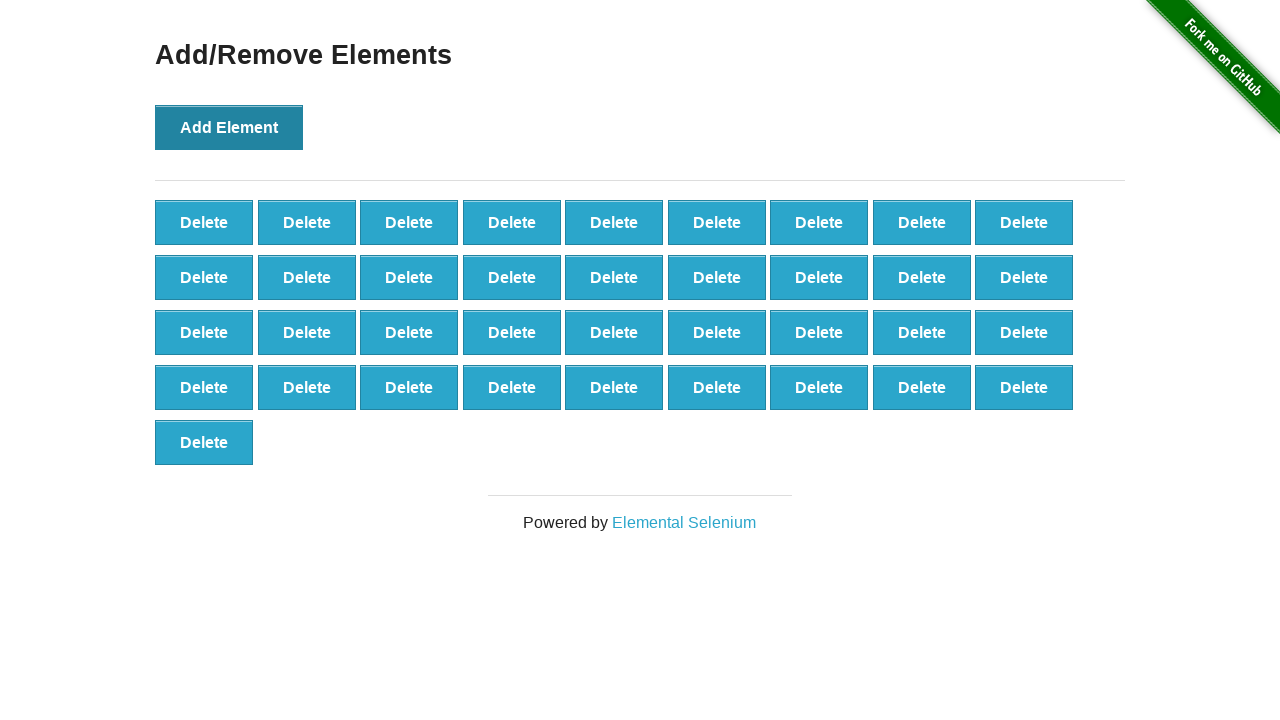

Clicked 'Add Element' button (iteration 38/100) at (229, 127) on xpath=//*[@onclick='addElement()']
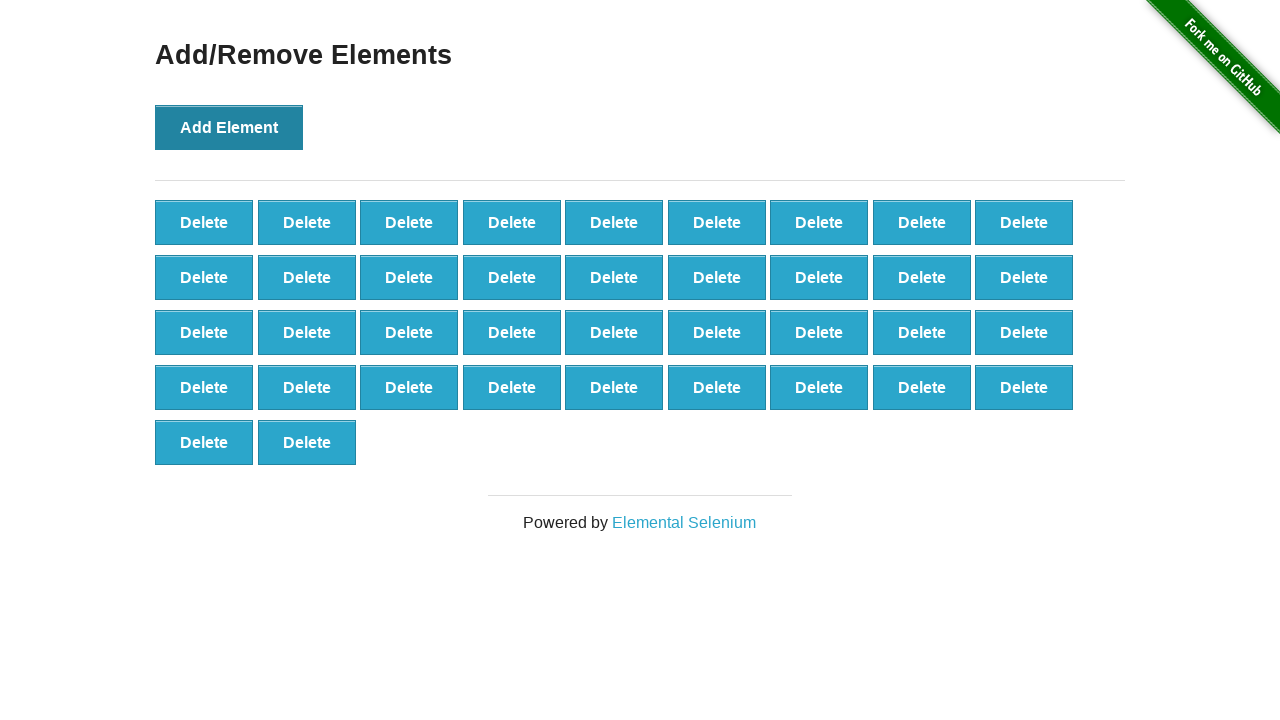

Clicked 'Add Element' button (iteration 39/100) at (229, 127) on xpath=//*[@onclick='addElement()']
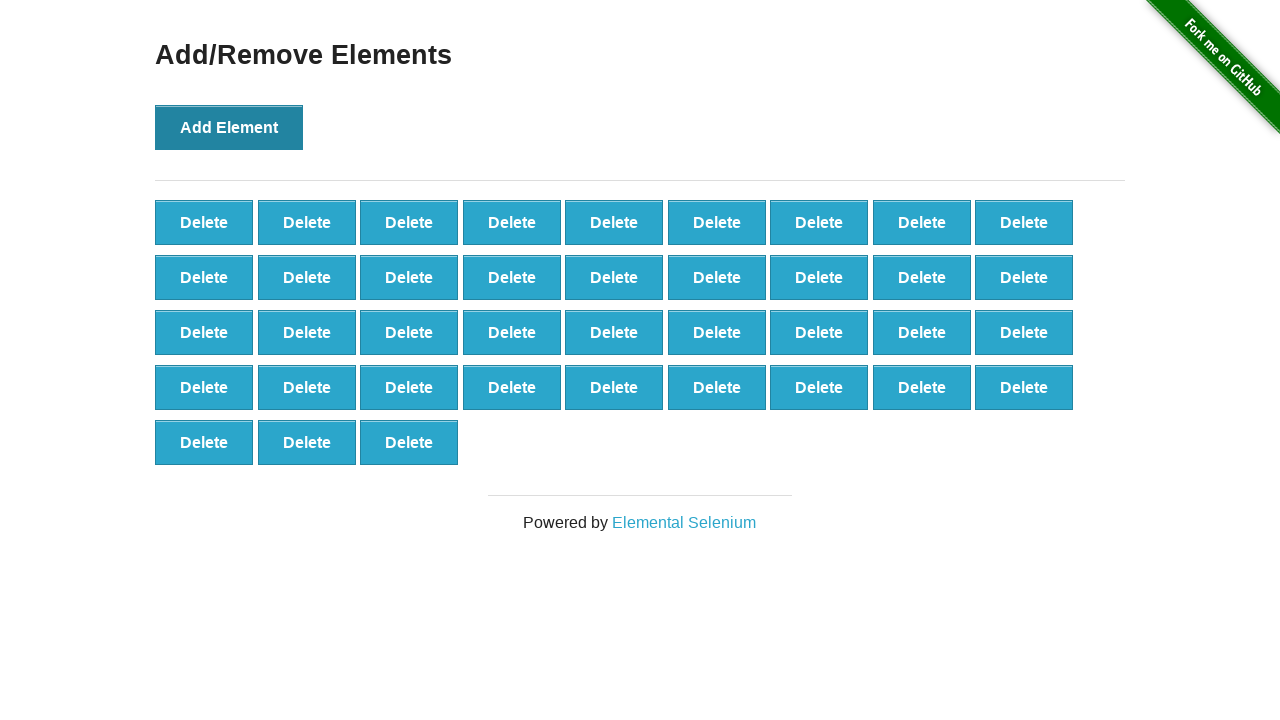

Clicked 'Add Element' button (iteration 40/100) at (229, 127) on xpath=//*[@onclick='addElement()']
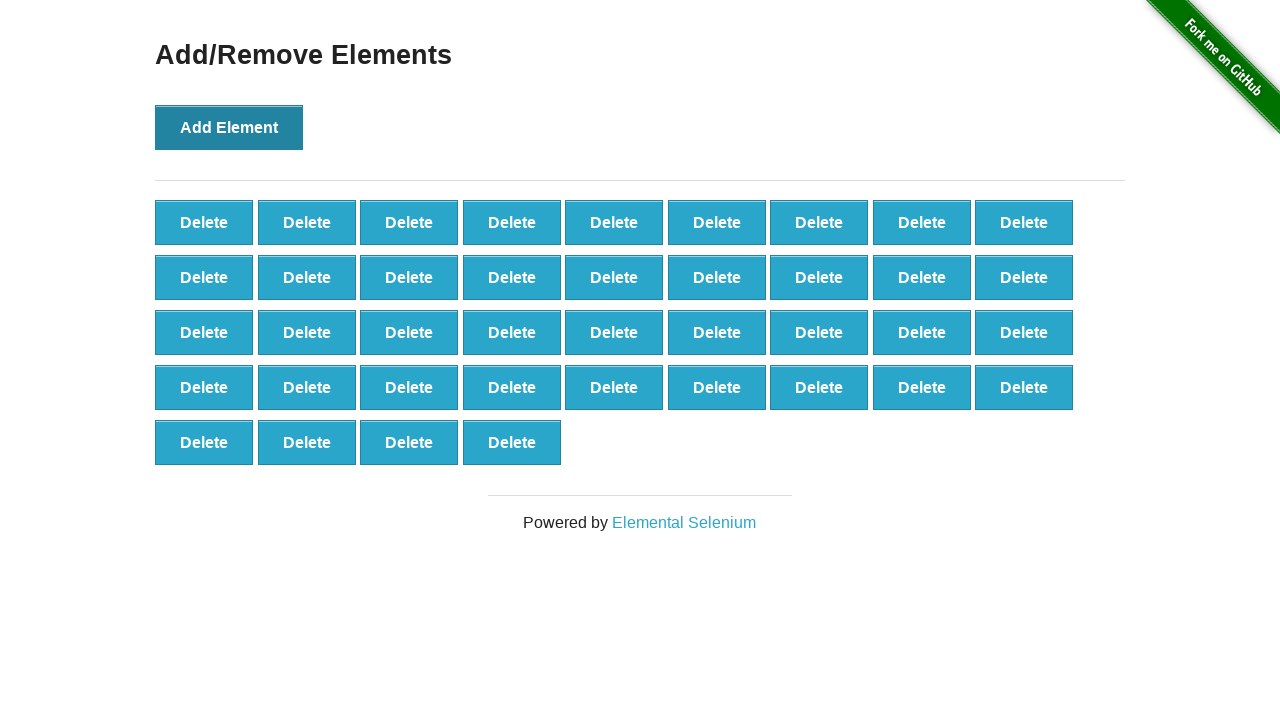

Clicked 'Add Element' button (iteration 41/100) at (229, 127) on xpath=//*[@onclick='addElement()']
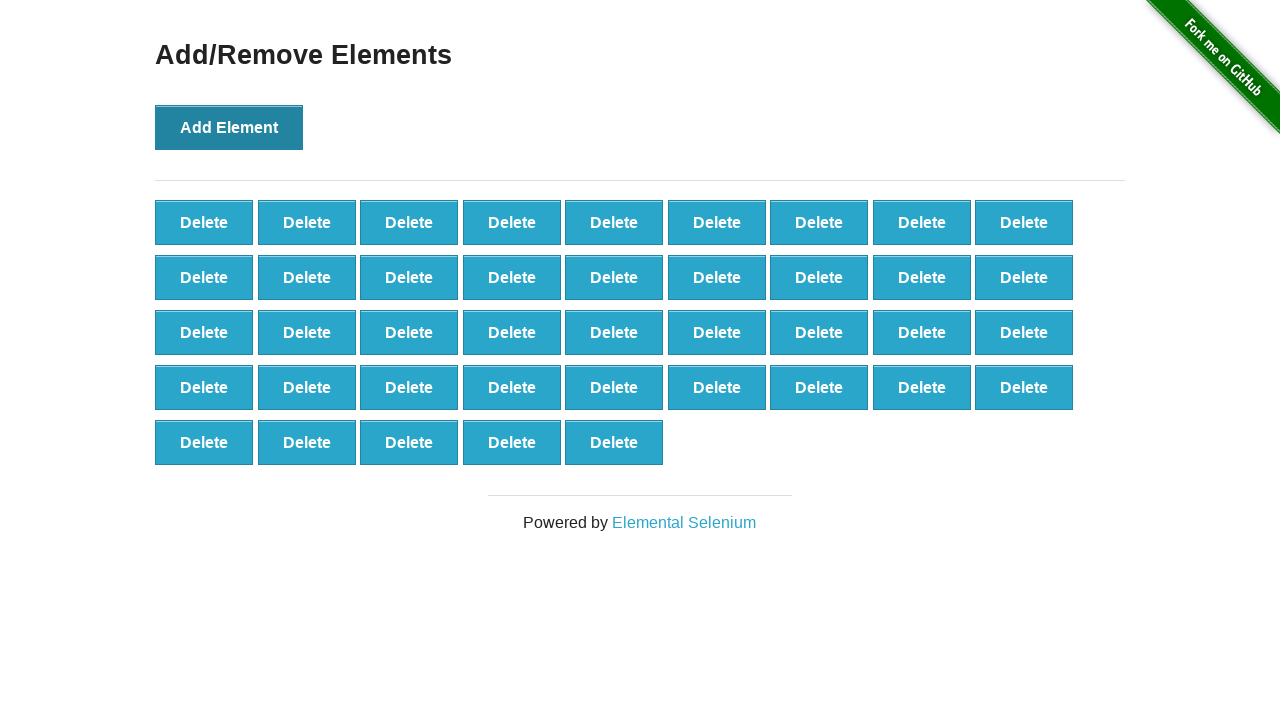

Clicked 'Add Element' button (iteration 42/100) at (229, 127) on xpath=//*[@onclick='addElement()']
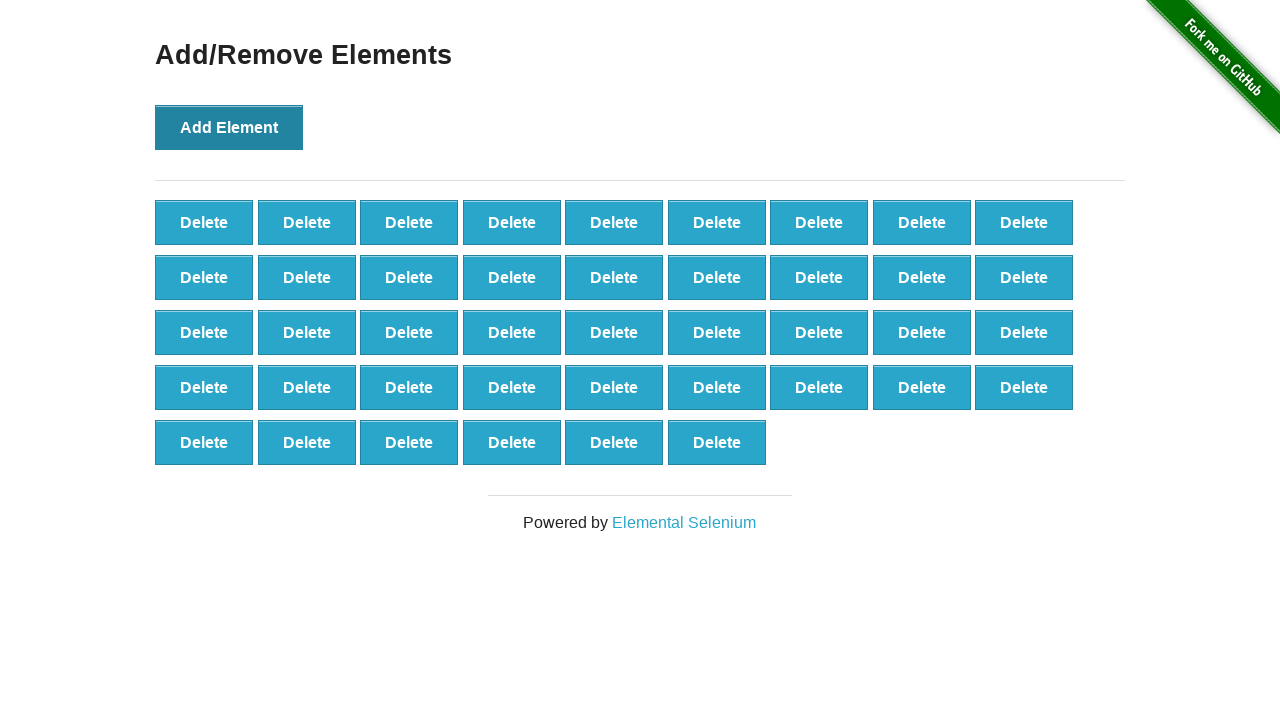

Clicked 'Add Element' button (iteration 43/100) at (229, 127) on xpath=//*[@onclick='addElement()']
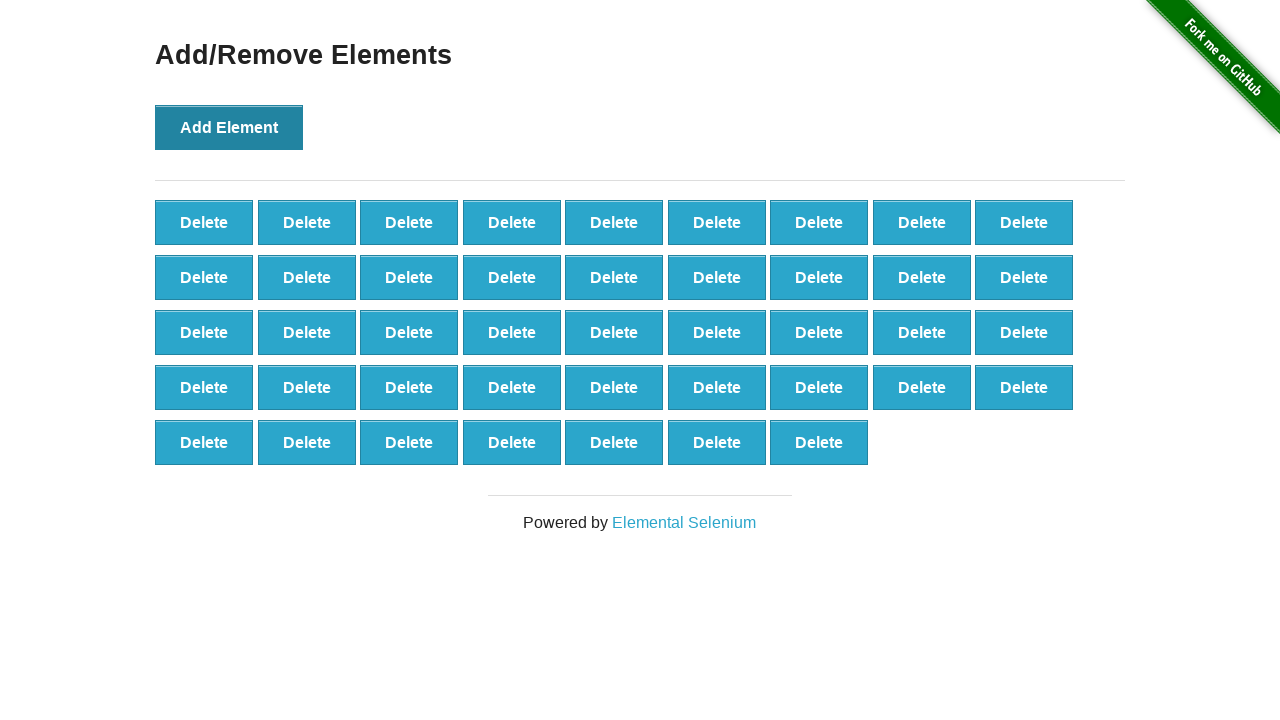

Clicked 'Add Element' button (iteration 44/100) at (229, 127) on xpath=//*[@onclick='addElement()']
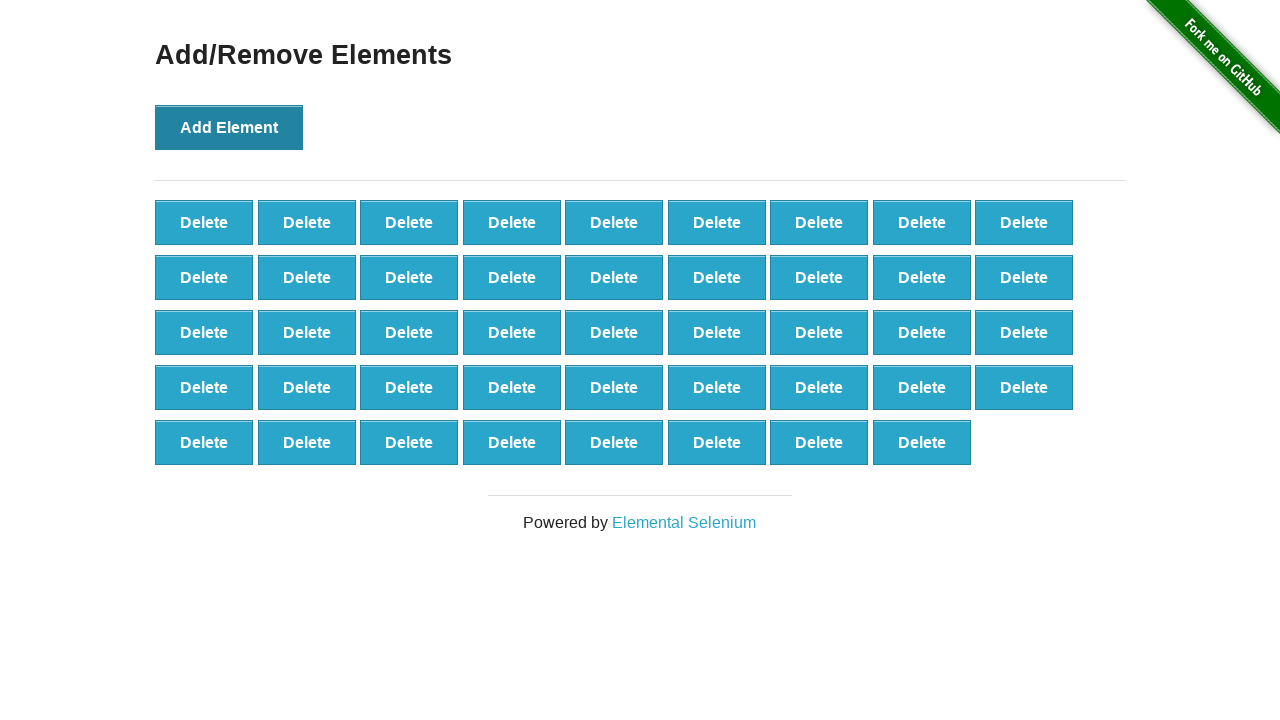

Clicked 'Add Element' button (iteration 45/100) at (229, 127) on xpath=//*[@onclick='addElement()']
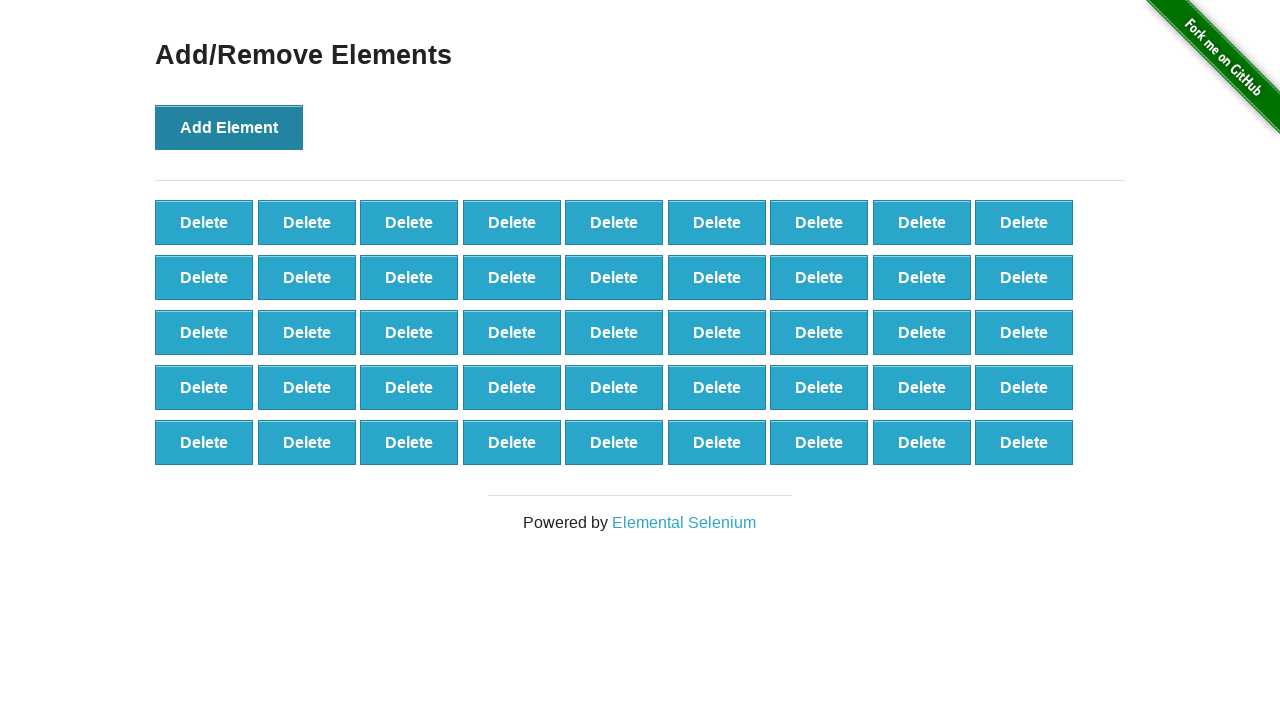

Clicked 'Add Element' button (iteration 46/100) at (229, 127) on xpath=//*[@onclick='addElement()']
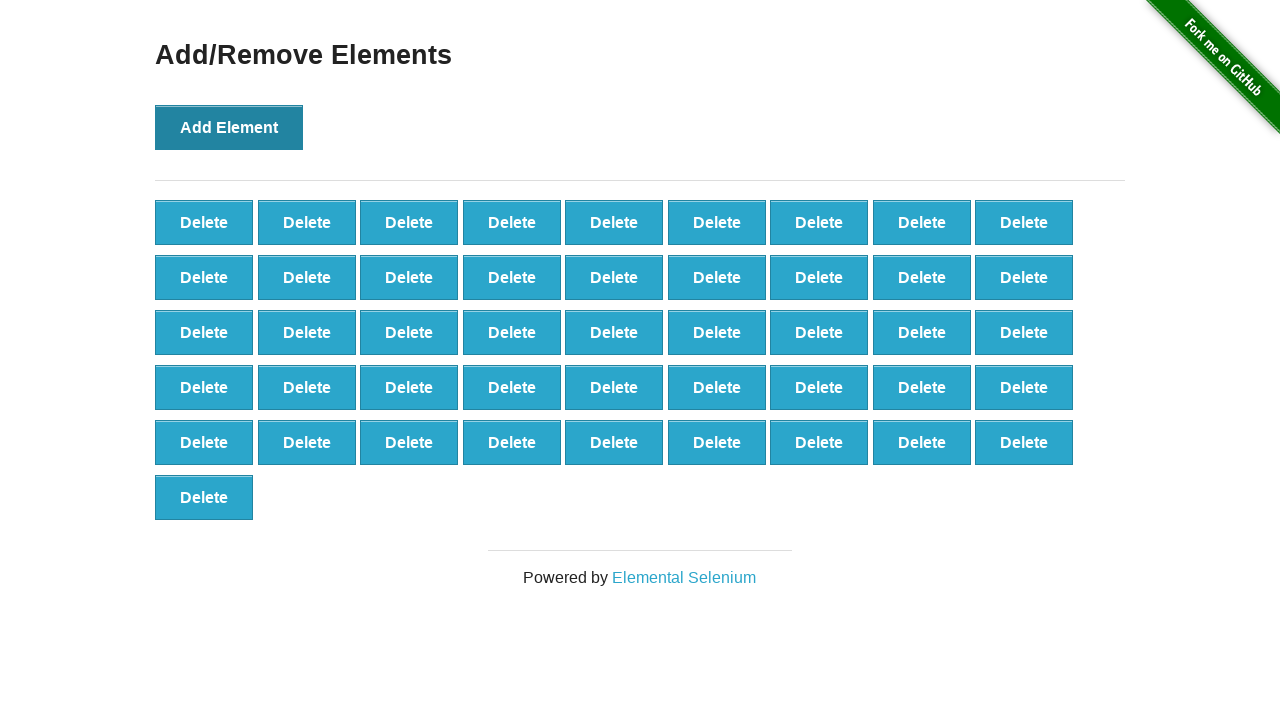

Clicked 'Add Element' button (iteration 47/100) at (229, 127) on xpath=//*[@onclick='addElement()']
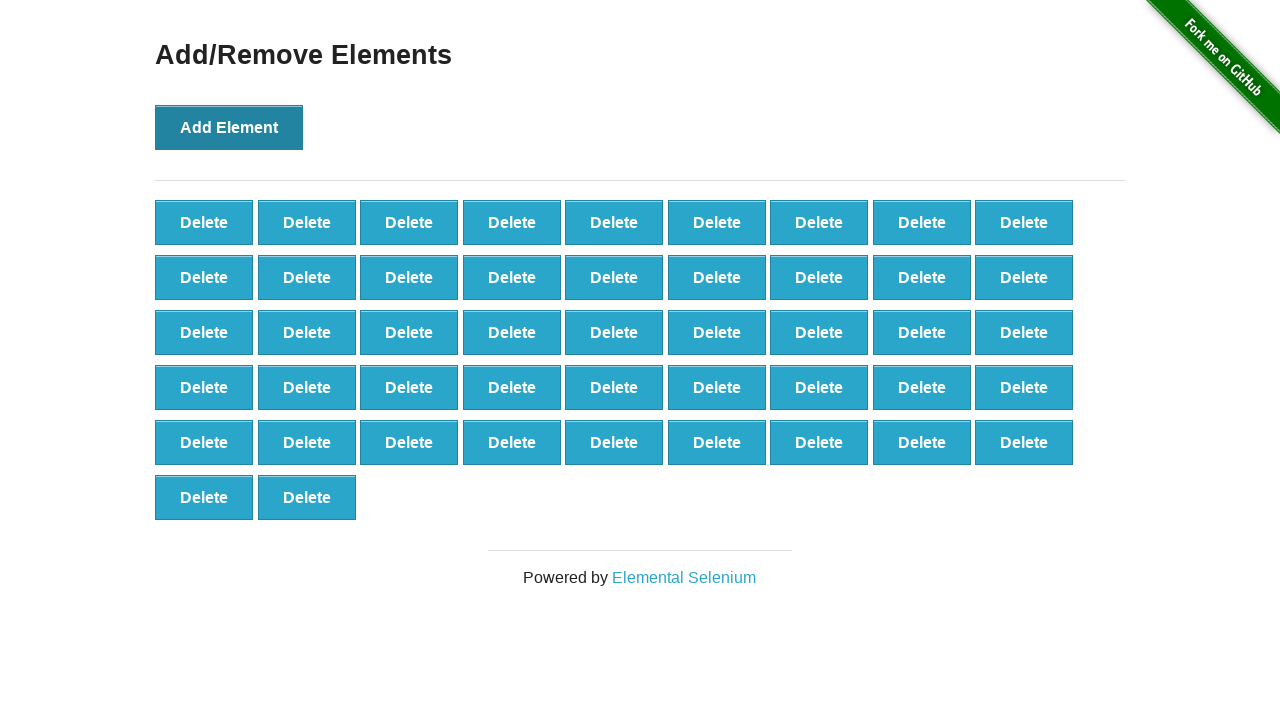

Clicked 'Add Element' button (iteration 48/100) at (229, 127) on xpath=//*[@onclick='addElement()']
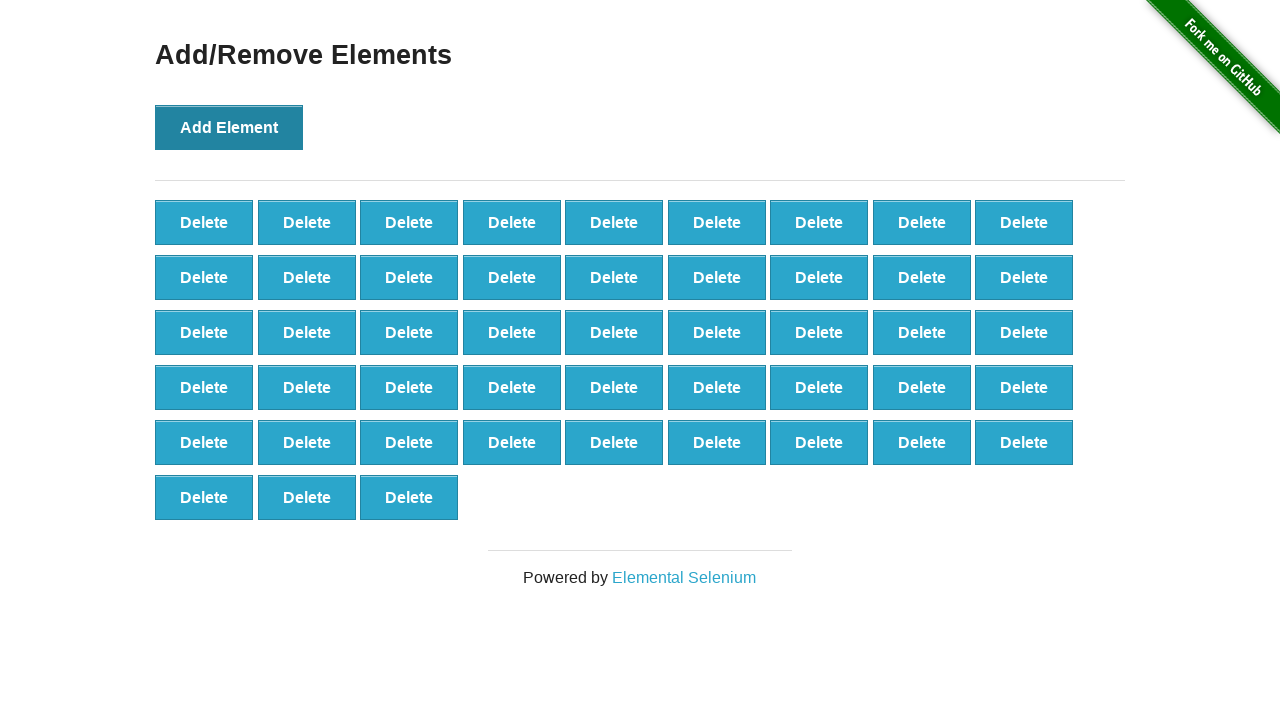

Clicked 'Add Element' button (iteration 49/100) at (229, 127) on xpath=//*[@onclick='addElement()']
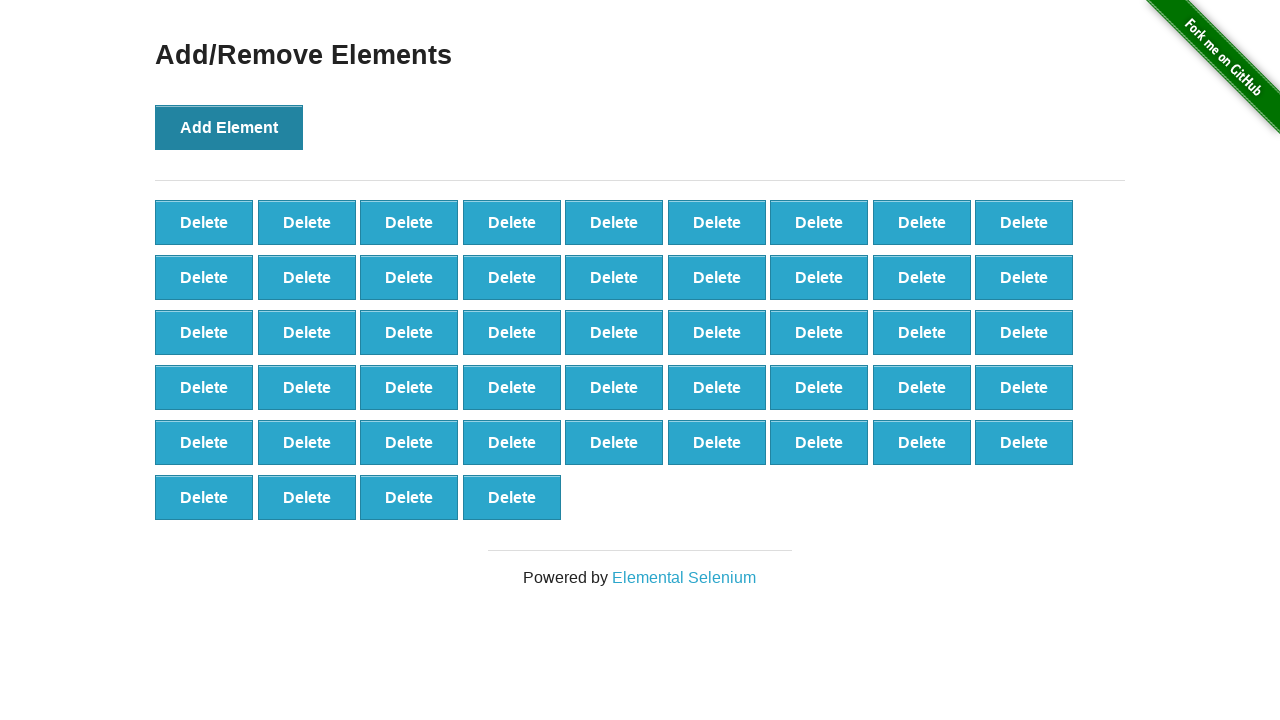

Clicked 'Add Element' button (iteration 50/100) at (229, 127) on xpath=//*[@onclick='addElement()']
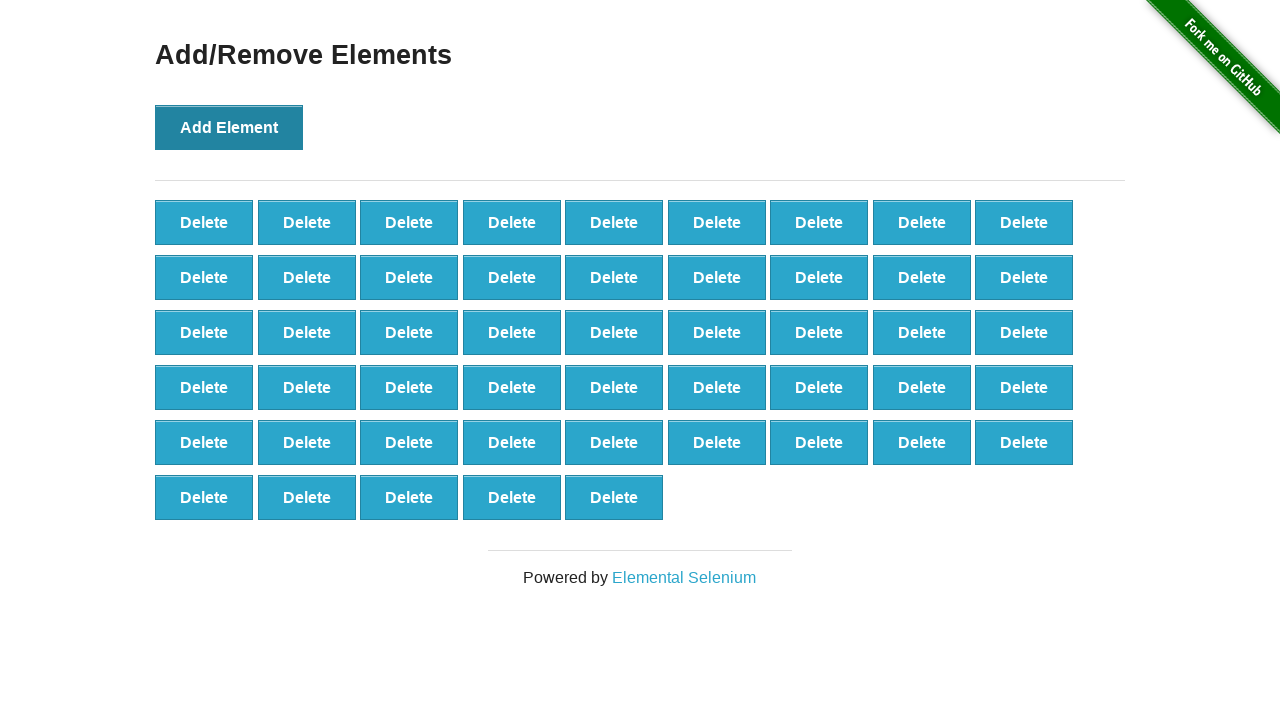

Clicked 'Add Element' button (iteration 51/100) at (229, 127) on xpath=//*[@onclick='addElement()']
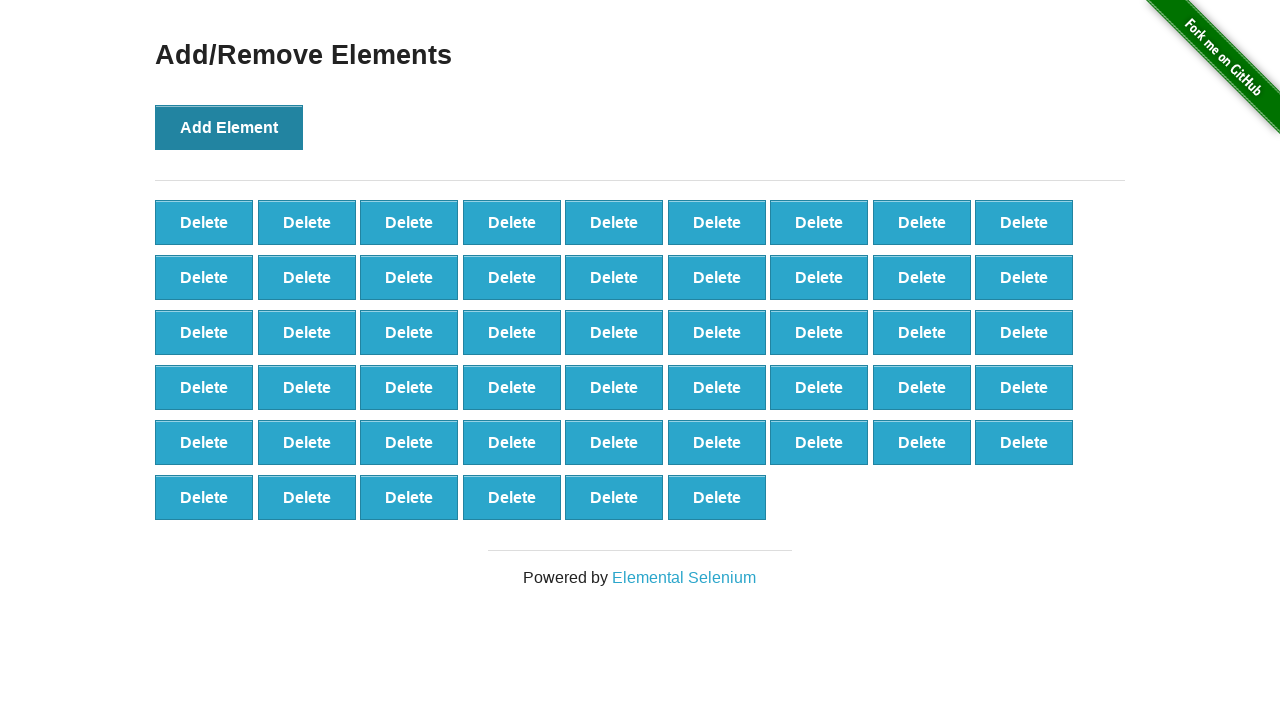

Clicked 'Add Element' button (iteration 52/100) at (229, 127) on xpath=//*[@onclick='addElement()']
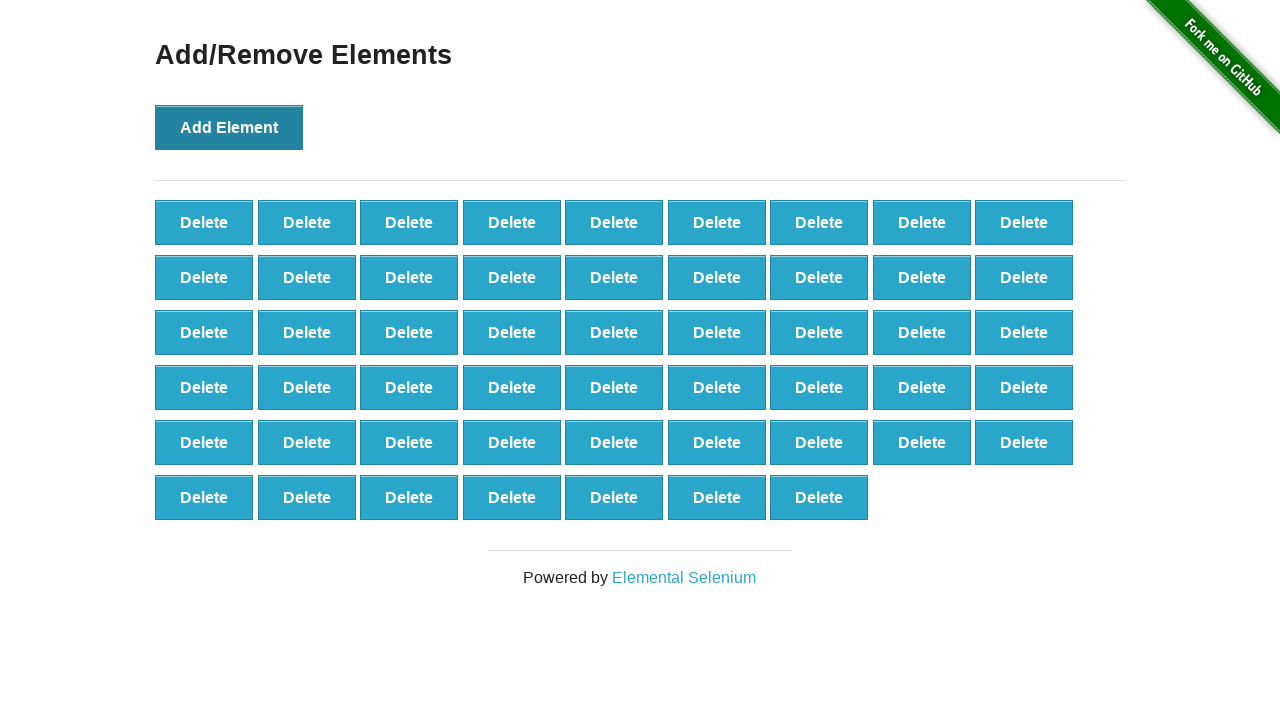

Clicked 'Add Element' button (iteration 53/100) at (229, 127) on xpath=//*[@onclick='addElement()']
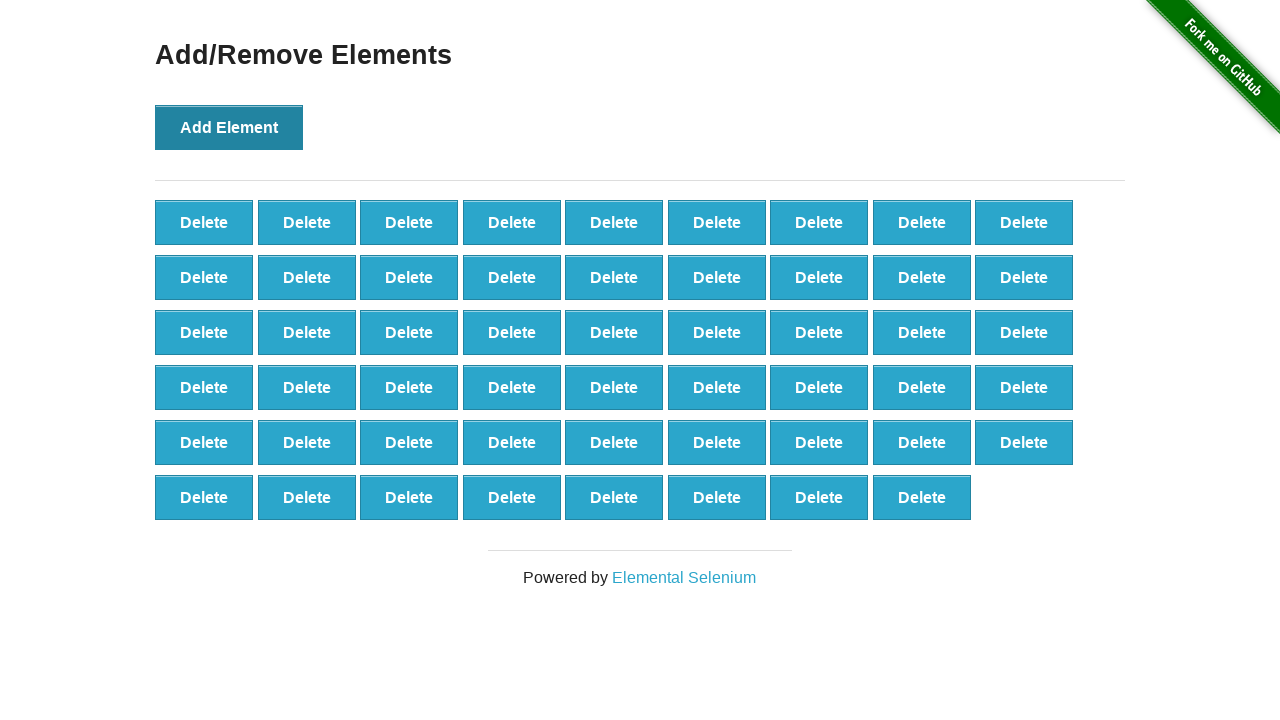

Clicked 'Add Element' button (iteration 54/100) at (229, 127) on xpath=//*[@onclick='addElement()']
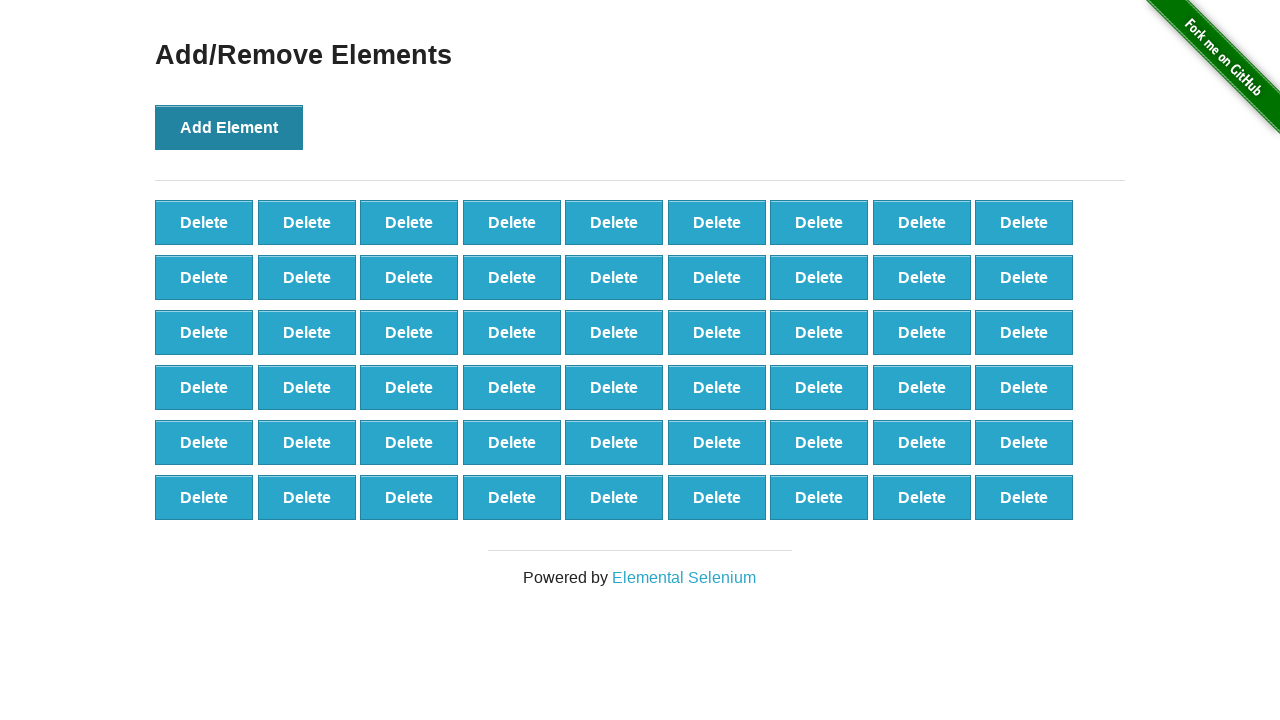

Clicked 'Add Element' button (iteration 55/100) at (229, 127) on xpath=//*[@onclick='addElement()']
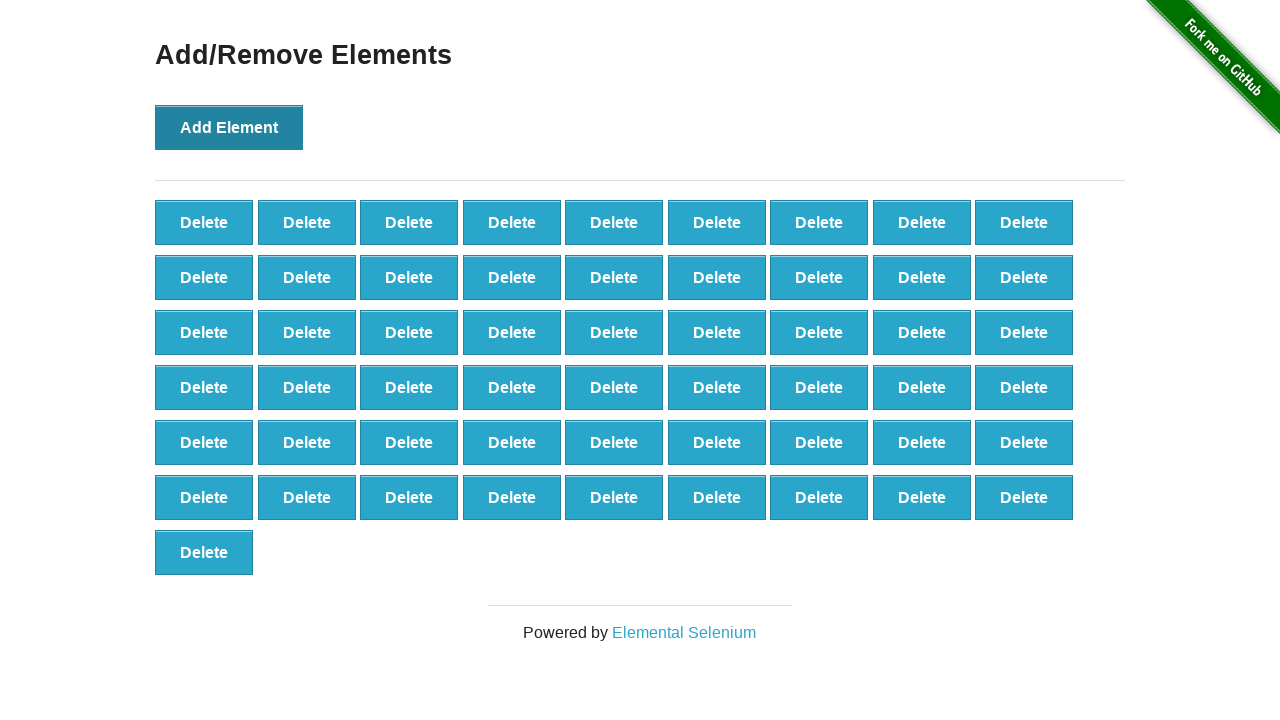

Clicked 'Add Element' button (iteration 56/100) at (229, 127) on xpath=//*[@onclick='addElement()']
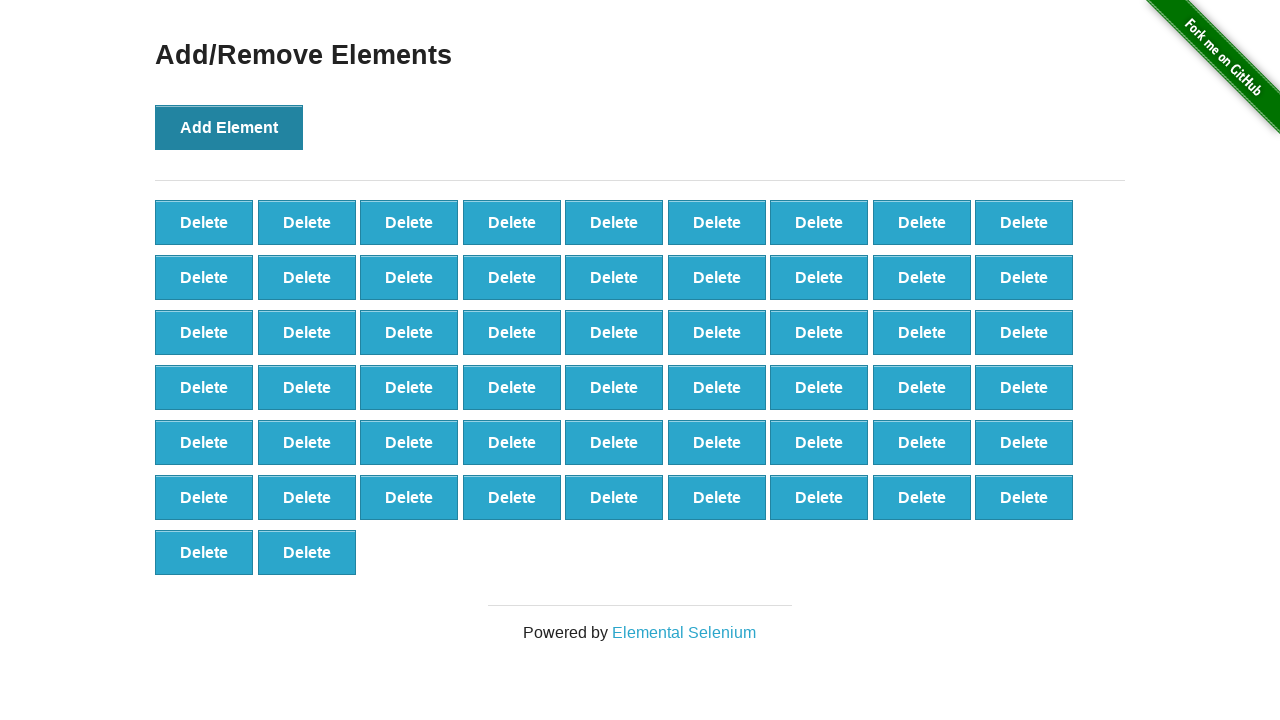

Clicked 'Add Element' button (iteration 57/100) at (229, 127) on xpath=//*[@onclick='addElement()']
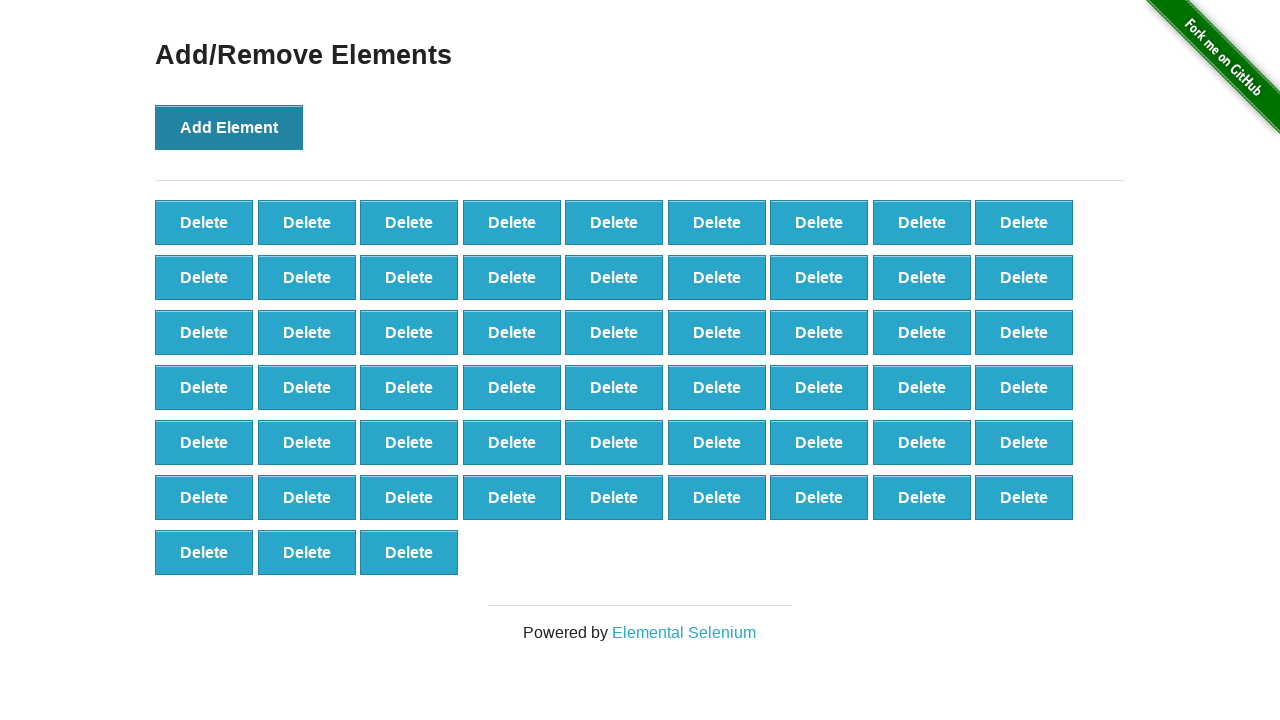

Clicked 'Add Element' button (iteration 58/100) at (229, 127) on xpath=//*[@onclick='addElement()']
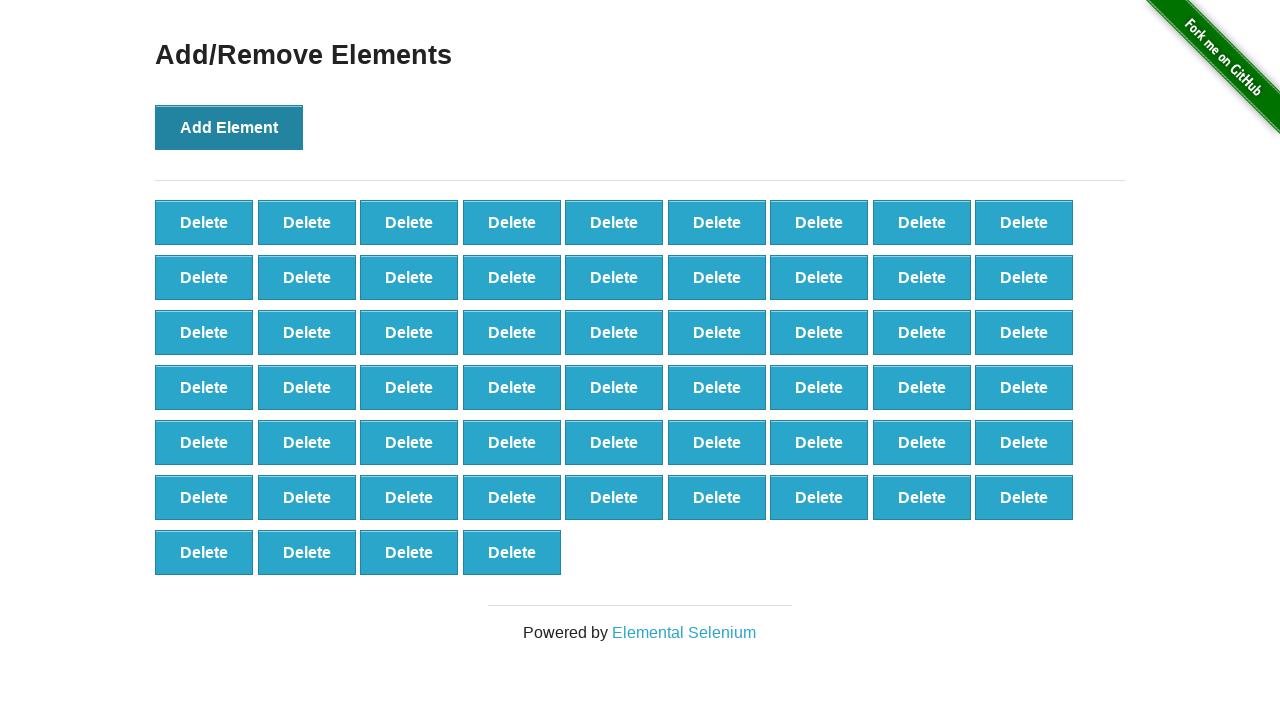

Clicked 'Add Element' button (iteration 59/100) at (229, 127) on xpath=//*[@onclick='addElement()']
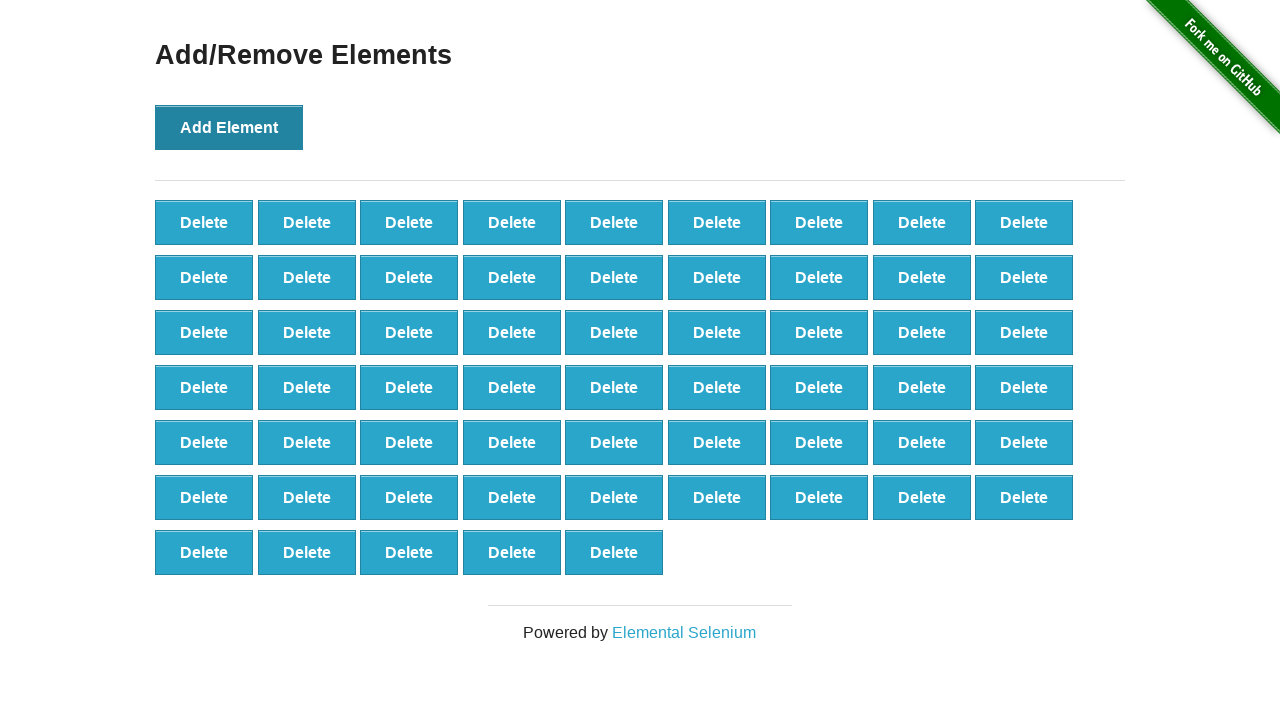

Clicked 'Add Element' button (iteration 60/100) at (229, 127) on xpath=//*[@onclick='addElement()']
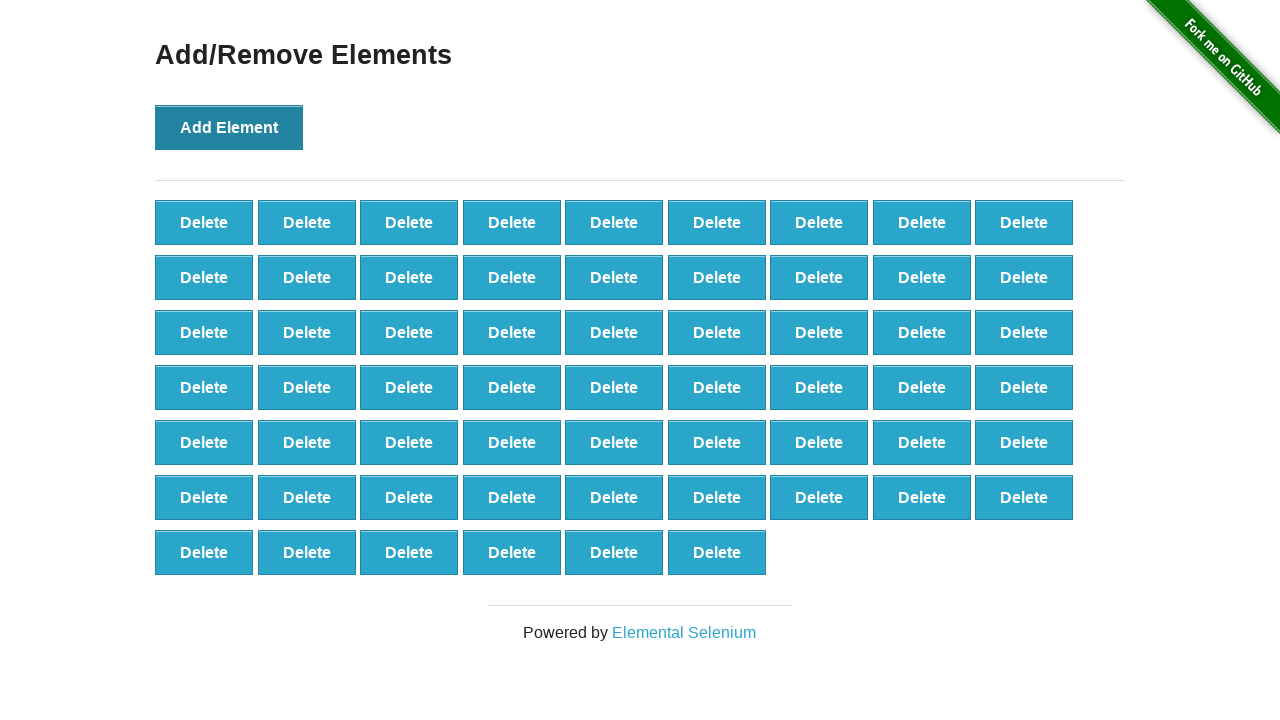

Clicked 'Add Element' button (iteration 61/100) at (229, 127) on xpath=//*[@onclick='addElement()']
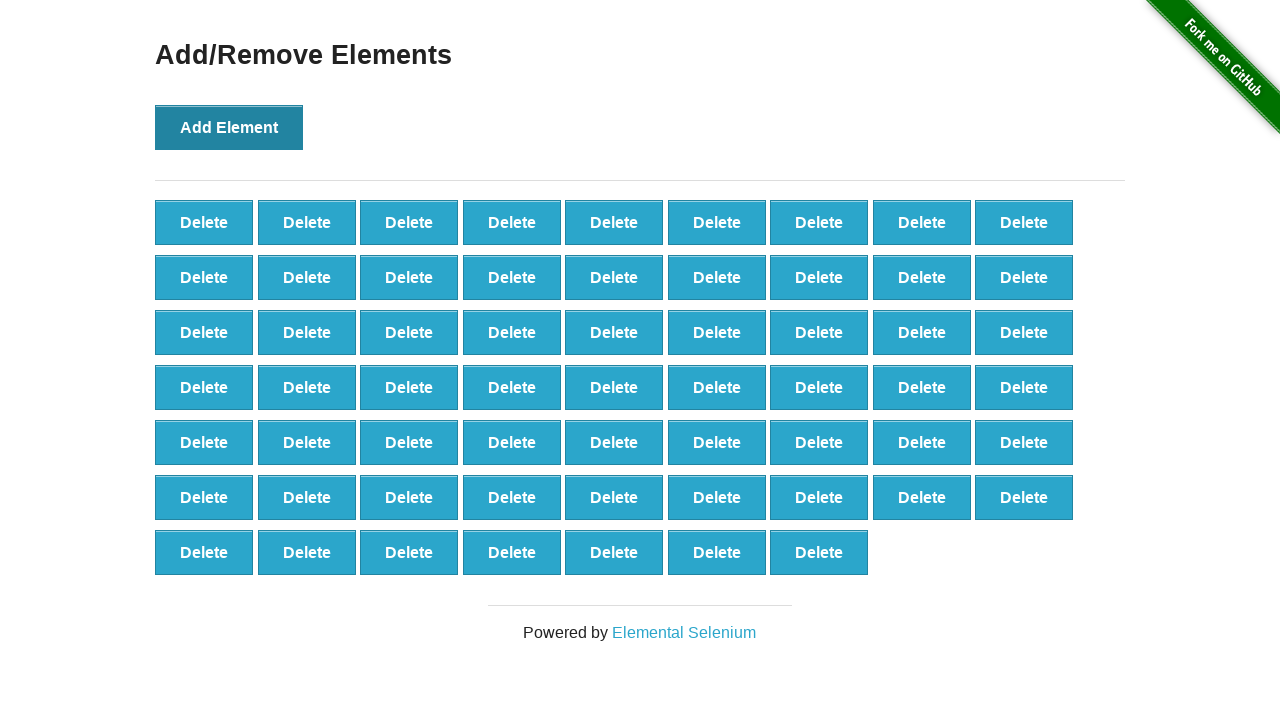

Clicked 'Add Element' button (iteration 62/100) at (229, 127) on xpath=//*[@onclick='addElement()']
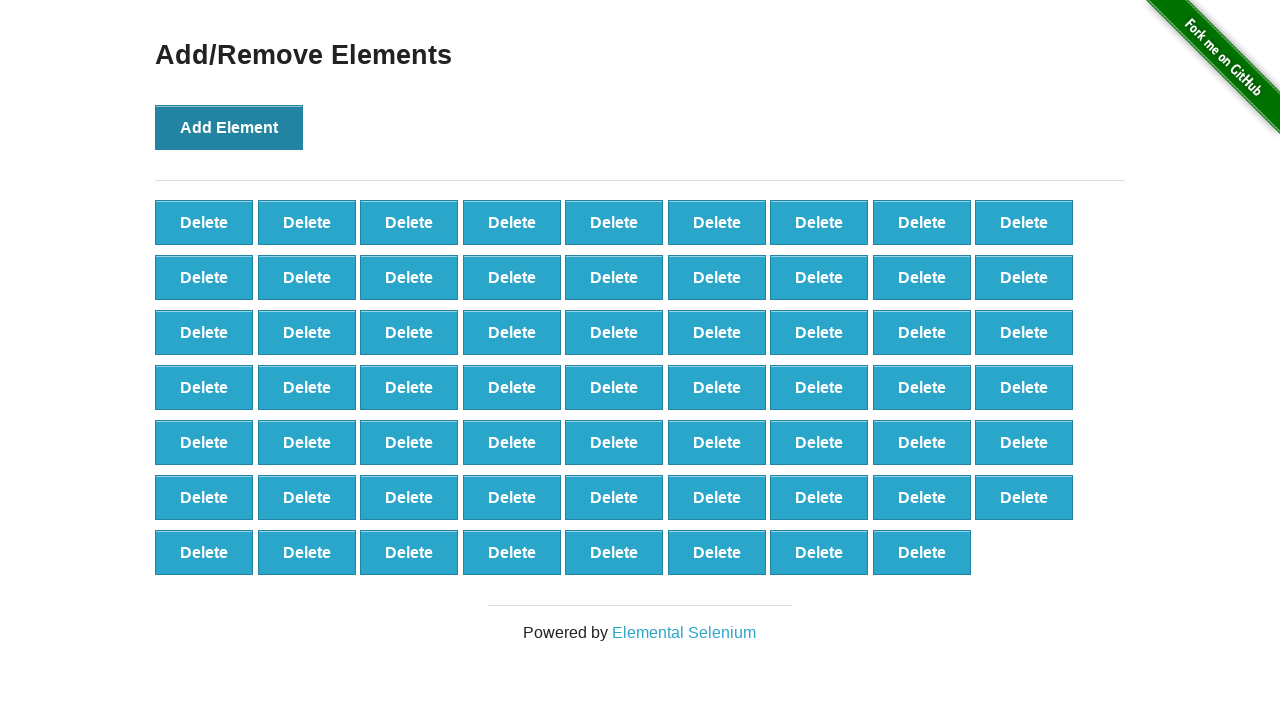

Clicked 'Add Element' button (iteration 63/100) at (229, 127) on xpath=//*[@onclick='addElement()']
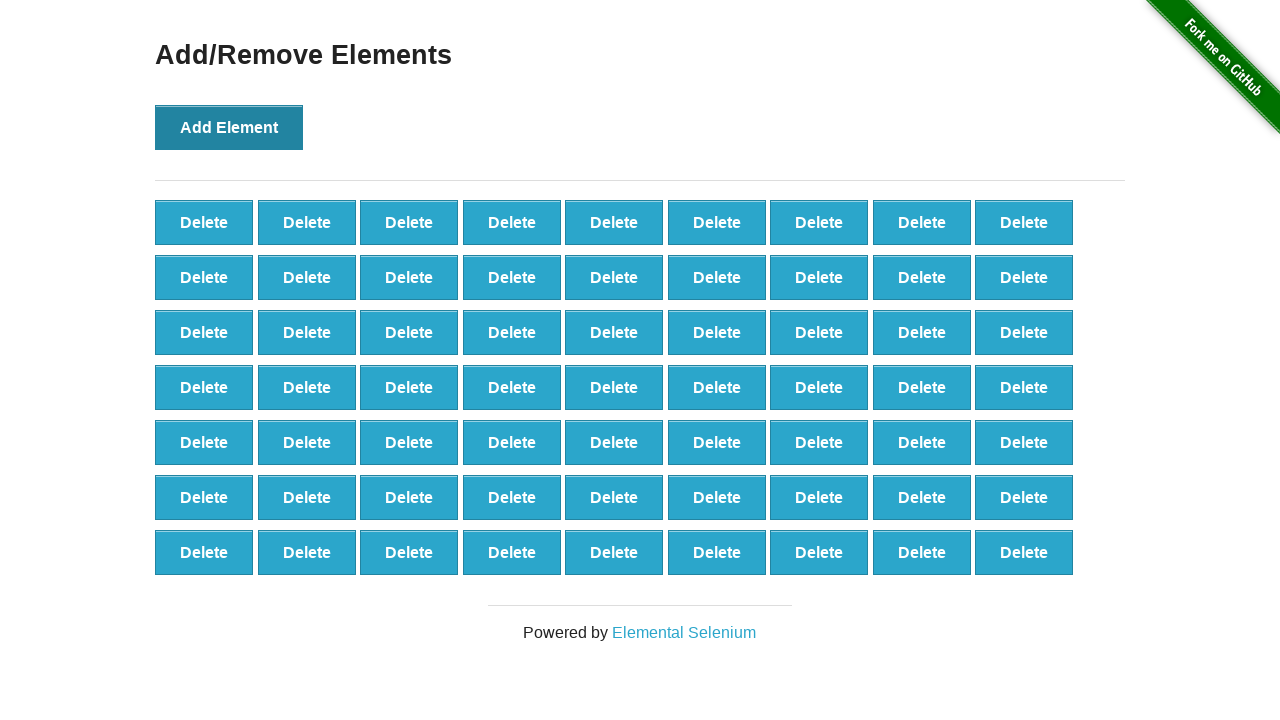

Clicked 'Add Element' button (iteration 64/100) at (229, 127) on xpath=//*[@onclick='addElement()']
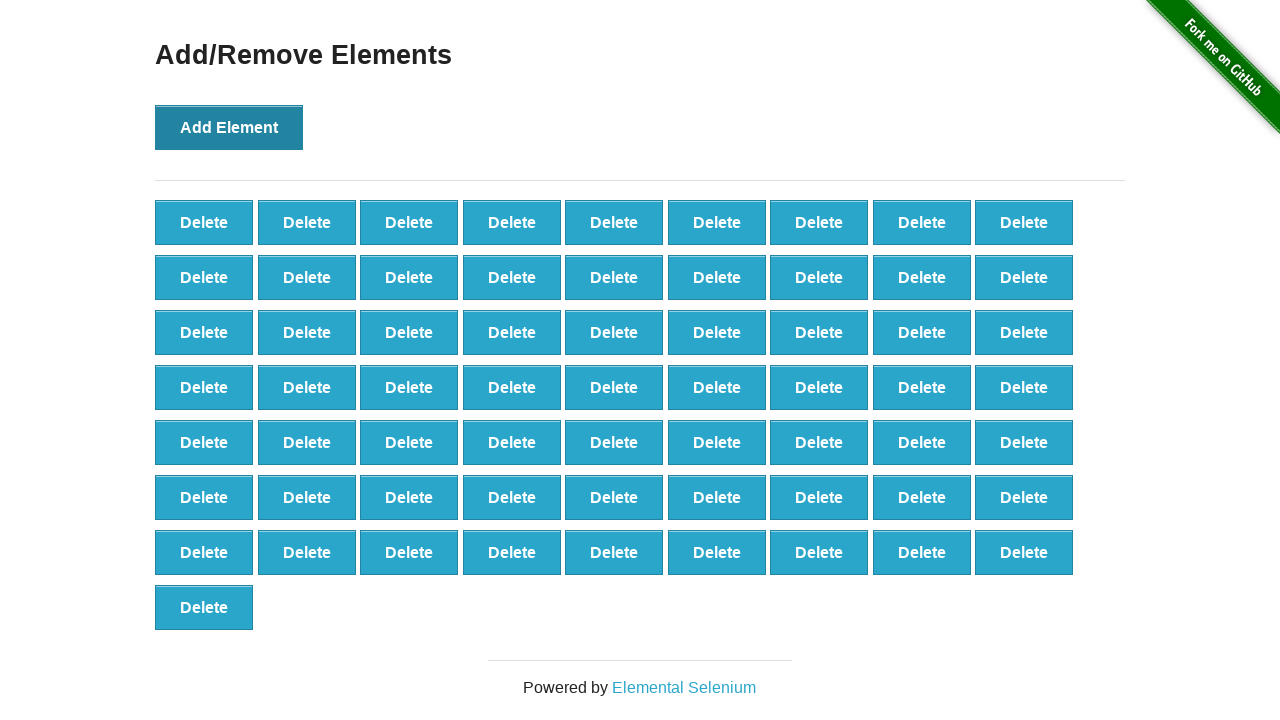

Clicked 'Add Element' button (iteration 65/100) at (229, 127) on xpath=//*[@onclick='addElement()']
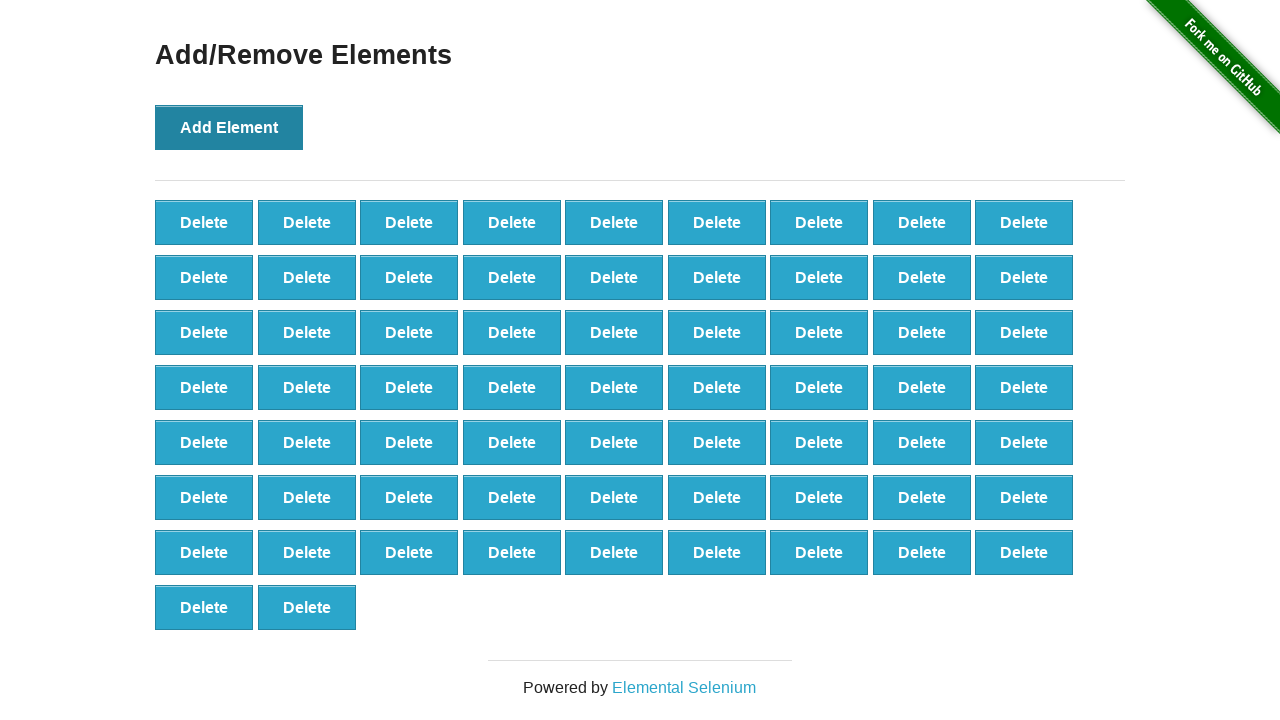

Clicked 'Add Element' button (iteration 66/100) at (229, 127) on xpath=//*[@onclick='addElement()']
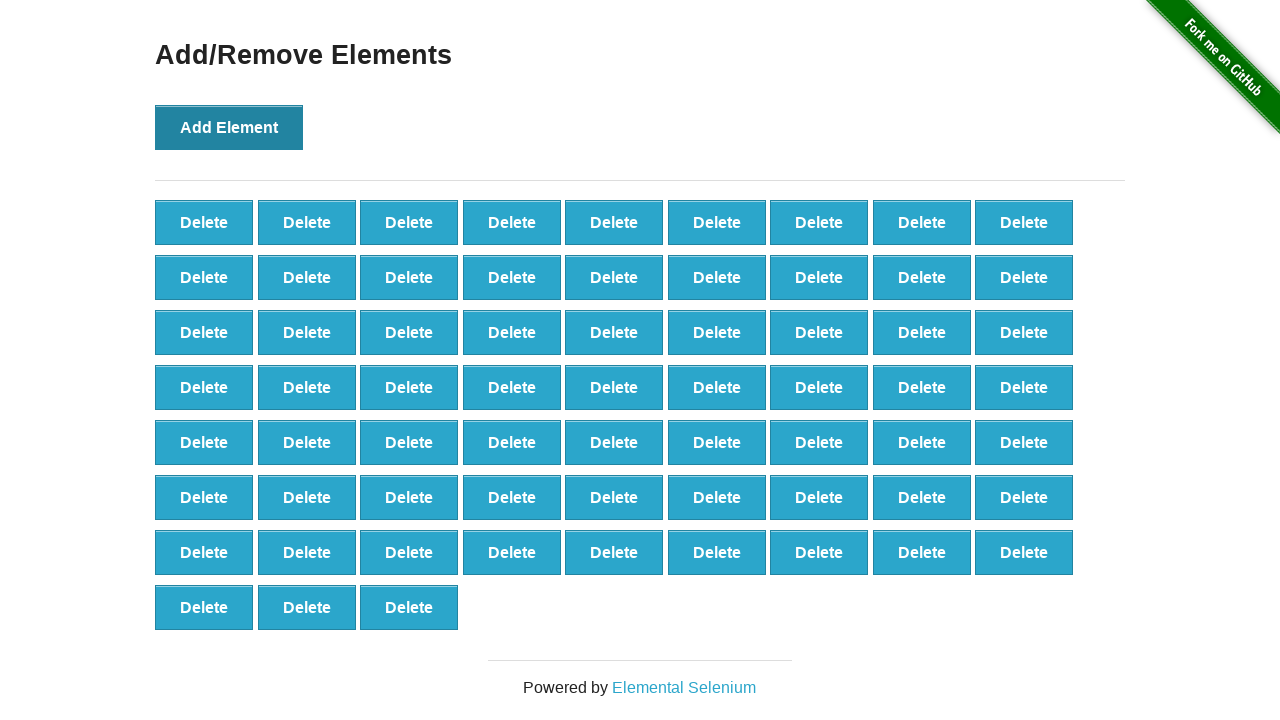

Clicked 'Add Element' button (iteration 67/100) at (229, 127) on xpath=//*[@onclick='addElement()']
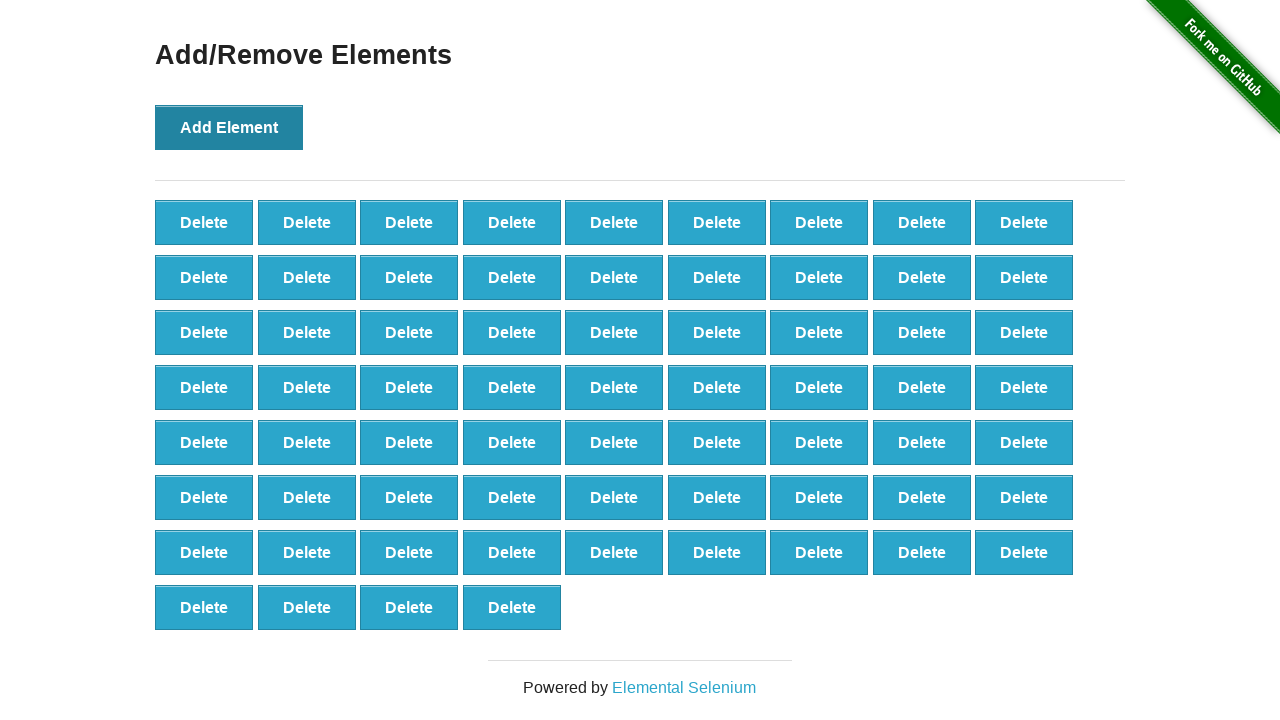

Clicked 'Add Element' button (iteration 68/100) at (229, 127) on xpath=//*[@onclick='addElement()']
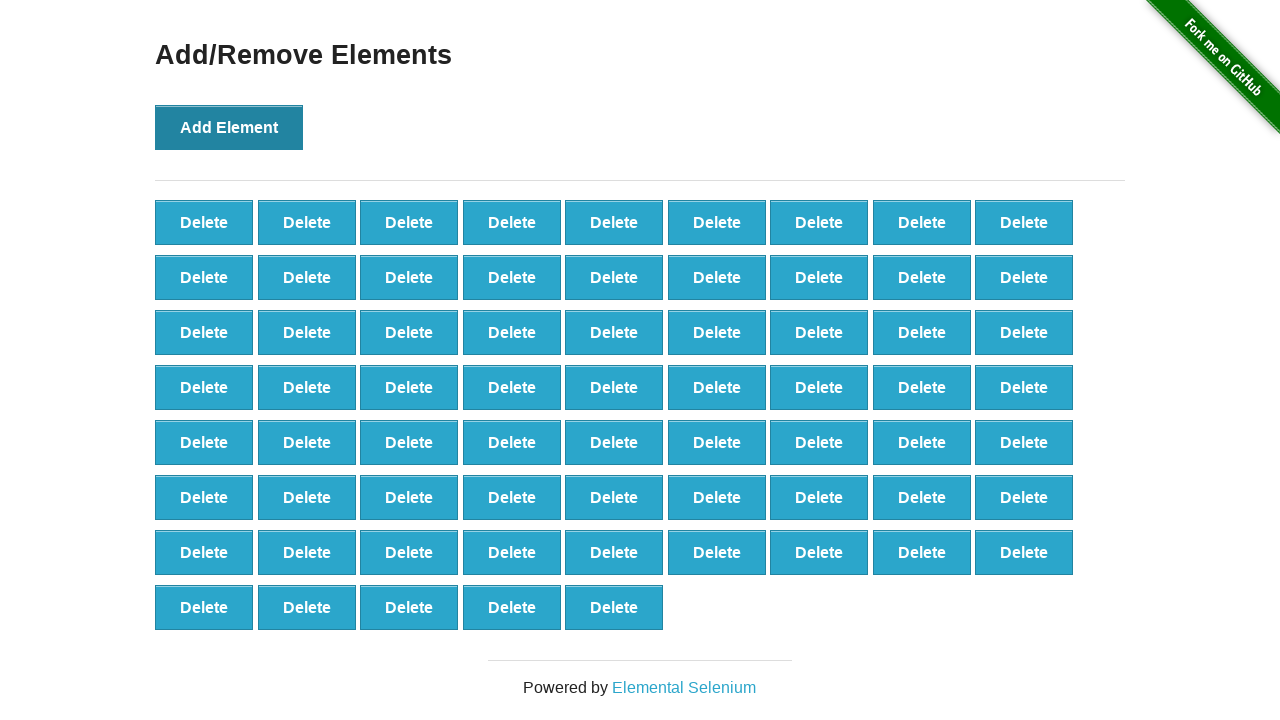

Clicked 'Add Element' button (iteration 69/100) at (229, 127) on xpath=//*[@onclick='addElement()']
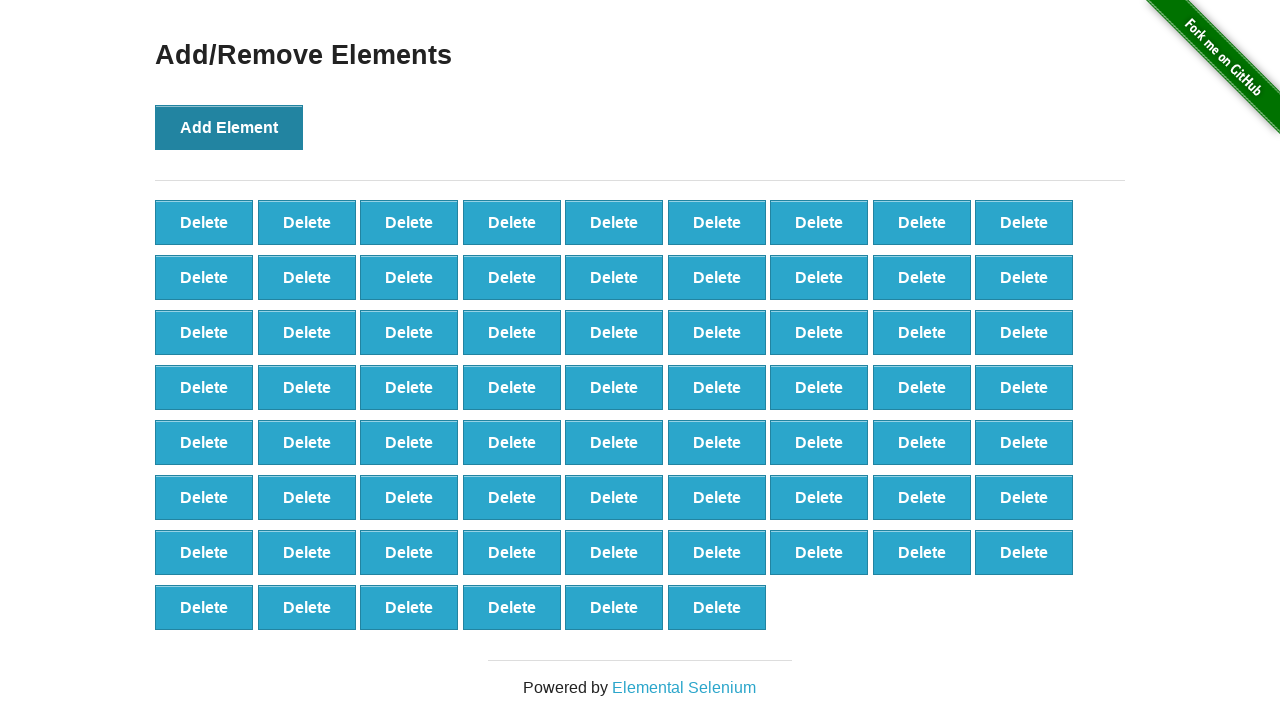

Clicked 'Add Element' button (iteration 70/100) at (229, 127) on xpath=//*[@onclick='addElement()']
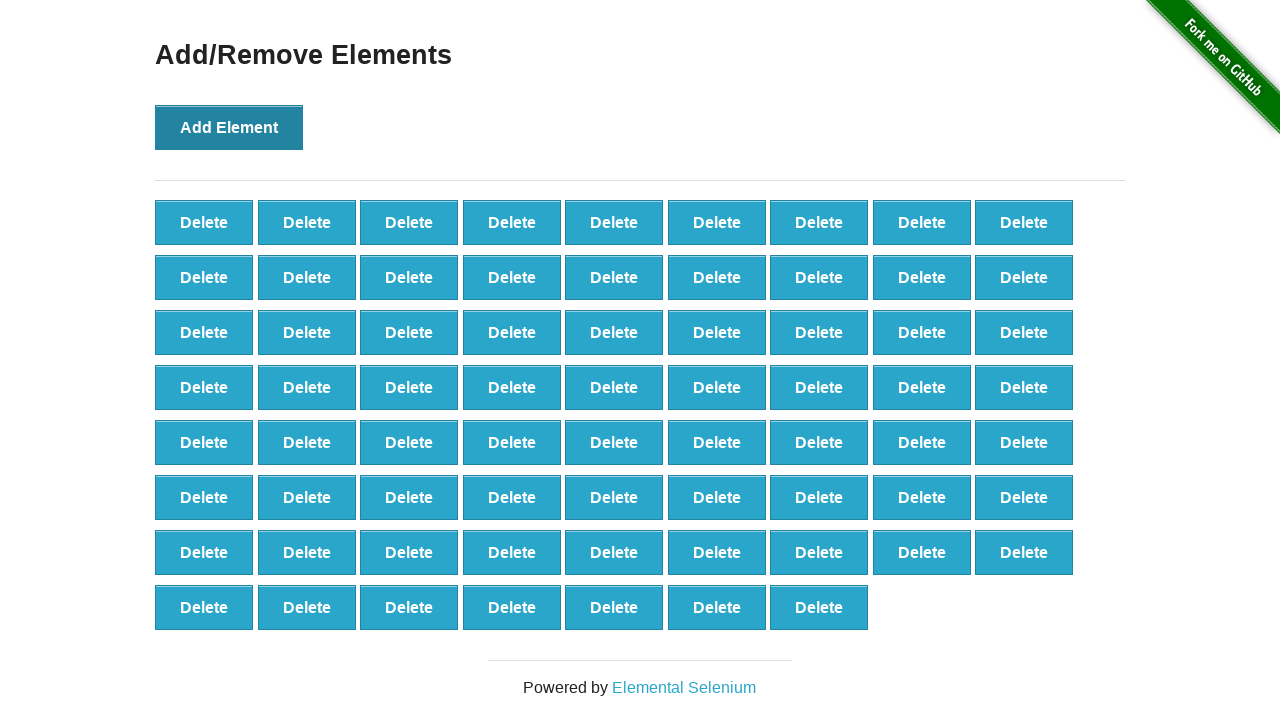

Clicked 'Add Element' button (iteration 71/100) at (229, 127) on xpath=//*[@onclick='addElement()']
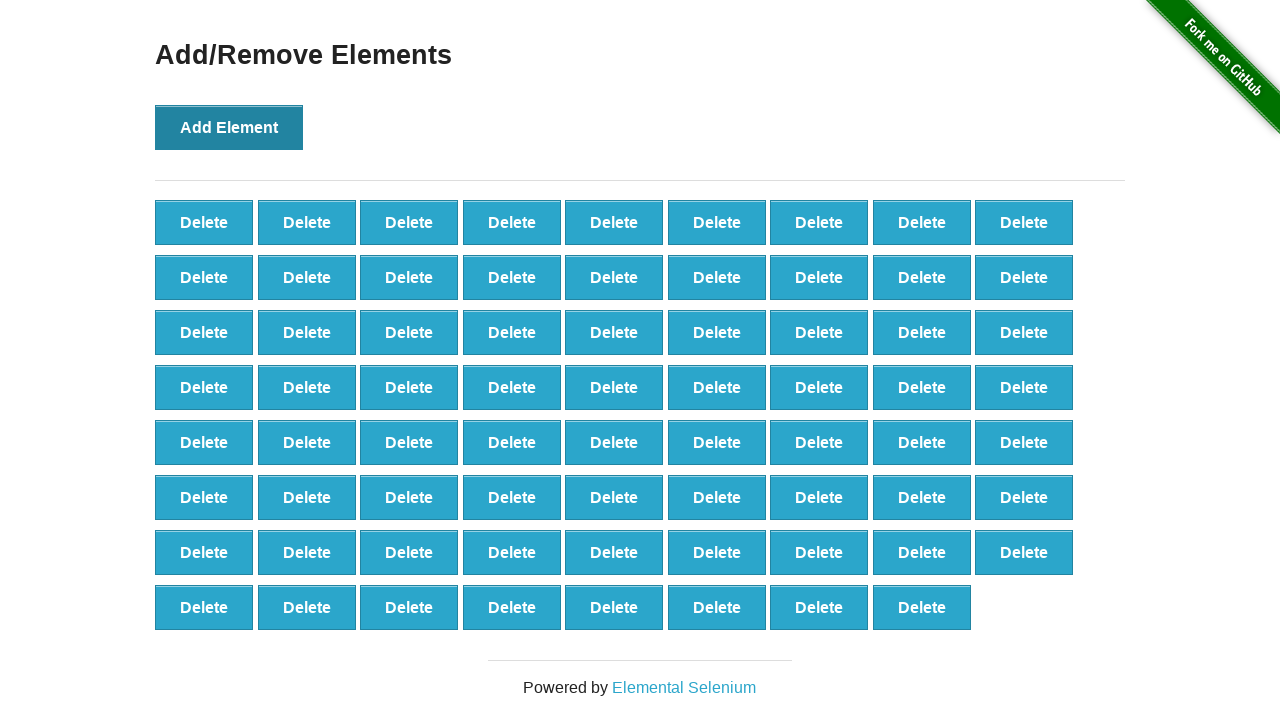

Clicked 'Add Element' button (iteration 72/100) at (229, 127) on xpath=//*[@onclick='addElement()']
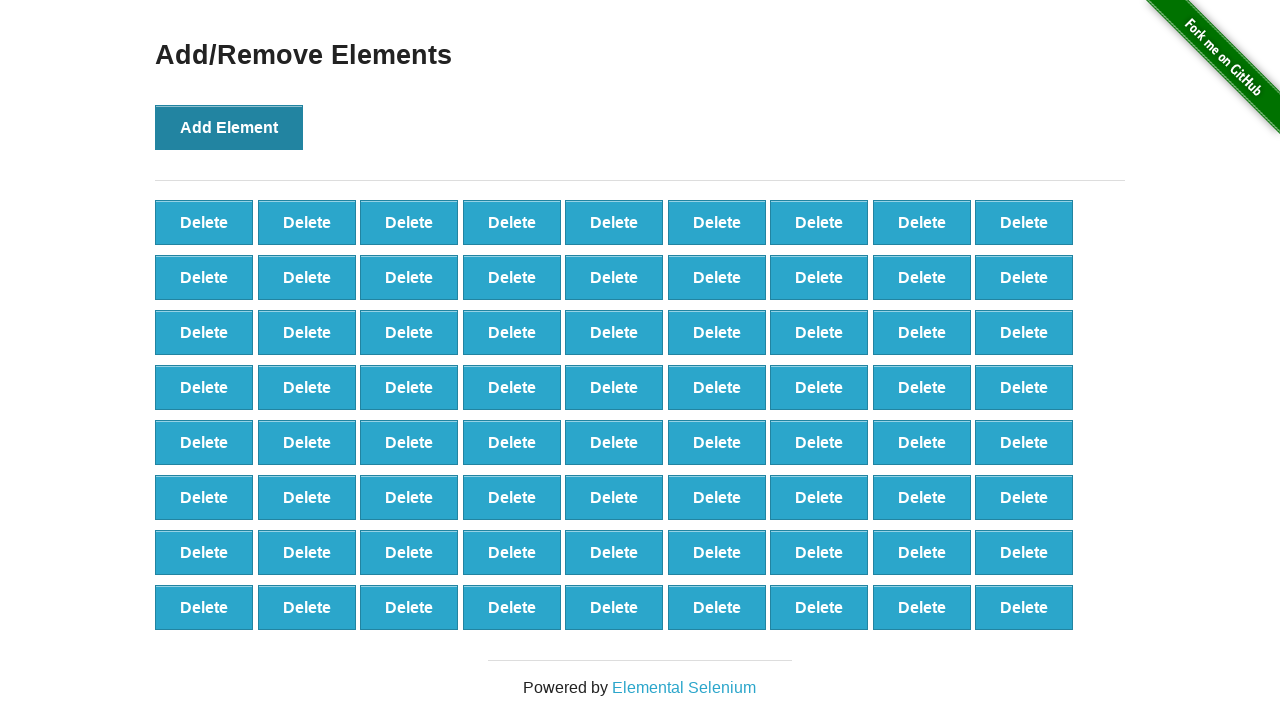

Clicked 'Add Element' button (iteration 73/100) at (229, 127) on xpath=//*[@onclick='addElement()']
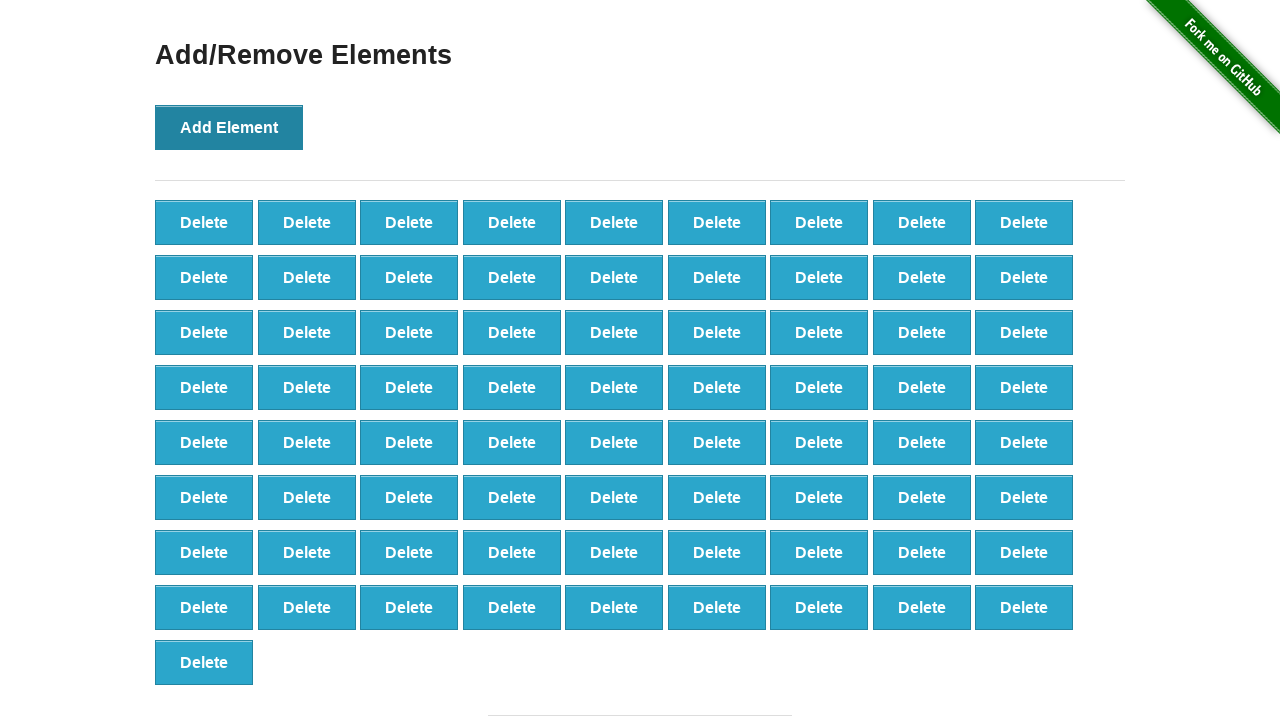

Clicked 'Add Element' button (iteration 74/100) at (229, 127) on xpath=//*[@onclick='addElement()']
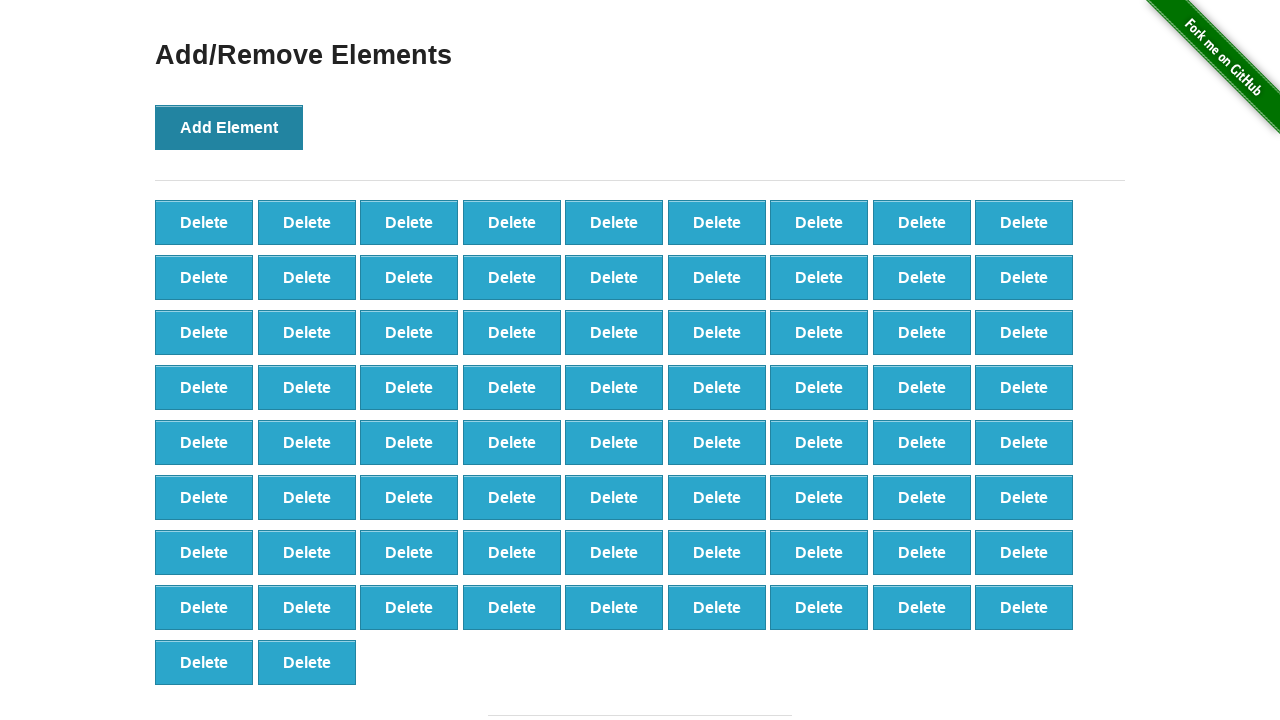

Clicked 'Add Element' button (iteration 75/100) at (229, 127) on xpath=//*[@onclick='addElement()']
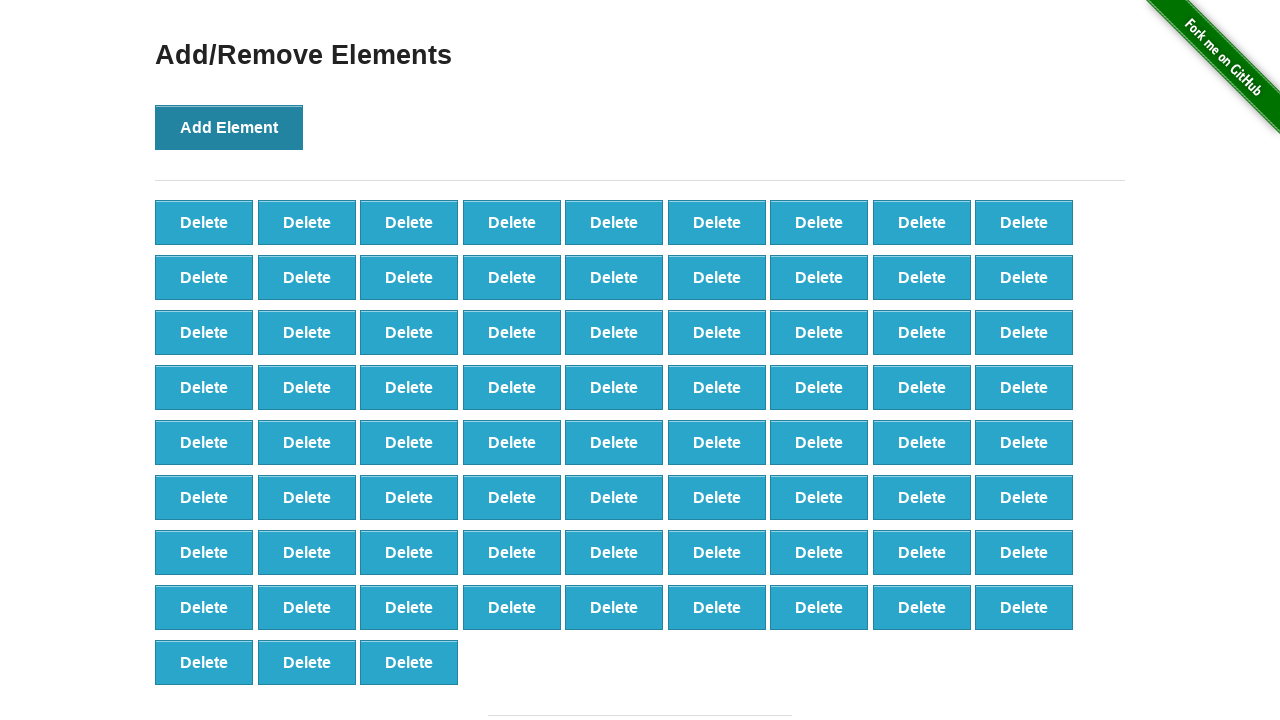

Clicked 'Add Element' button (iteration 76/100) at (229, 127) on xpath=//*[@onclick='addElement()']
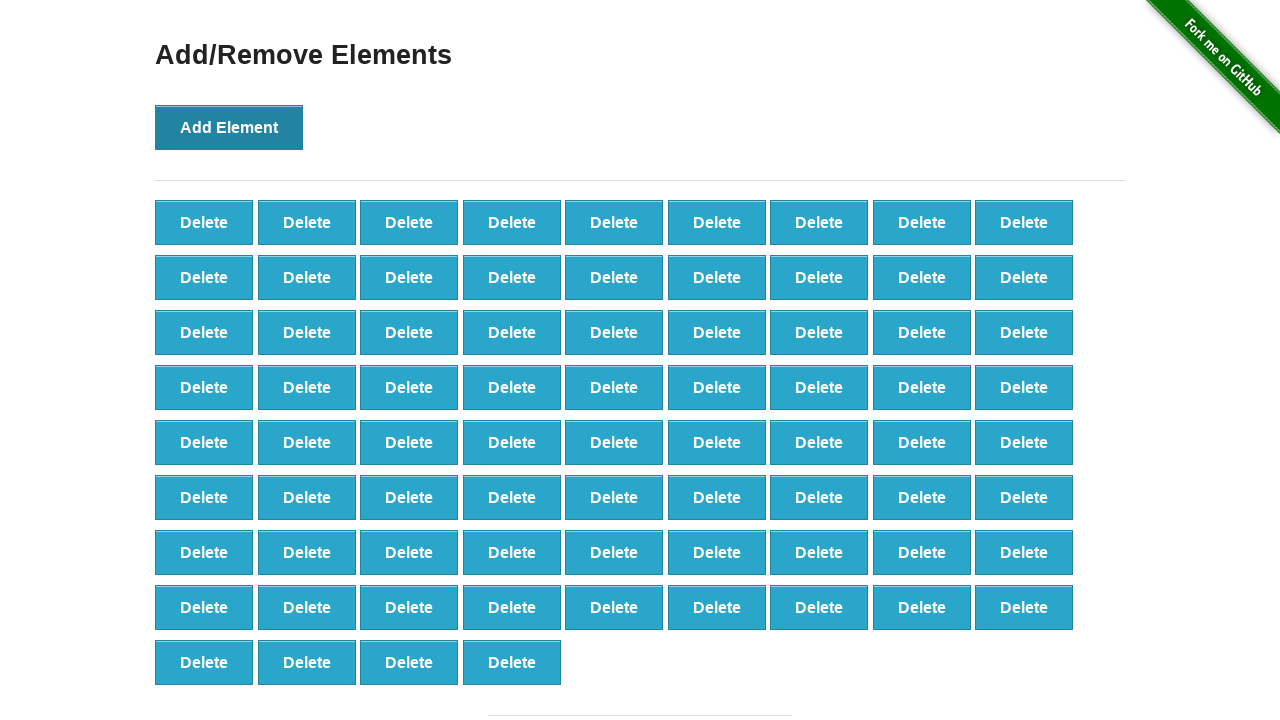

Clicked 'Add Element' button (iteration 77/100) at (229, 127) on xpath=//*[@onclick='addElement()']
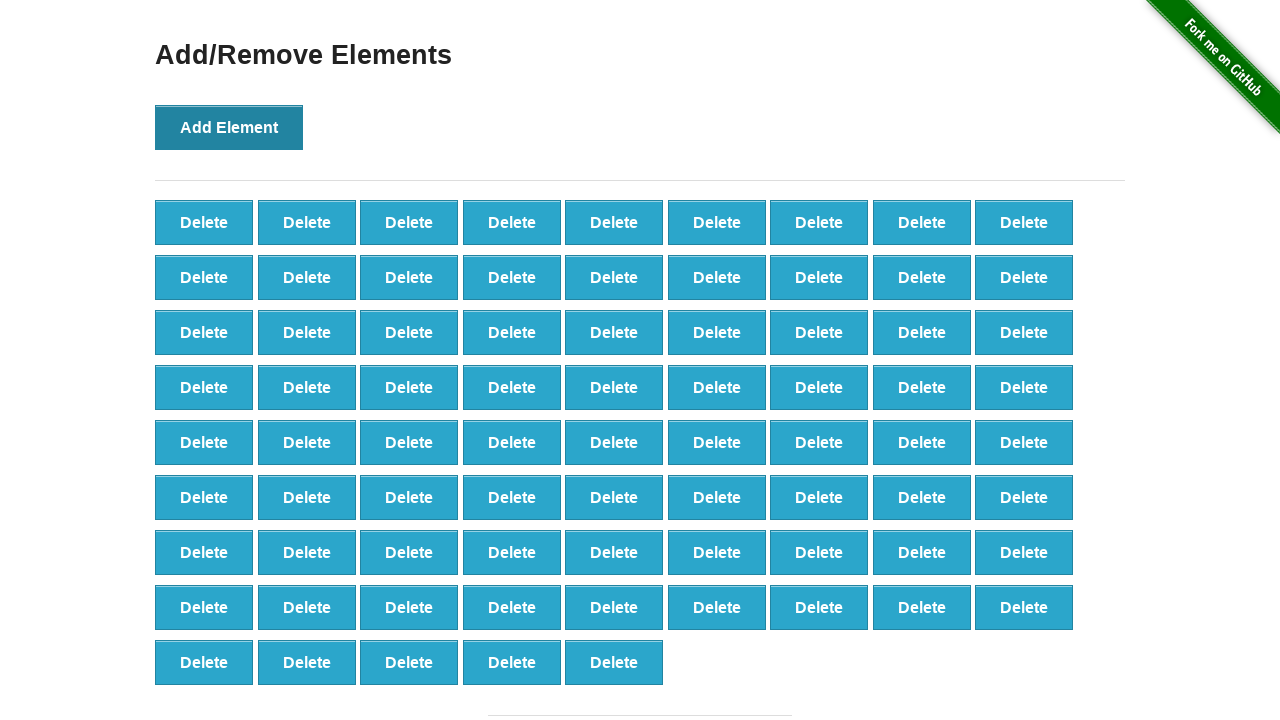

Clicked 'Add Element' button (iteration 78/100) at (229, 127) on xpath=//*[@onclick='addElement()']
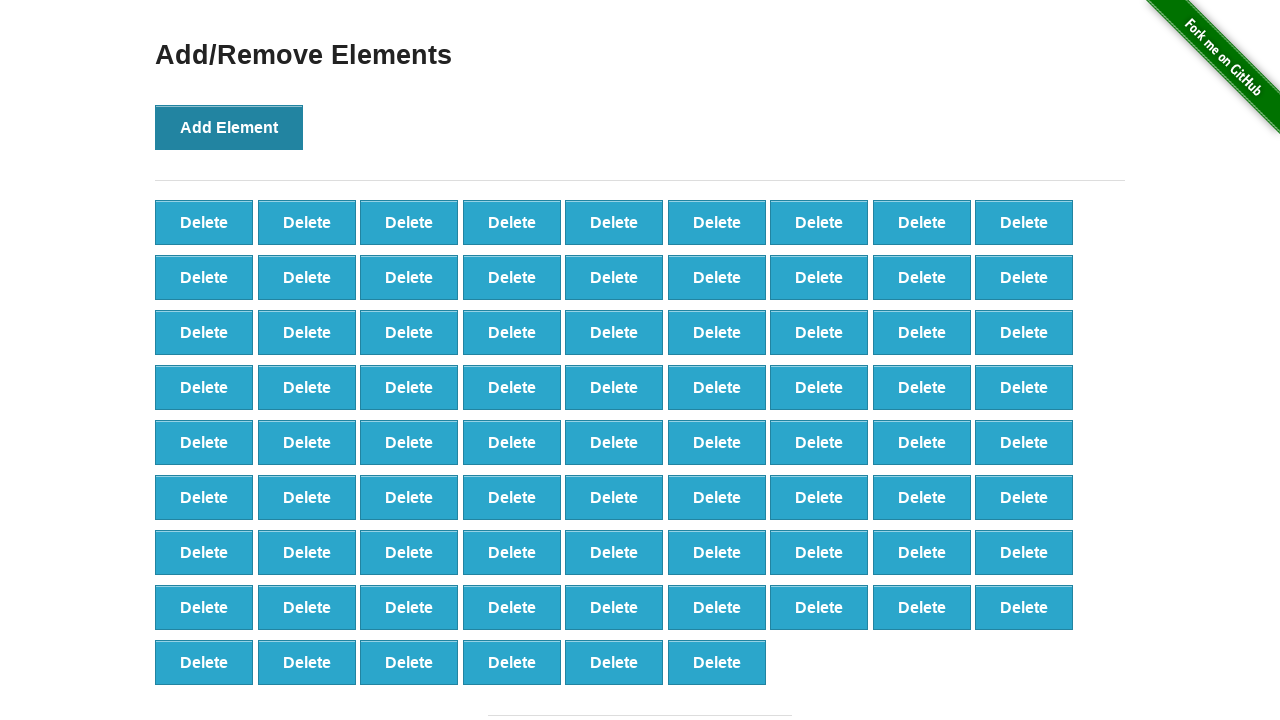

Clicked 'Add Element' button (iteration 79/100) at (229, 127) on xpath=//*[@onclick='addElement()']
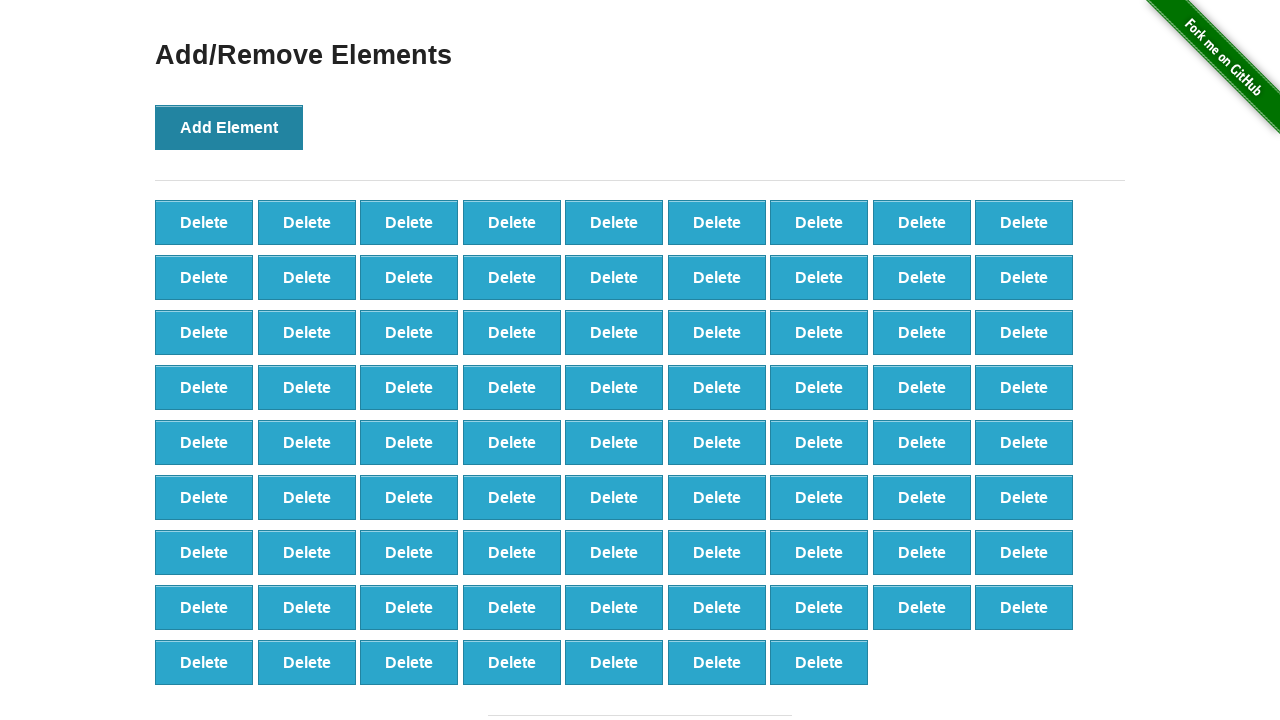

Clicked 'Add Element' button (iteration 80/100) at (229, 127) on xpath=//*[@onclick='addElement()']
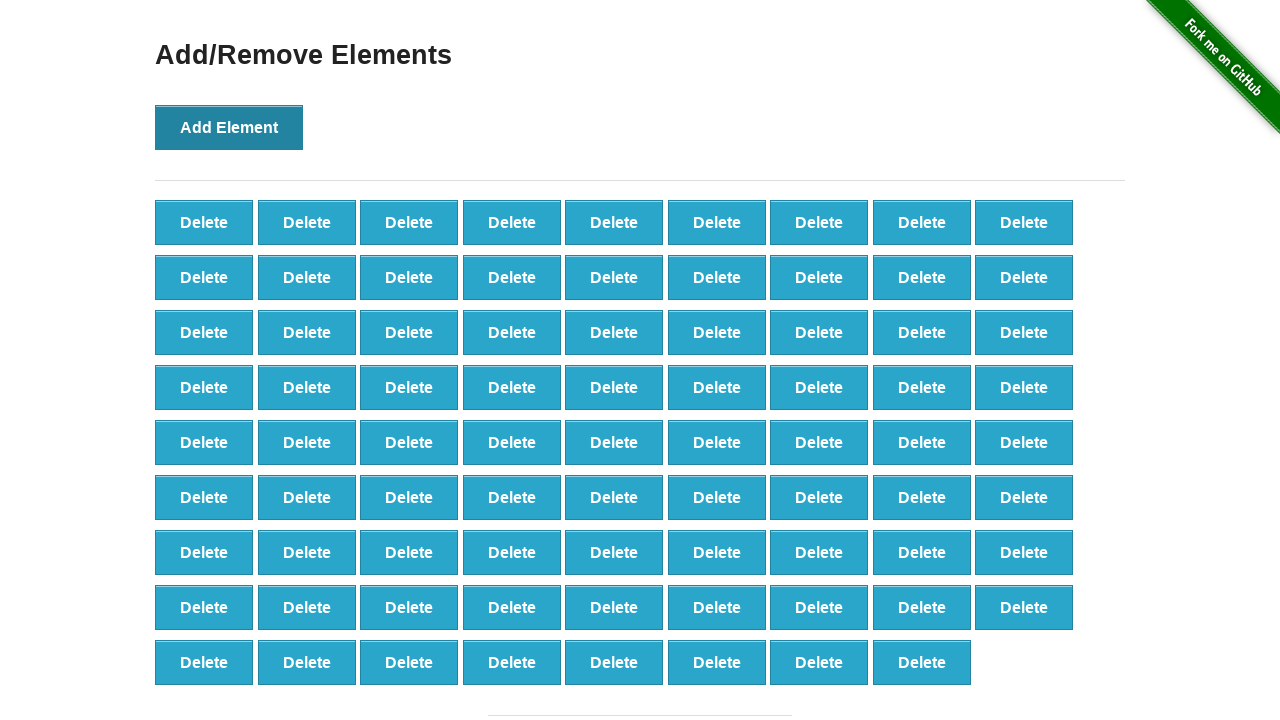

Clicked 'Add Element' button (iteration 81/100) at (229, 127) on xpath=//*[@onclick='addElement()']
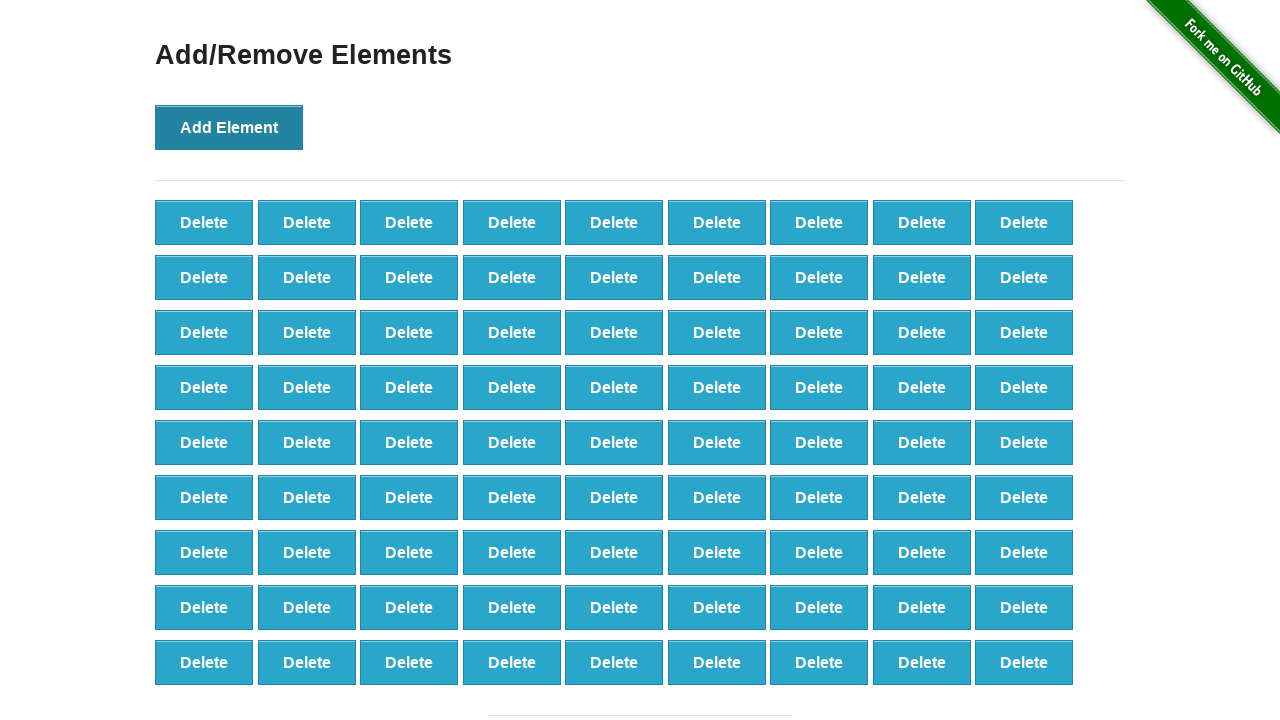

Clicked 'Add Element' button (iteration 82/100) at (229, 127) on xpath=//*[@onclick='addElement()']
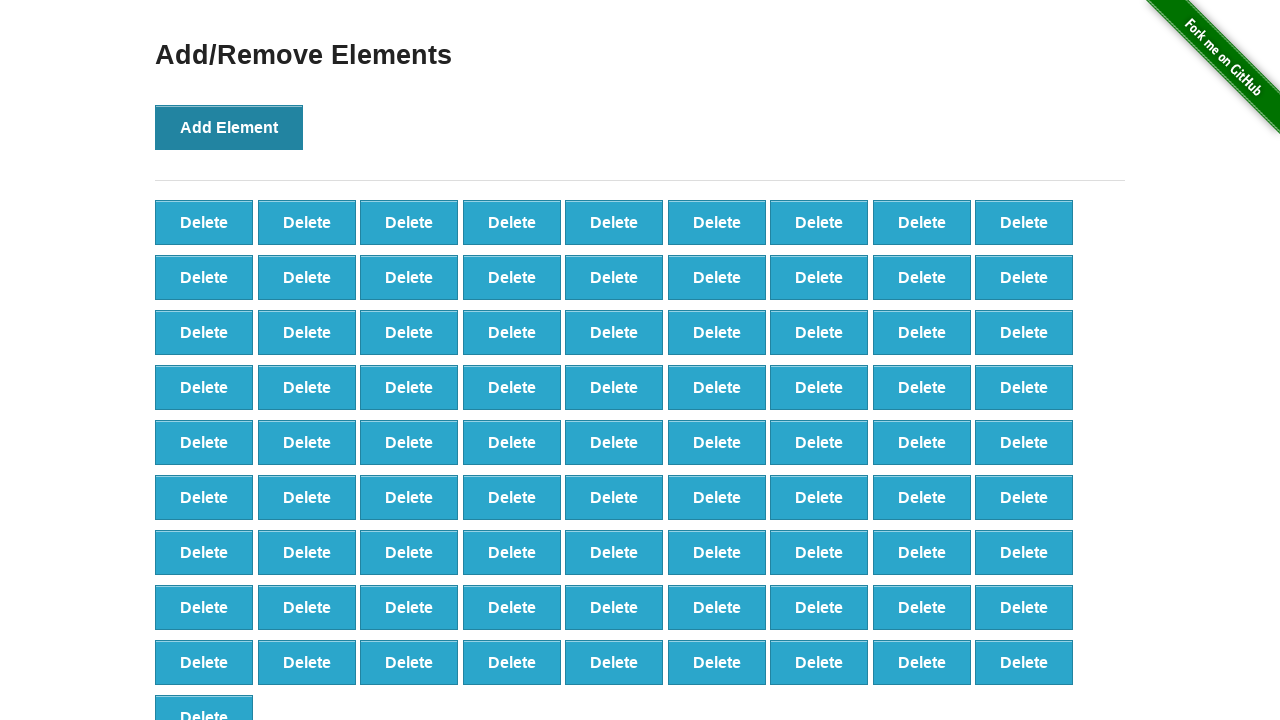

Clicked 'Add Element' button (iteration 83/100) at (229, 127) on xpath=//*[@onclick='addElement()']
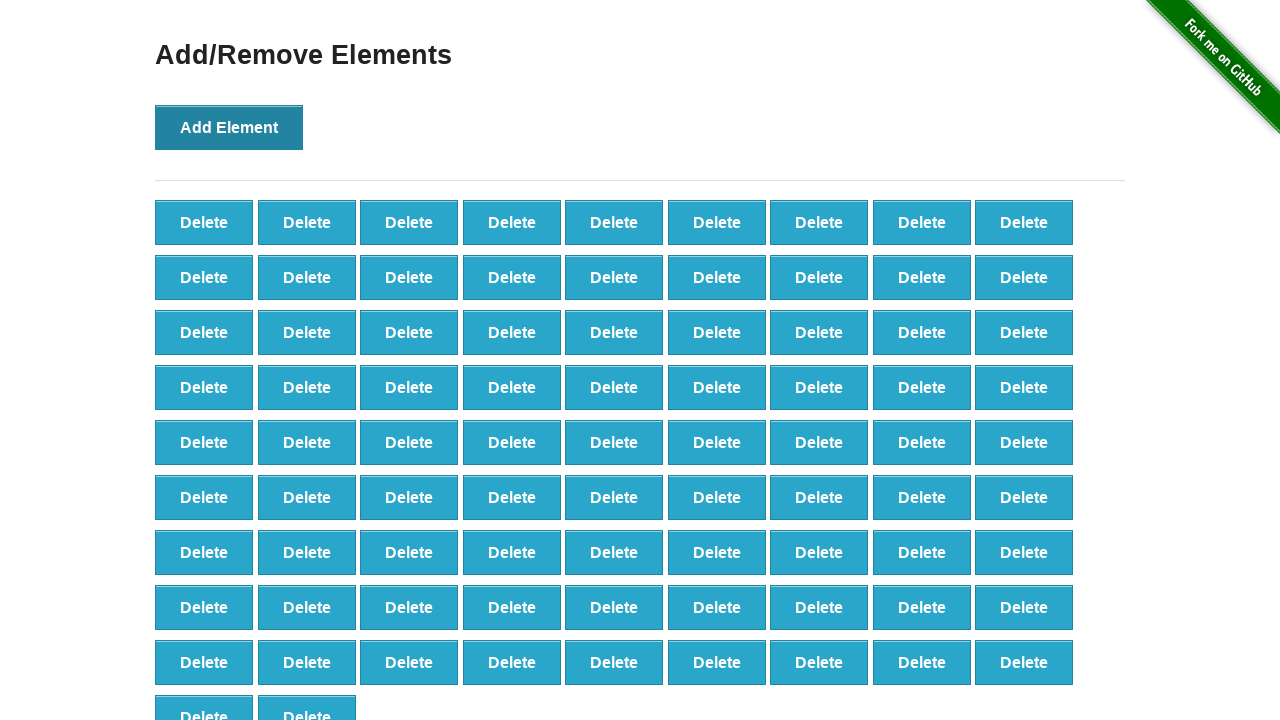

Clicked 'Add Element' button (iteration 84/100) at (229, 127) on xpath=//*[@onclick='addElement()']
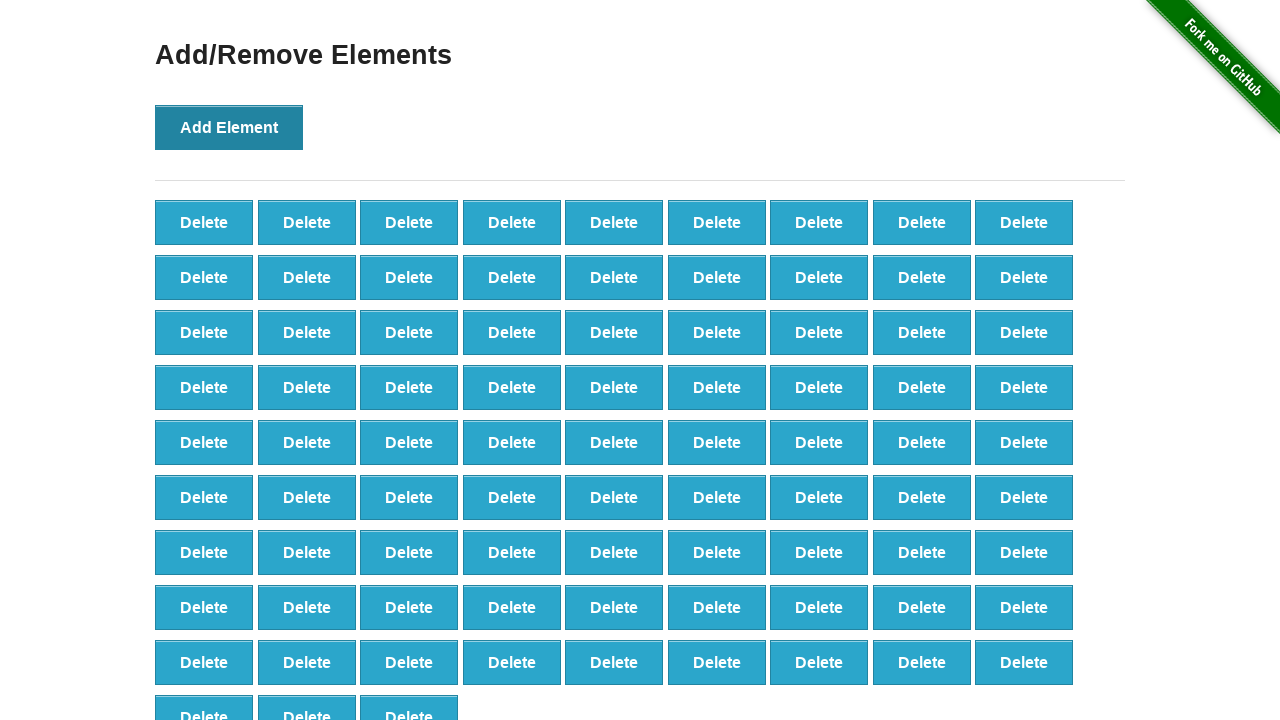

Clicked 'Add Element' button (iteration 85/100) at (229, 127) on xpath=//*[@onclick='addElement()']
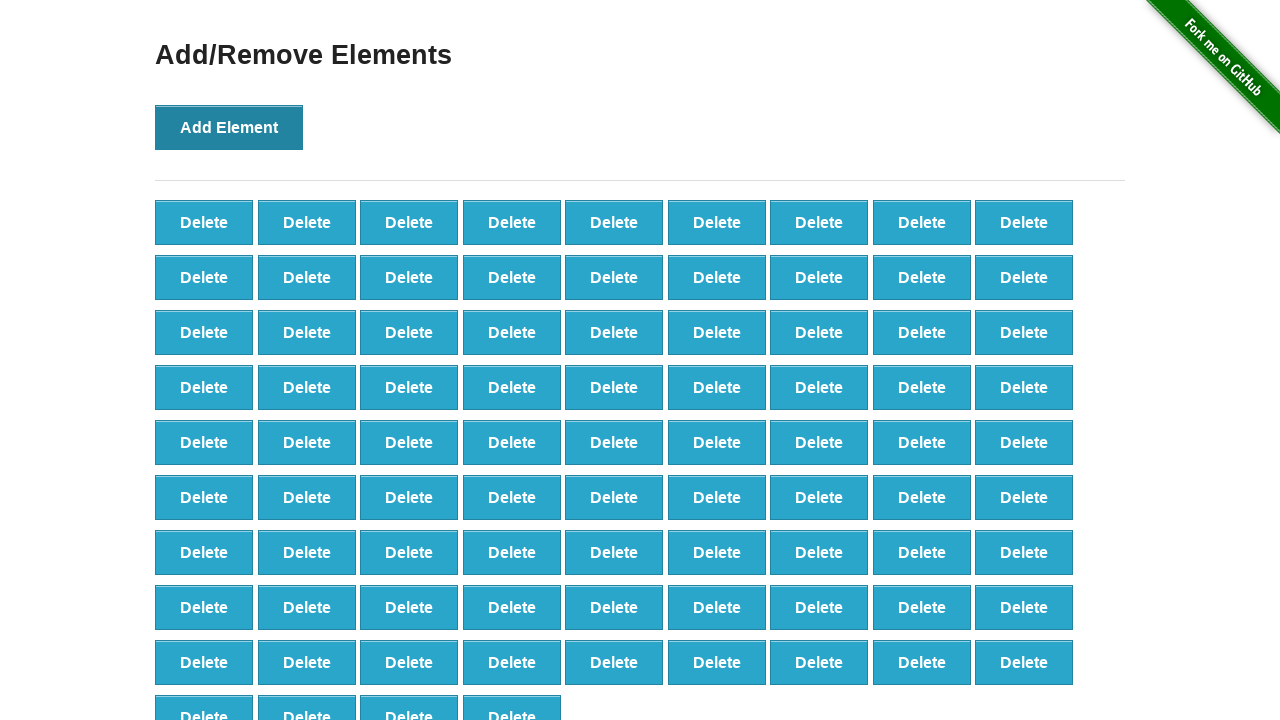

Clicked 'Add Element' button (iteration 86/100) at (229, 127) on xpath=//*[@onclick='addElement()']
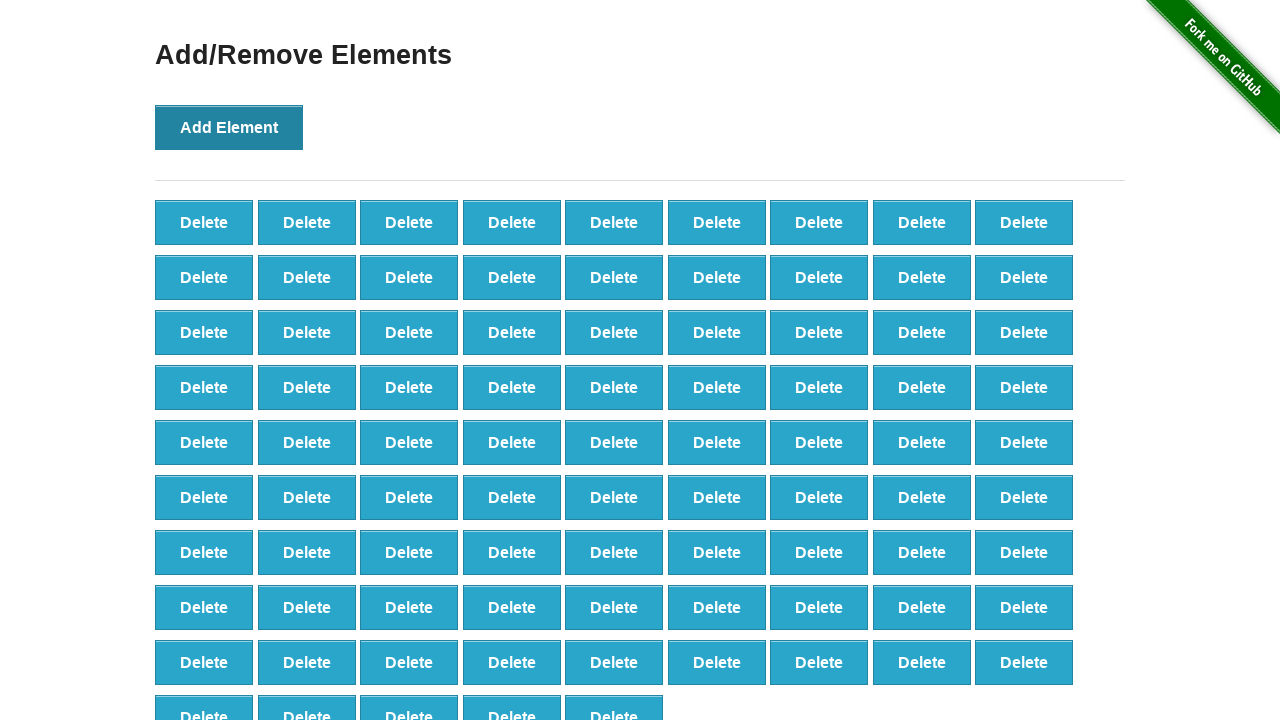

Clicked 'Add Element' button (iteration 87/100) at (229, 127) on xpath=//*[@onclick='addElement()']
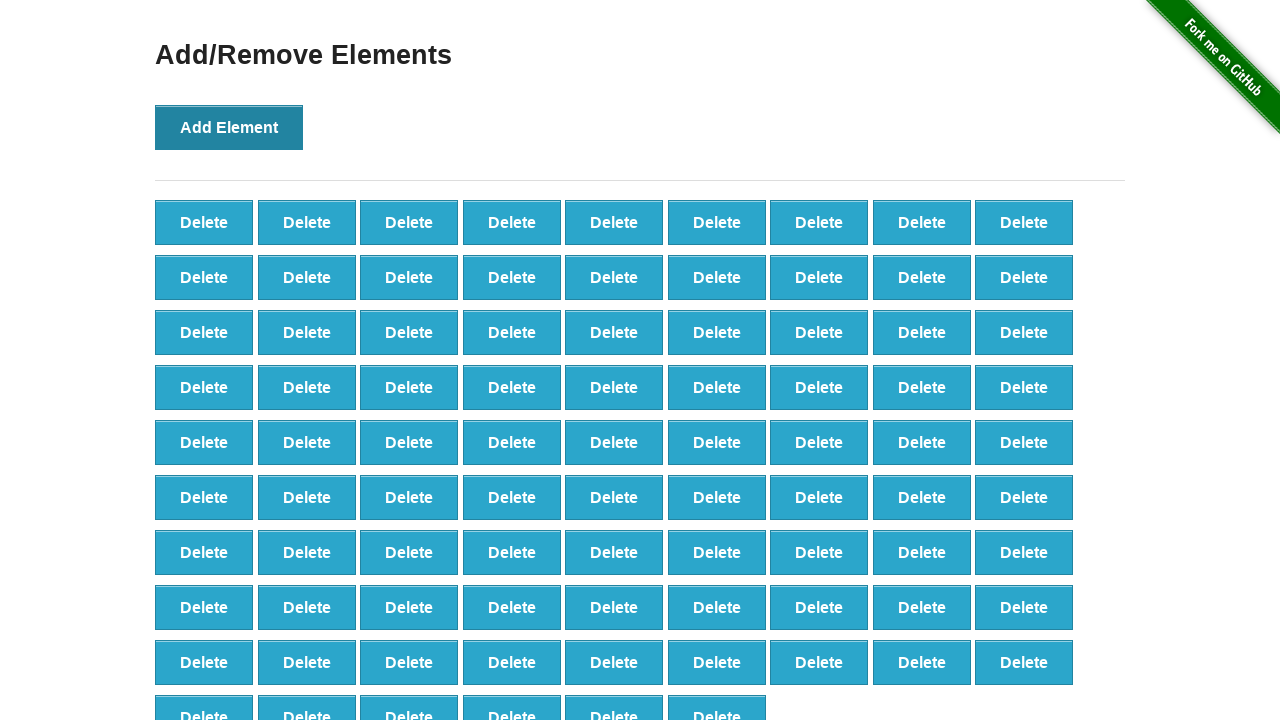

Clicked 'Add Element' button (iteration 88/100) at (229, 127) on xpath=//*[@onclick='addElement()']
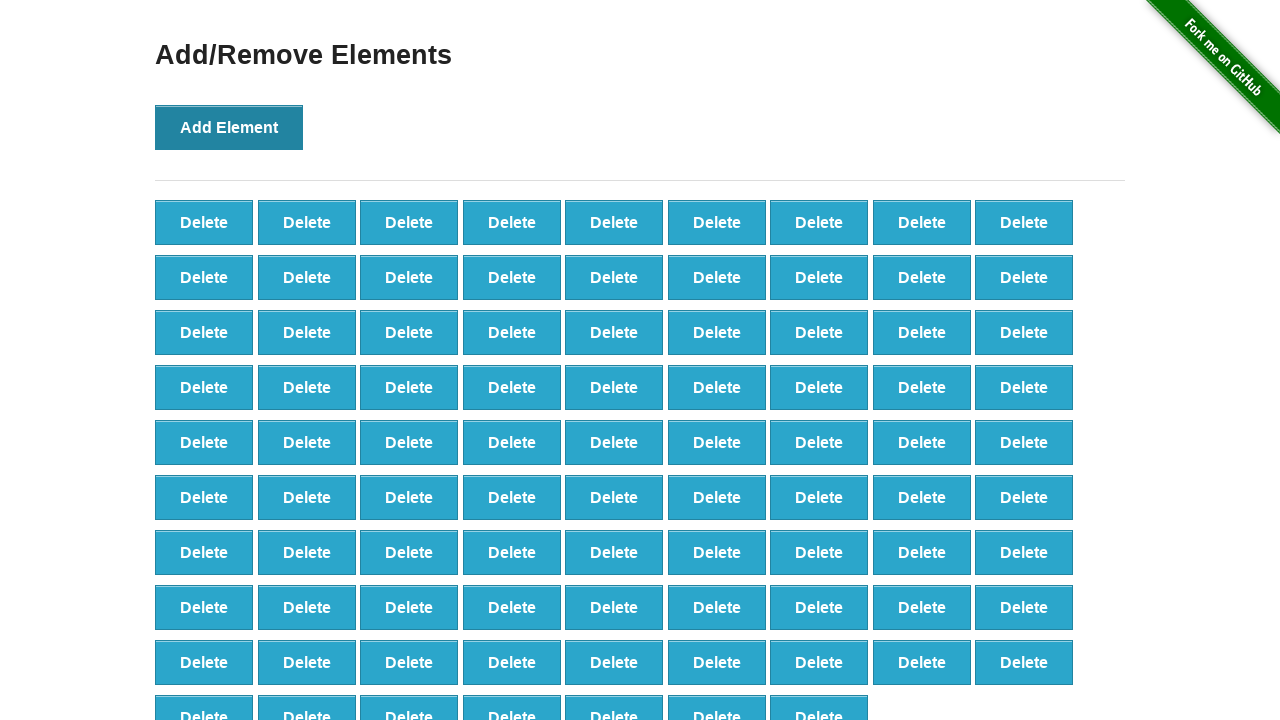

Clicked 'Add Element' button (iteration 89/100) at (229, 127) on xpath=//*[@onclick='addElement()']
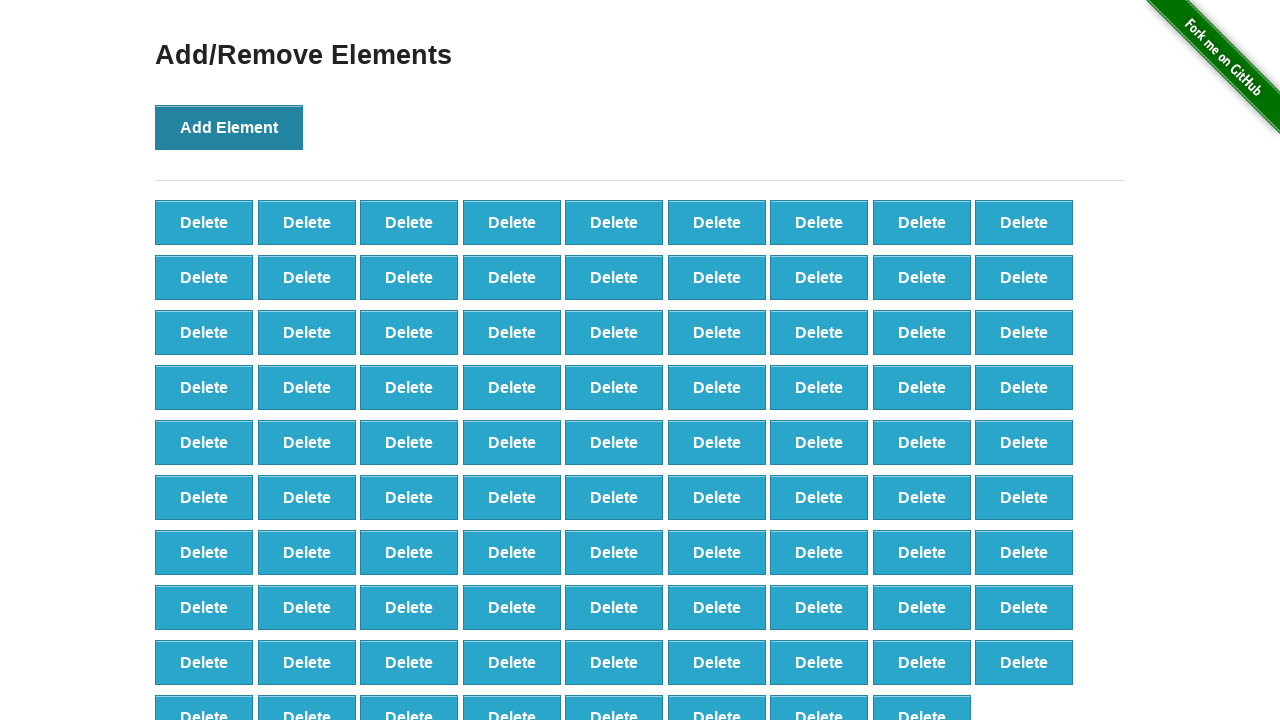

Clicked 'Add Element' button (iteration 90/100) at (229, 127) on xpath=//*[@onclick='addElement()']
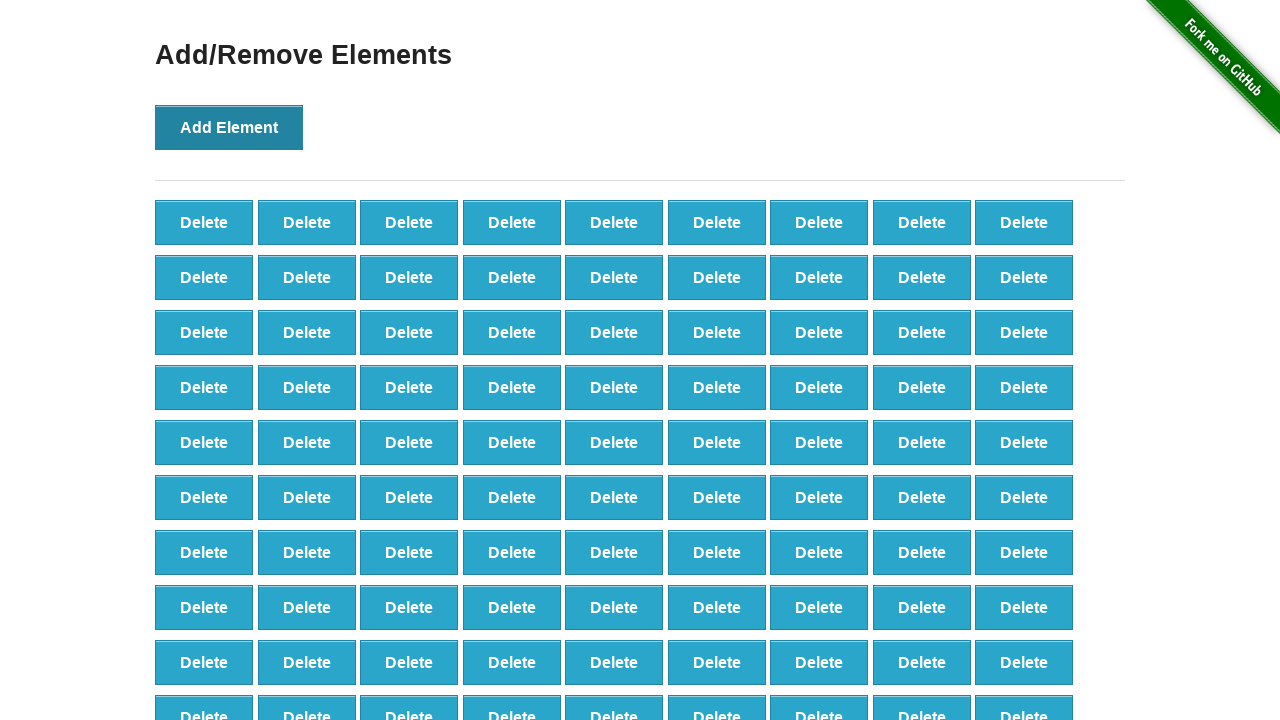

Clicked 'Add Element' button (iteration 91/100) at (229, 127) on xpath=//*[@onclick='addElement()']
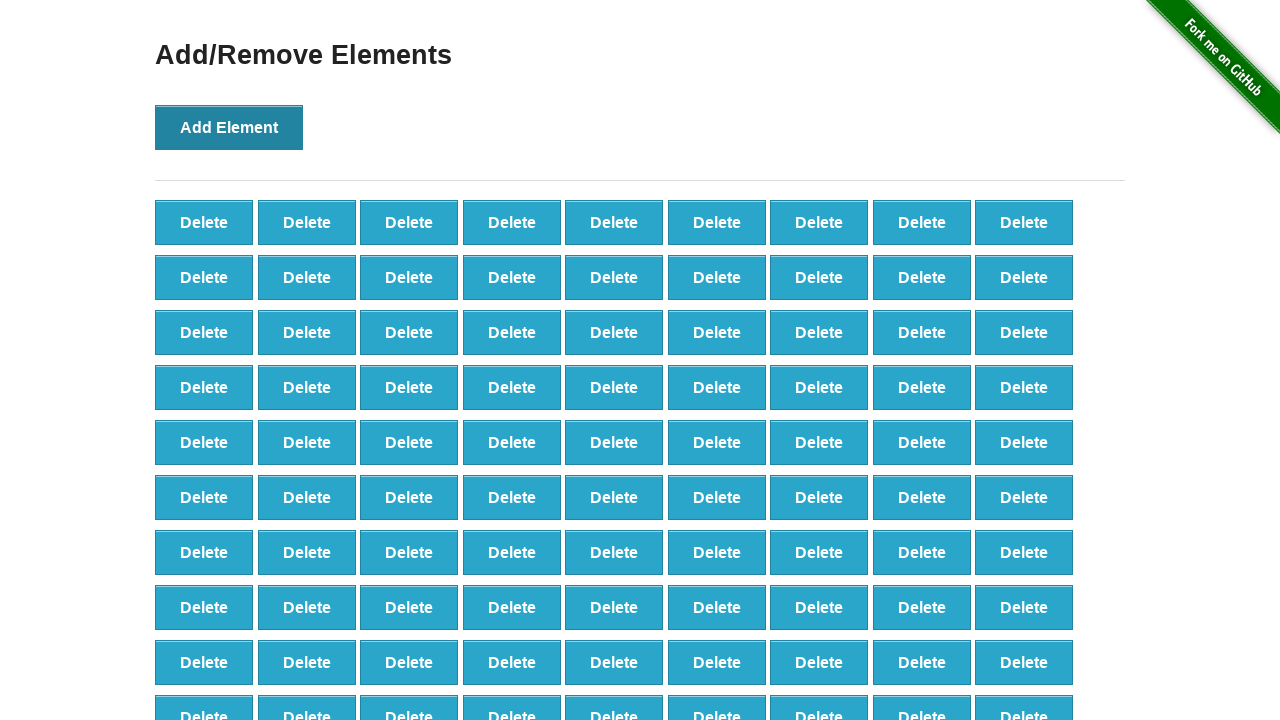

Clicked 'Add Element' button (iteration 92/100) at (229, 127) on xpath=//*[@onclick='addElement()']
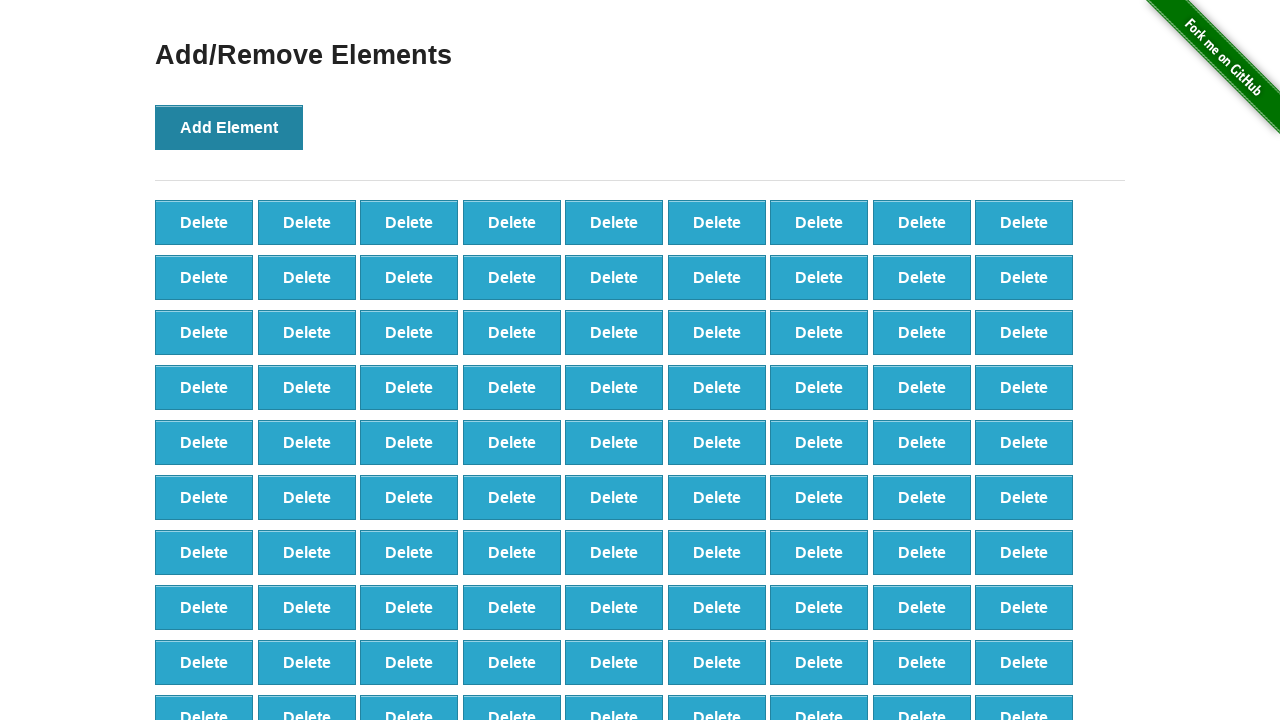

Clicked 'Add Element' button (iteration 93/100) at (229, 127) on xpath=//*[@onclick='addElement()']
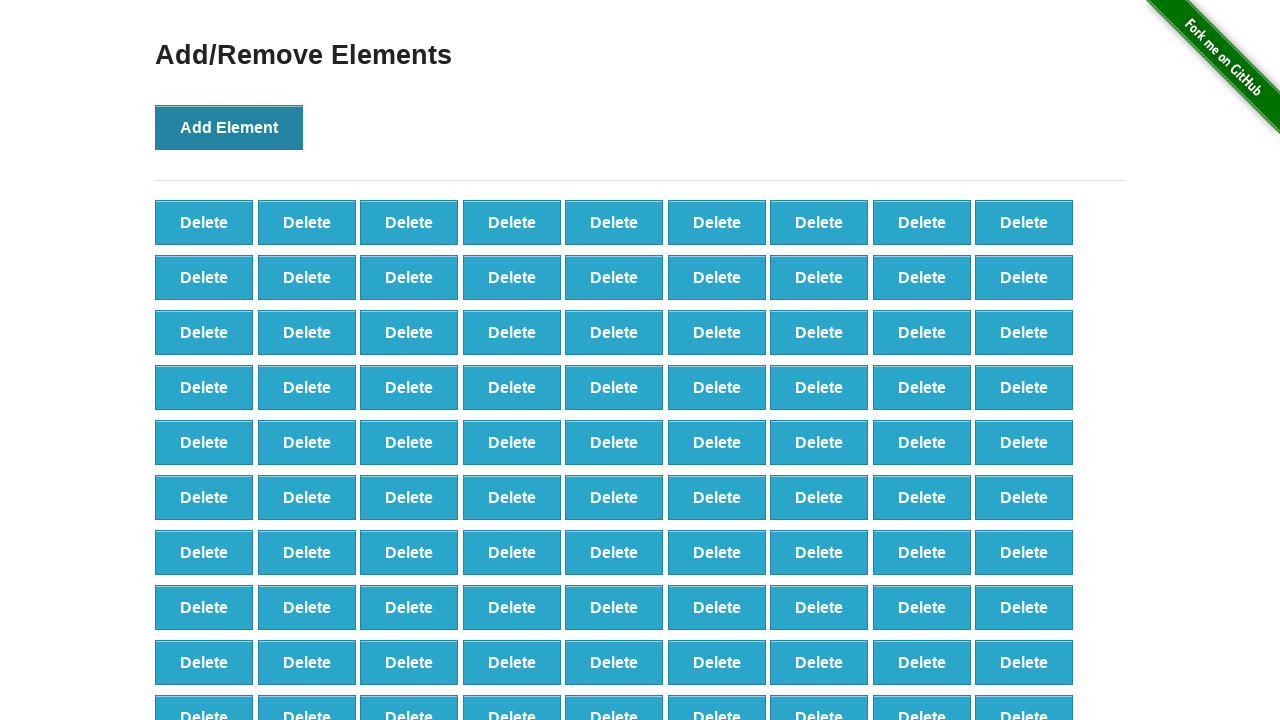

Clicked 'Add Element' button (iteration 94/100) at (229, 127) on xpath=//*[@onclick='addElement()']
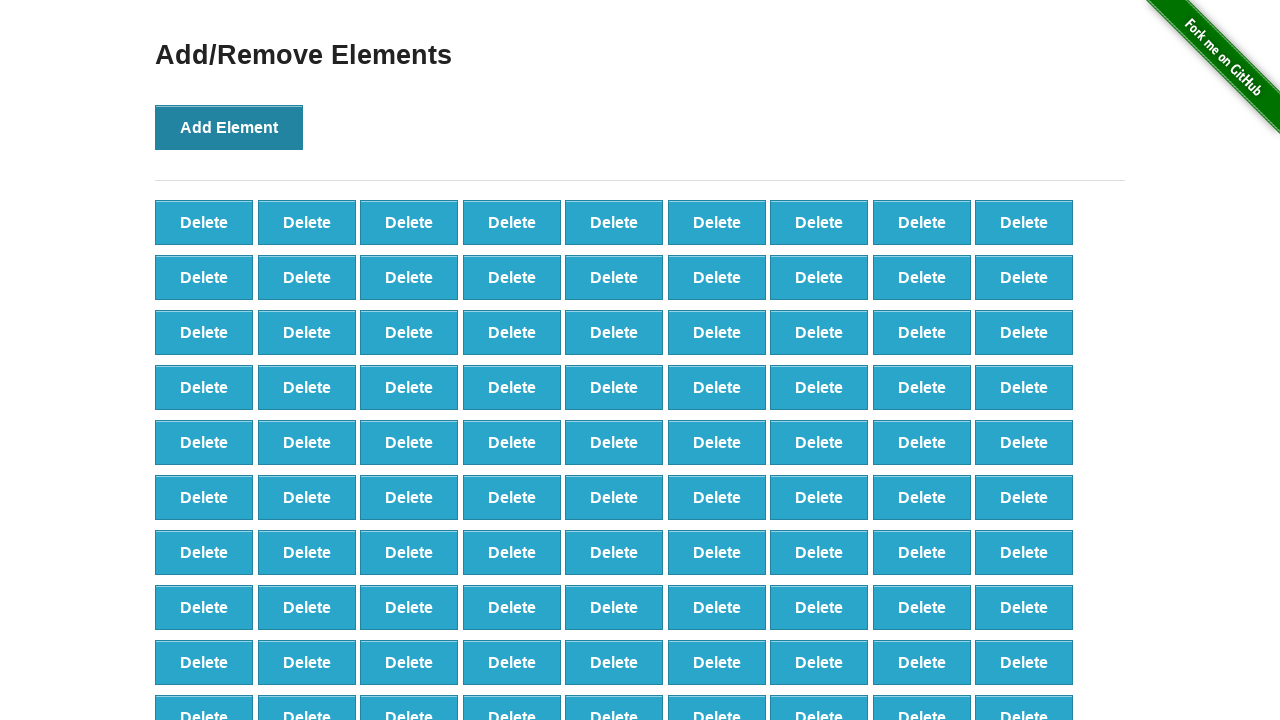

Clicked 'Add Element' button (iteration 95/100) at (229, 127) on xpath=//*[@onclick='addElement()']
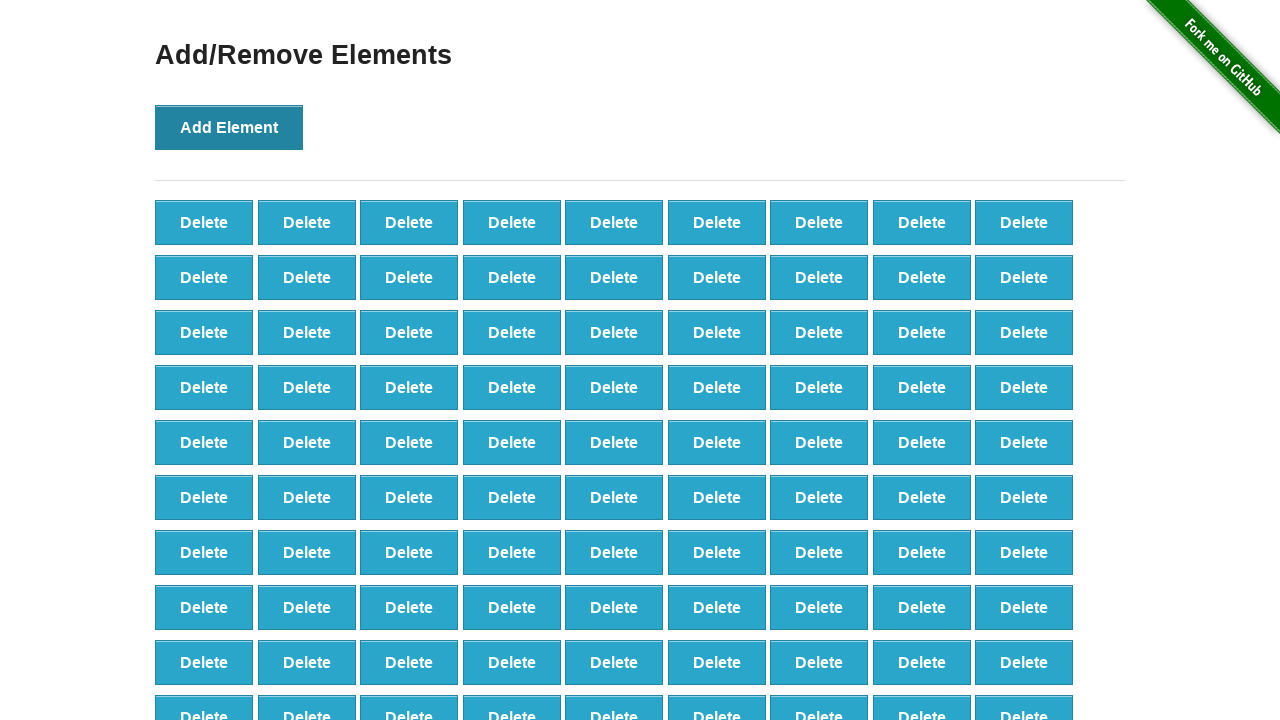

Clicked 'Add Element' button (iteration 96/100) at (229, 127) on xpath=//*[@onclick='addElement()']
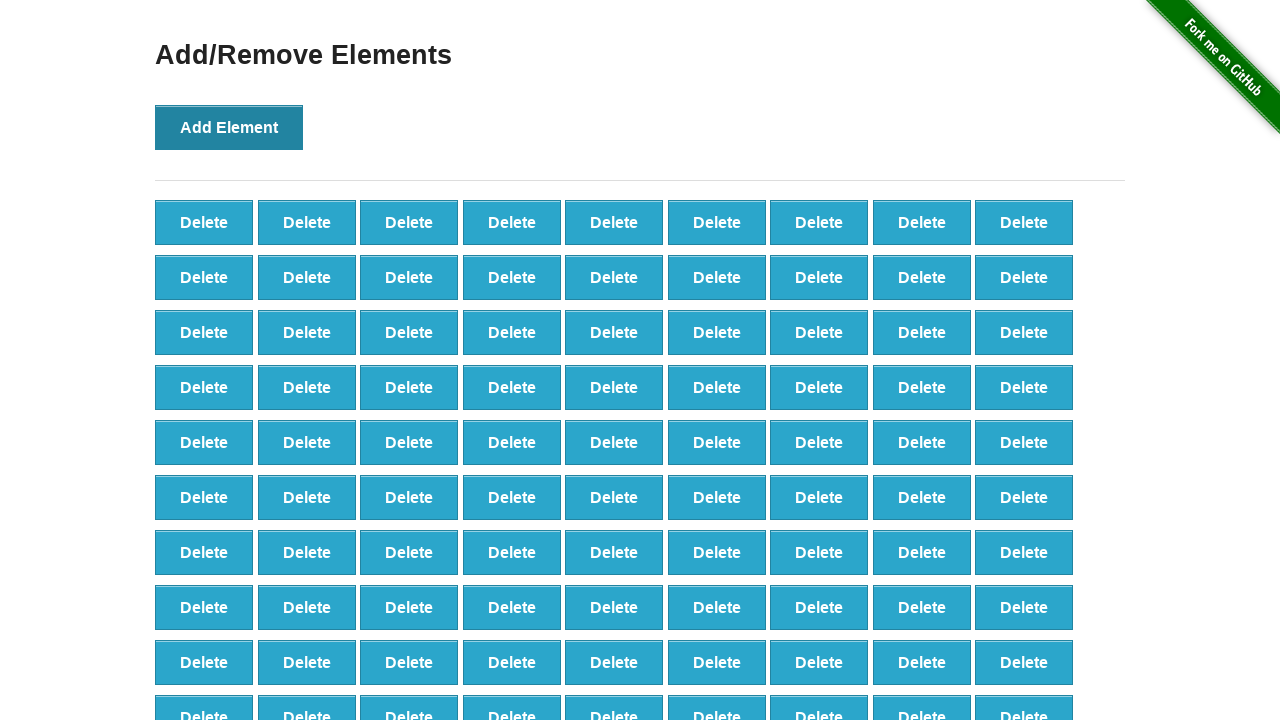

Clicked 'Add Element' button (iteration 97/100) at (229, 127) on xpath=//*[@onclick='addElement()']
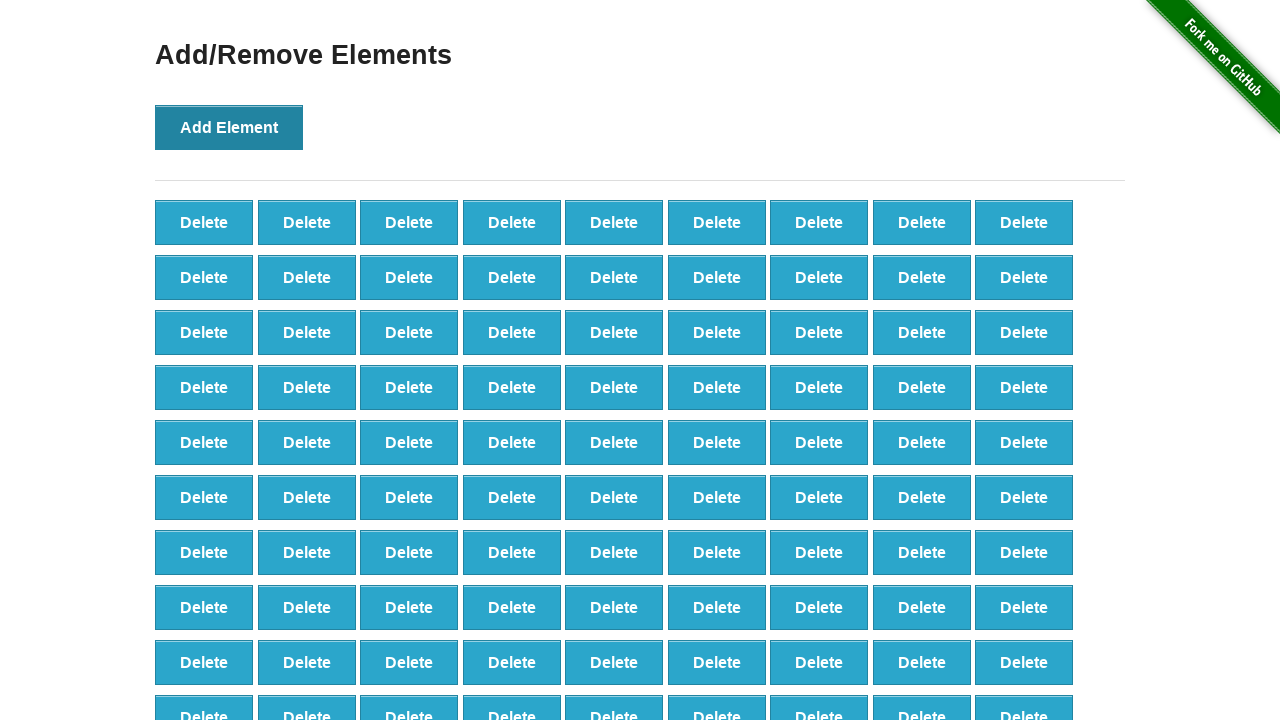

Clicked 'Add Element' button (iteration 98/100) at (229, 127) on xpath=//*[@onclick='addElement()']
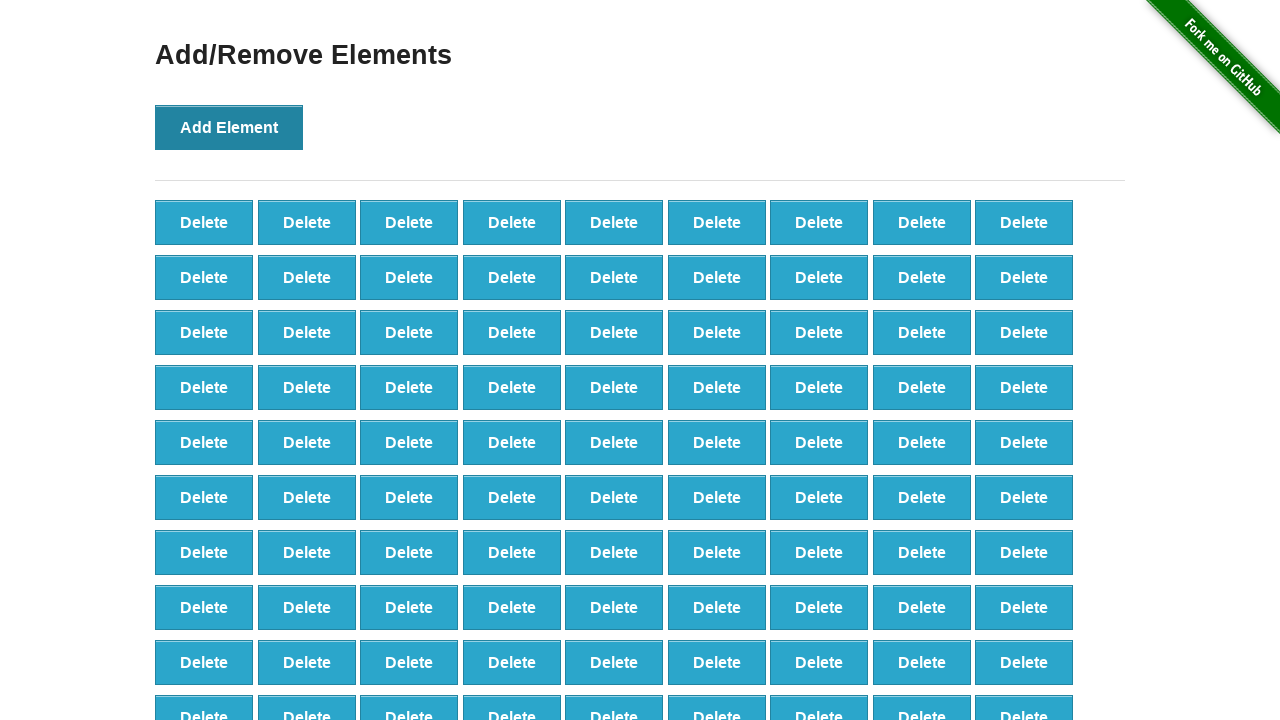

Clicked 'Add Element' button (iteration 99/100) at (229, 127) on xpath=//*[@onclick='addElement()']
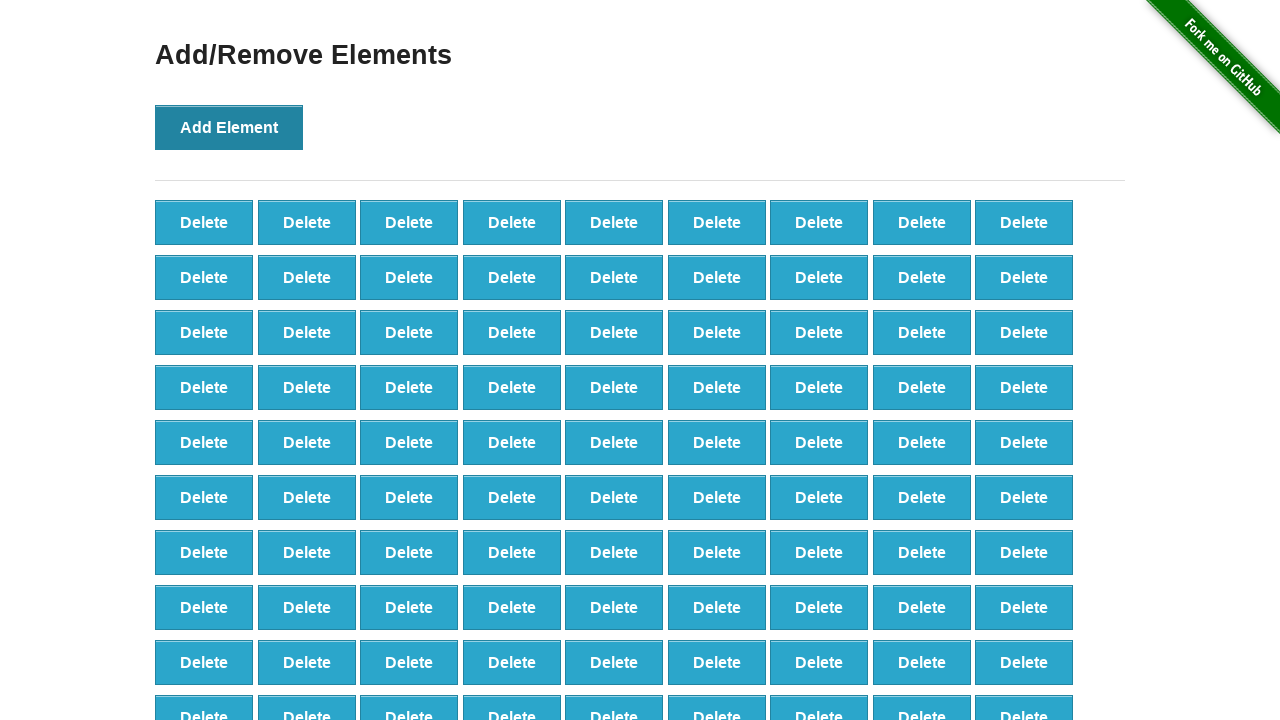

Clicked 'Add Element' button (iteration 100/100) at (229, 127) on xpath=//*[@onclick='addElement()']
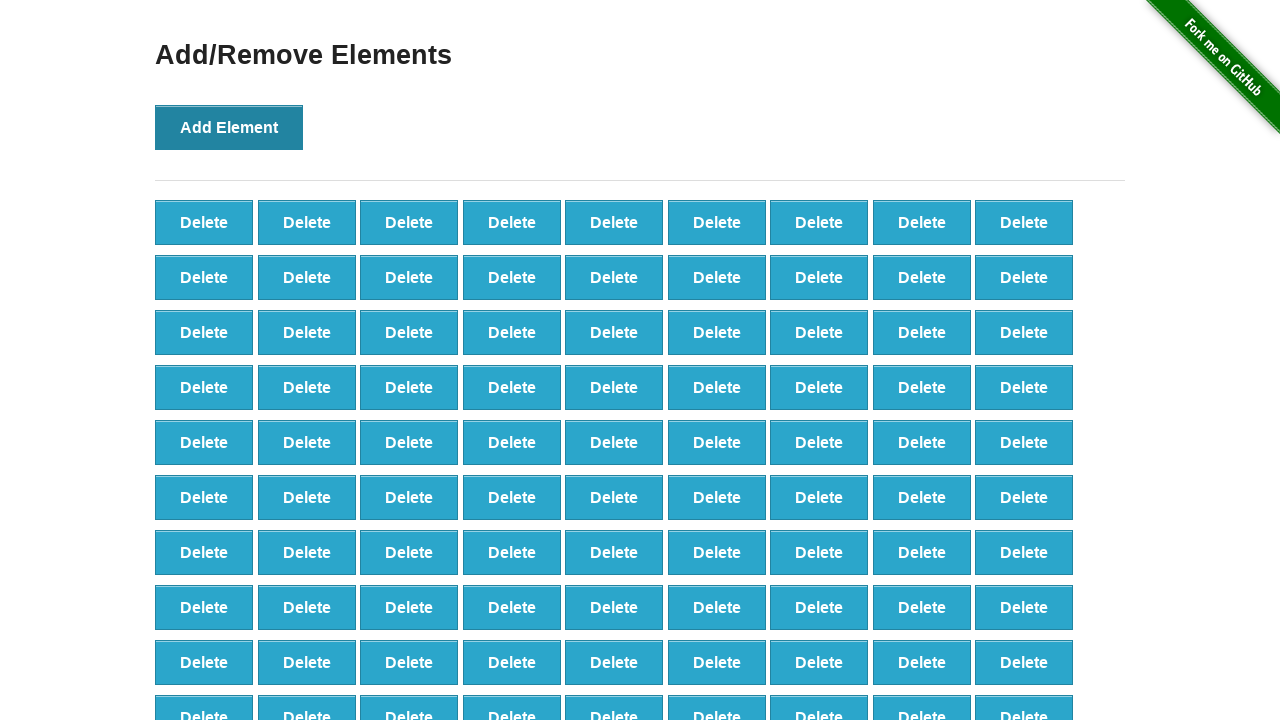

Delete buttons loaded after adding 100 elements
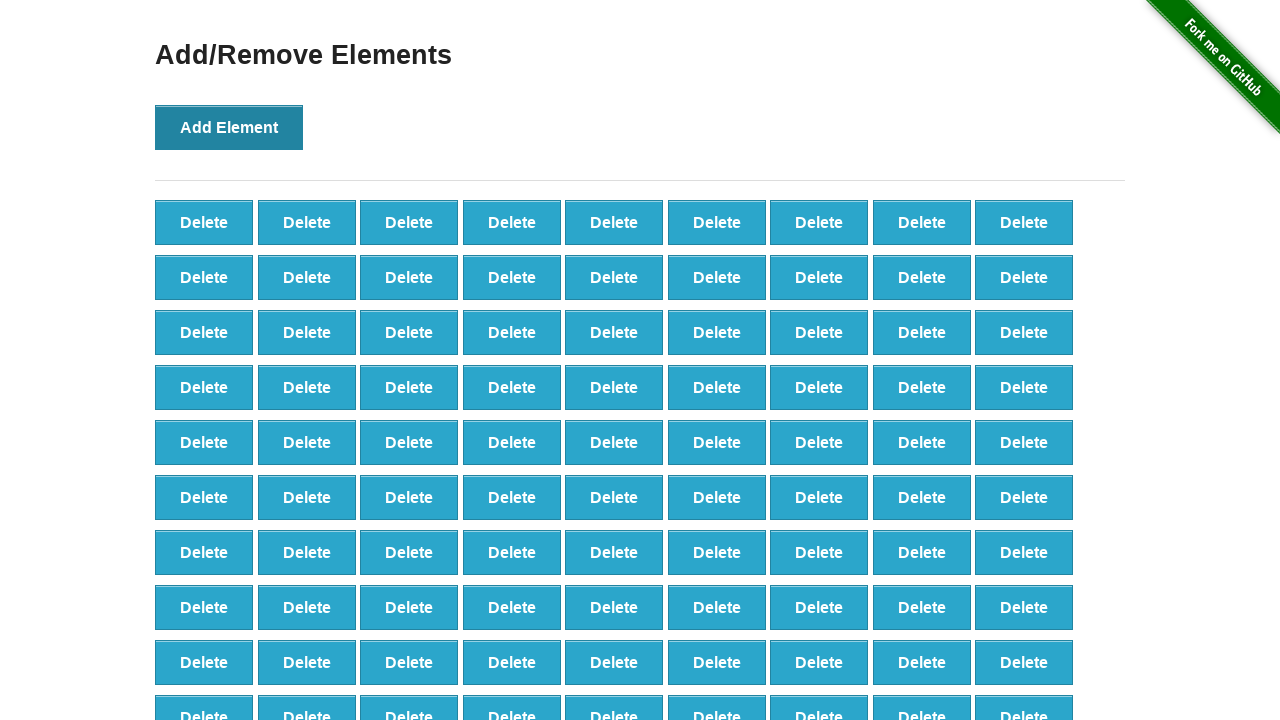

Located all delete buttons on the page
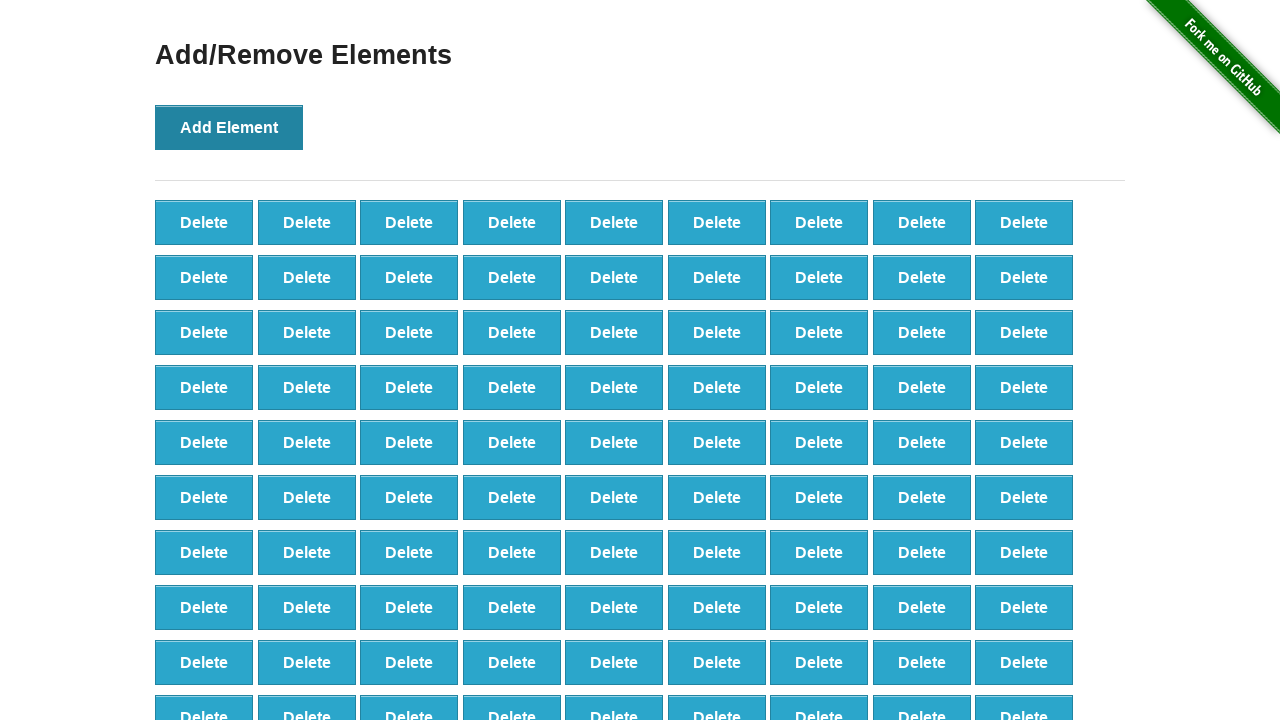

Validated that exactly 100 delete buttons are displayed
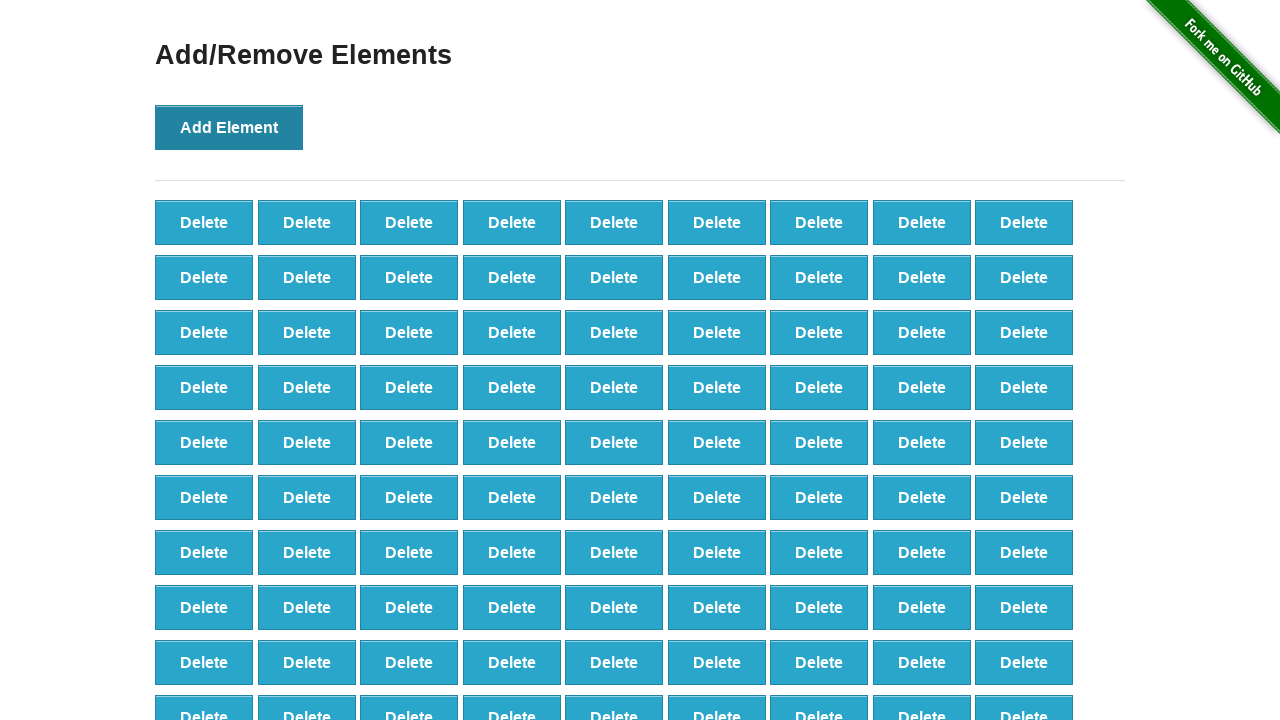

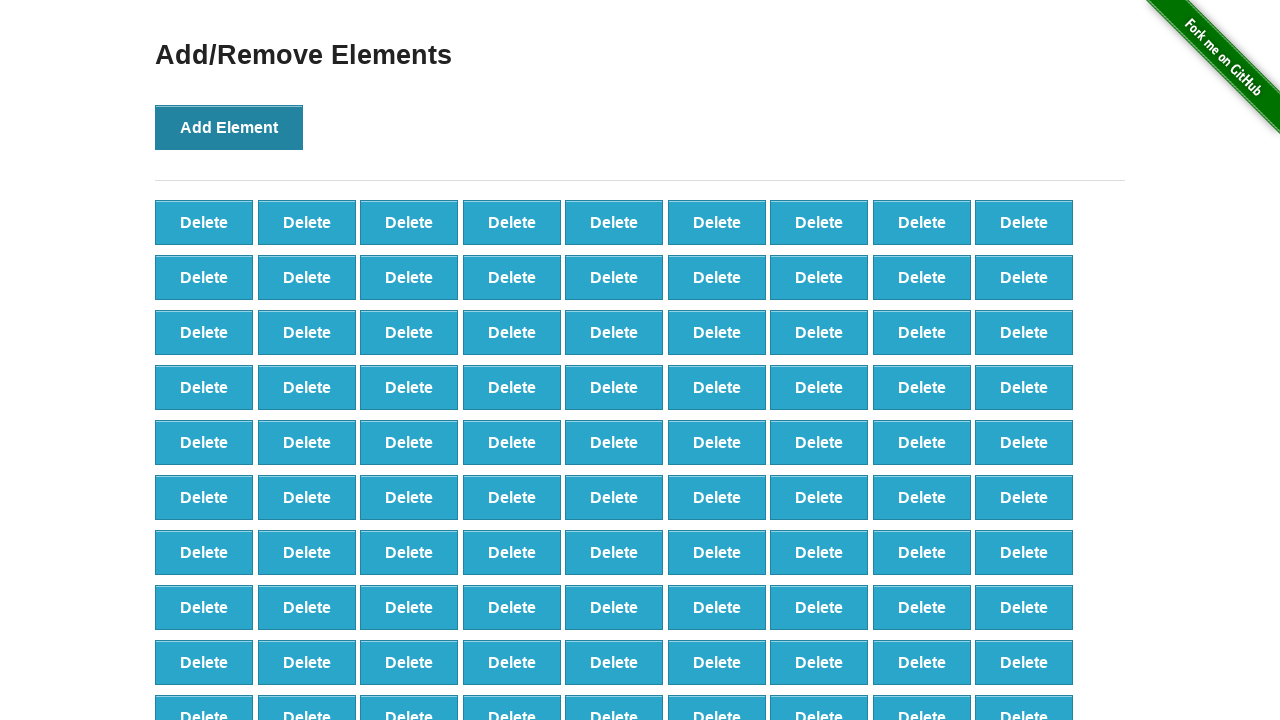